Automates the Wizard101 Adventuring trivia quiz by reading each question, finding the correct answer from a predefined dictionary, clicking the correct answer option, and proceeding through all 12 questions.

Starting URL: https://www.wizard101.com/quiz/trivia/game/wizard101-adventuring-trivia

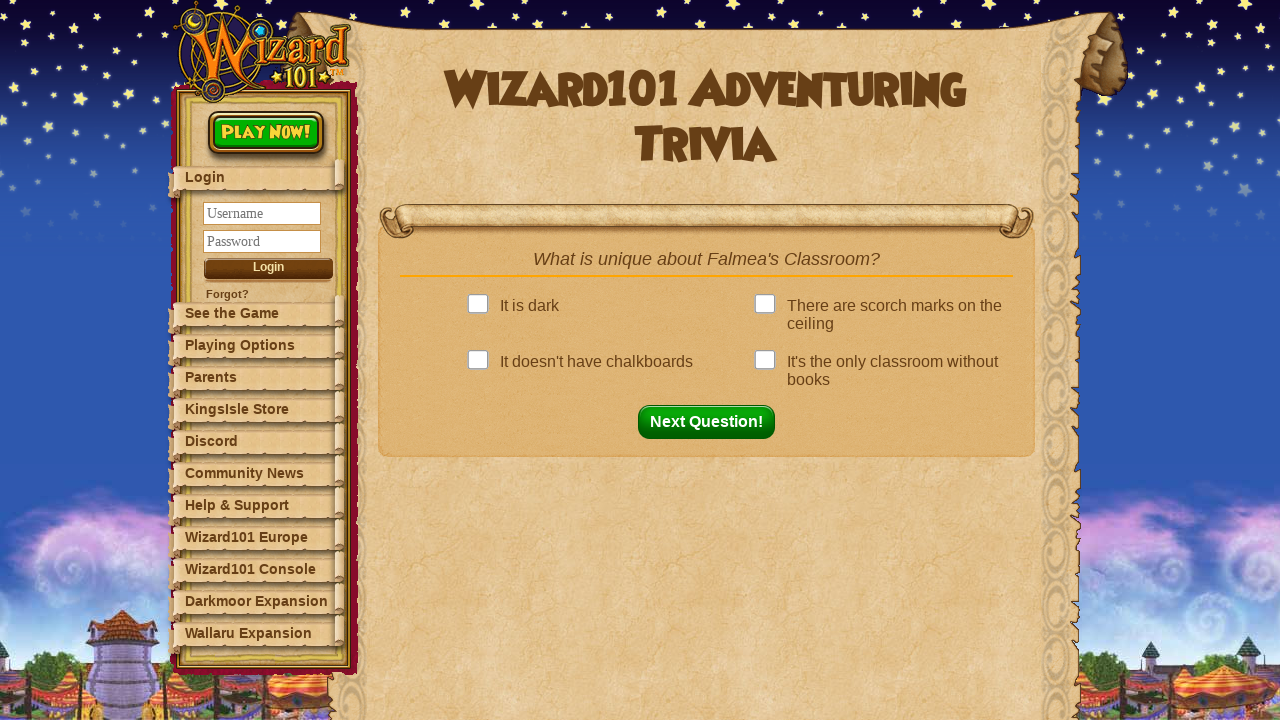

Question 1: Waited for question element to appear
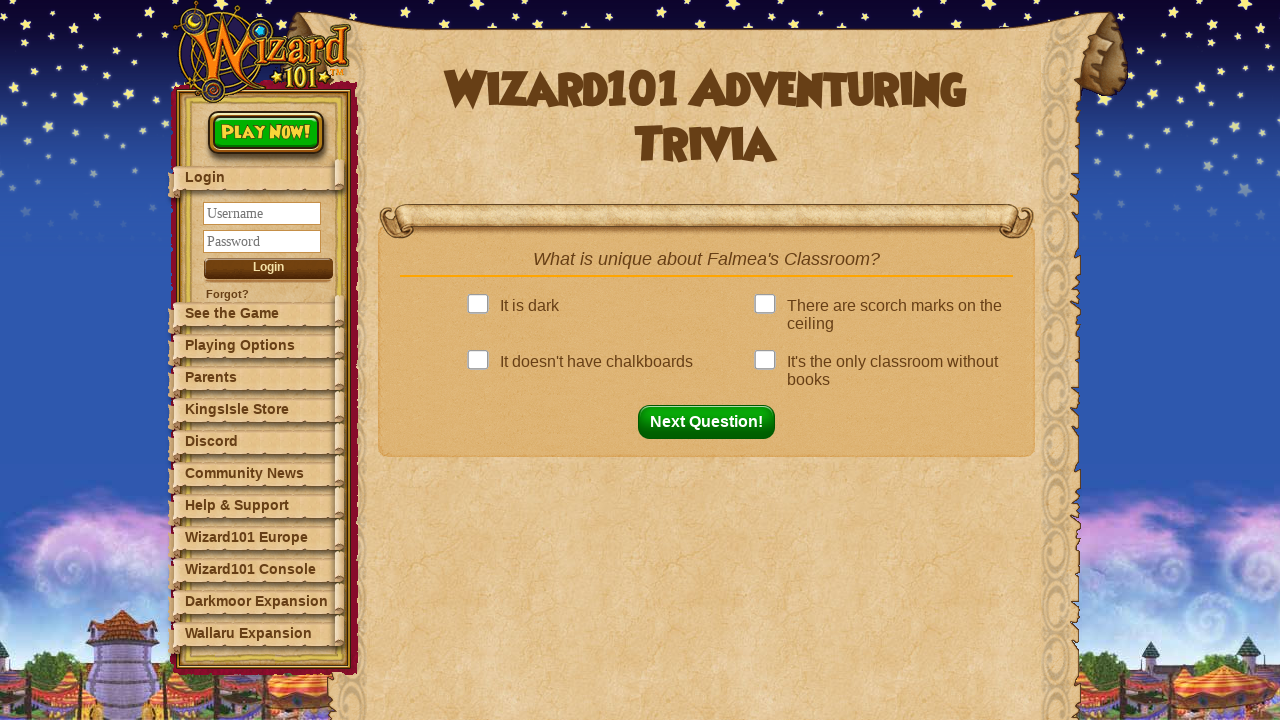

Retrieved question text: What is unique about Falmea's Classroom?...
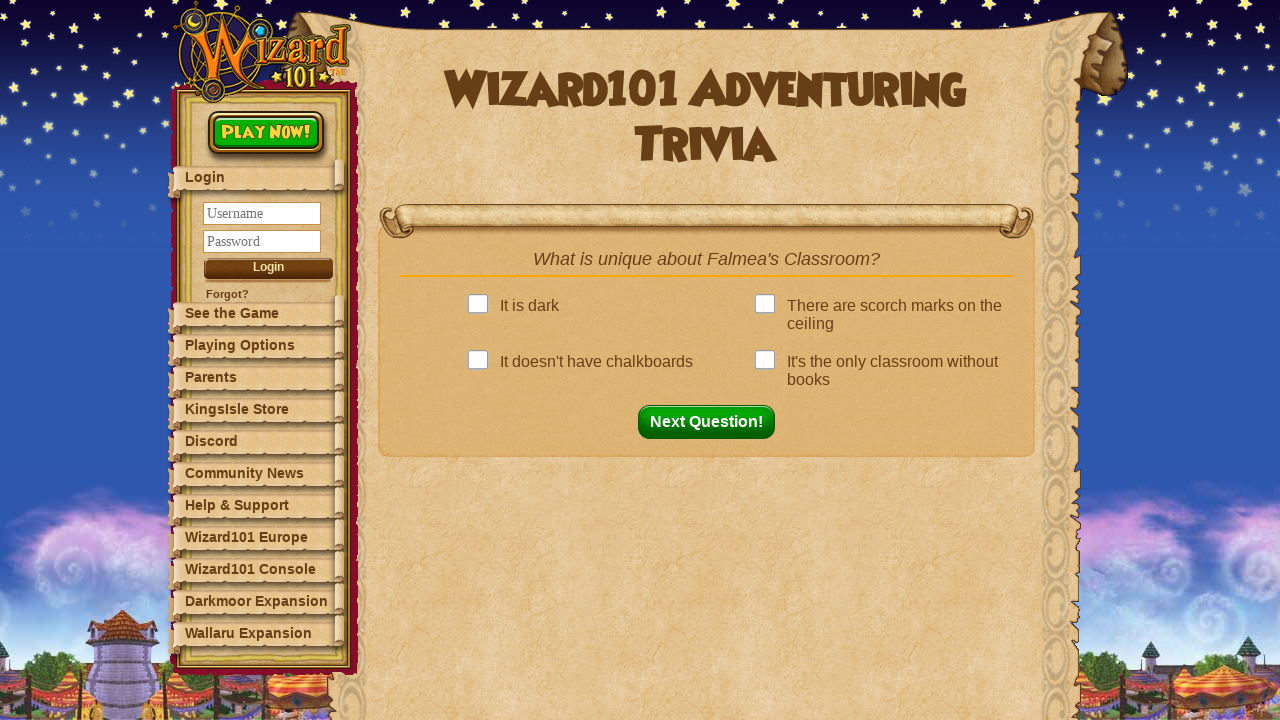

Found answer in dictionary: There are scorch marks on the ceiling...
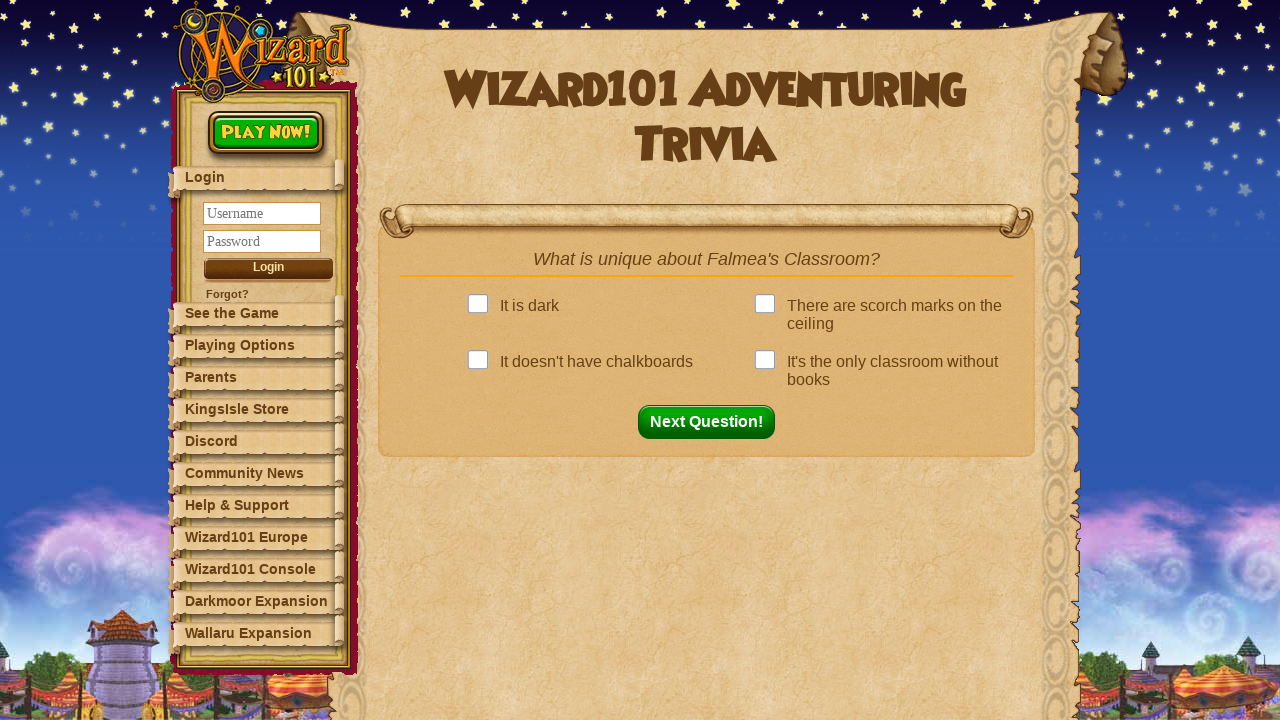

Located 4 answer options
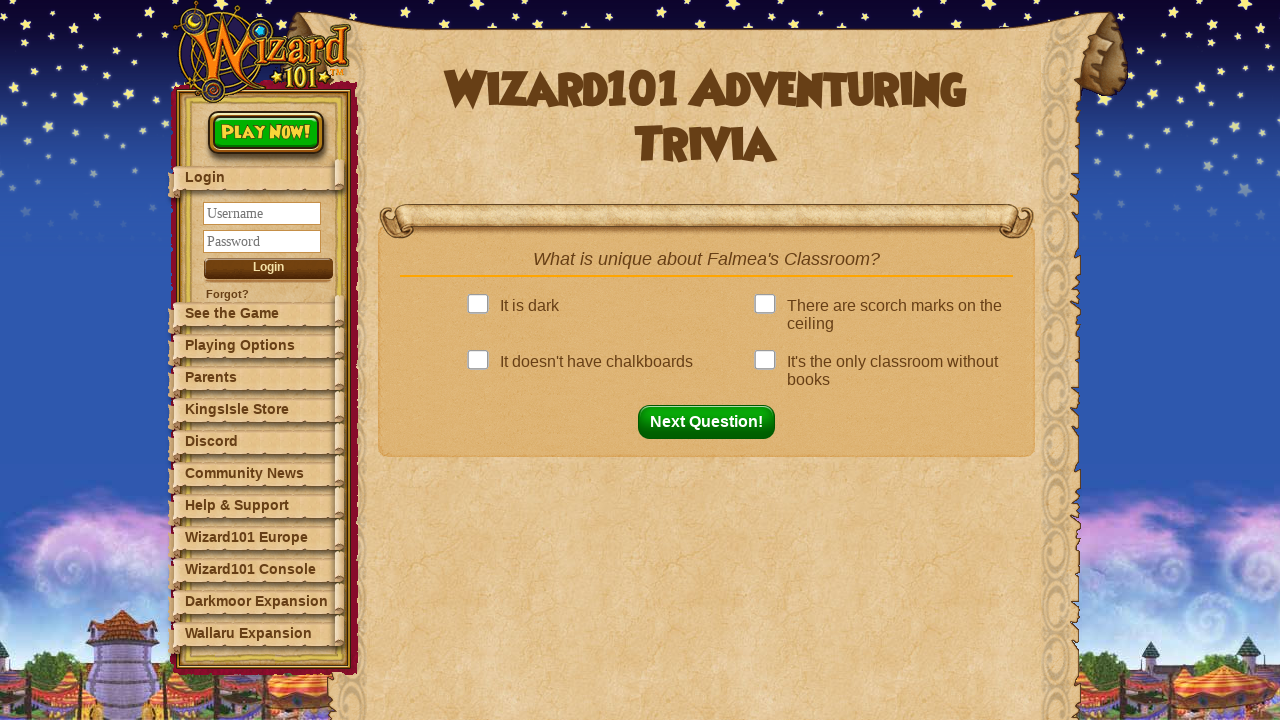

Checking option text: It is dark...
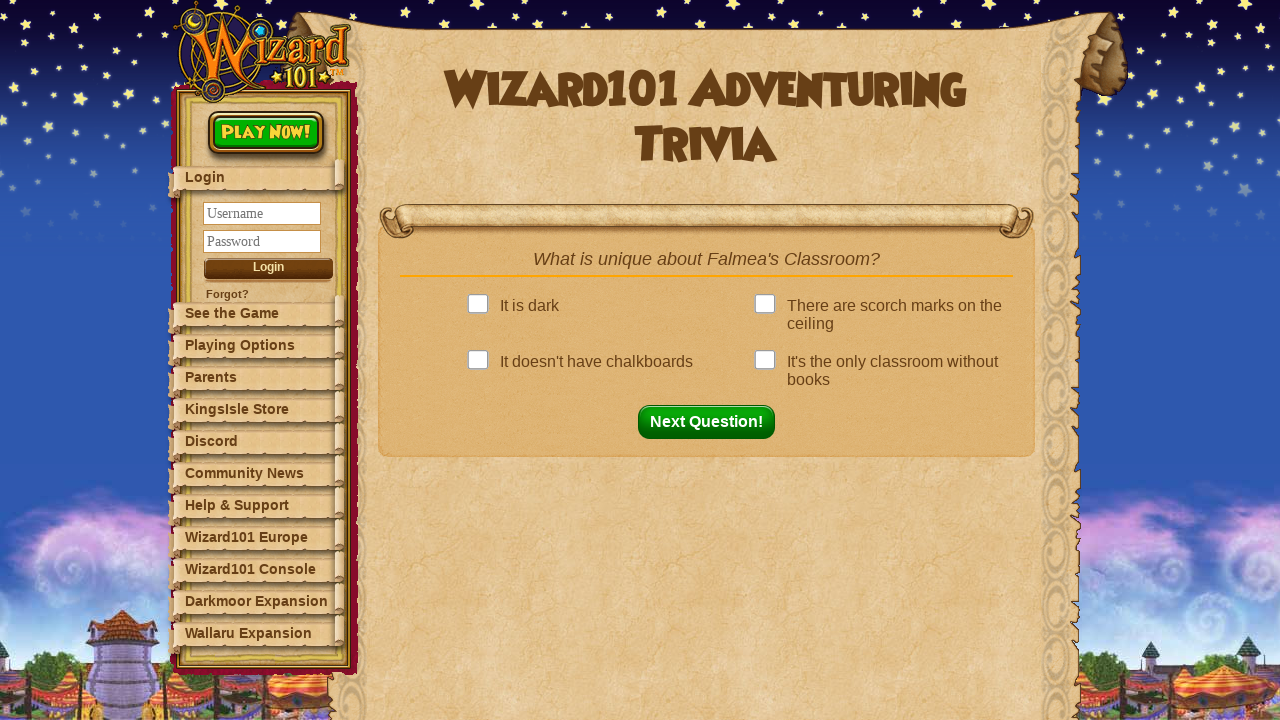

Checking option text: There are scorch marks on the ceiling...
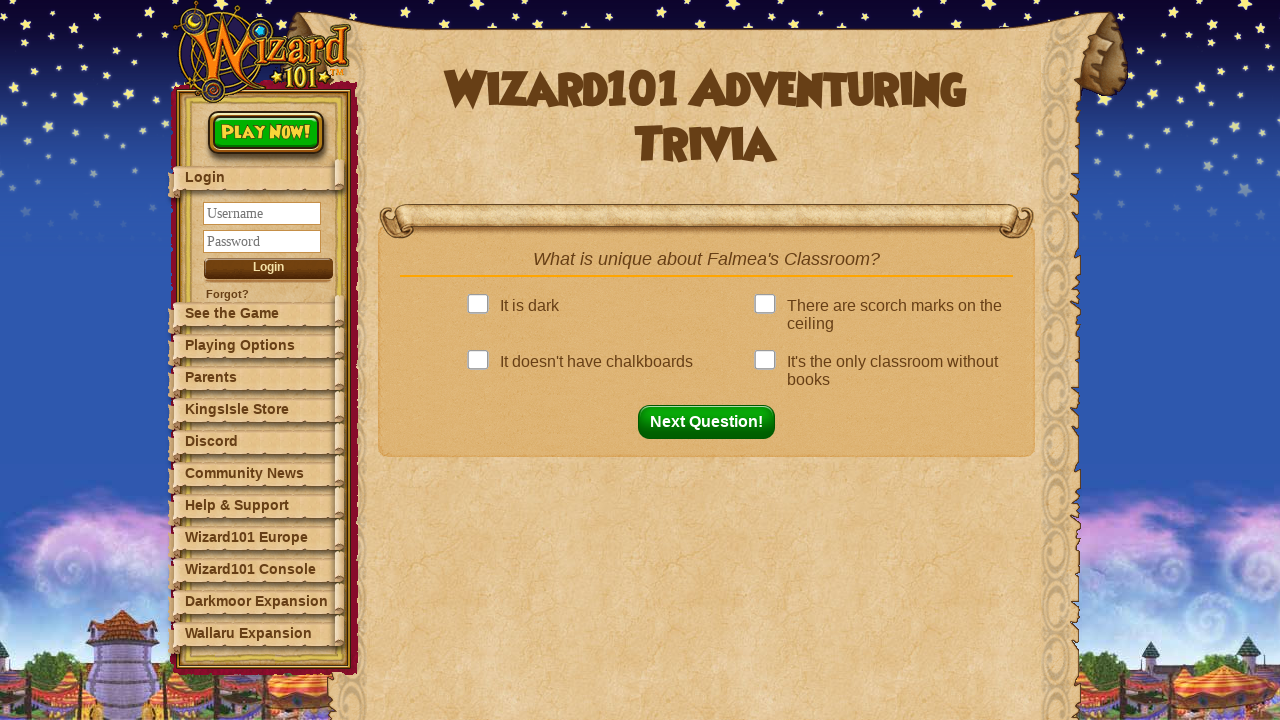

Next question button is now visible
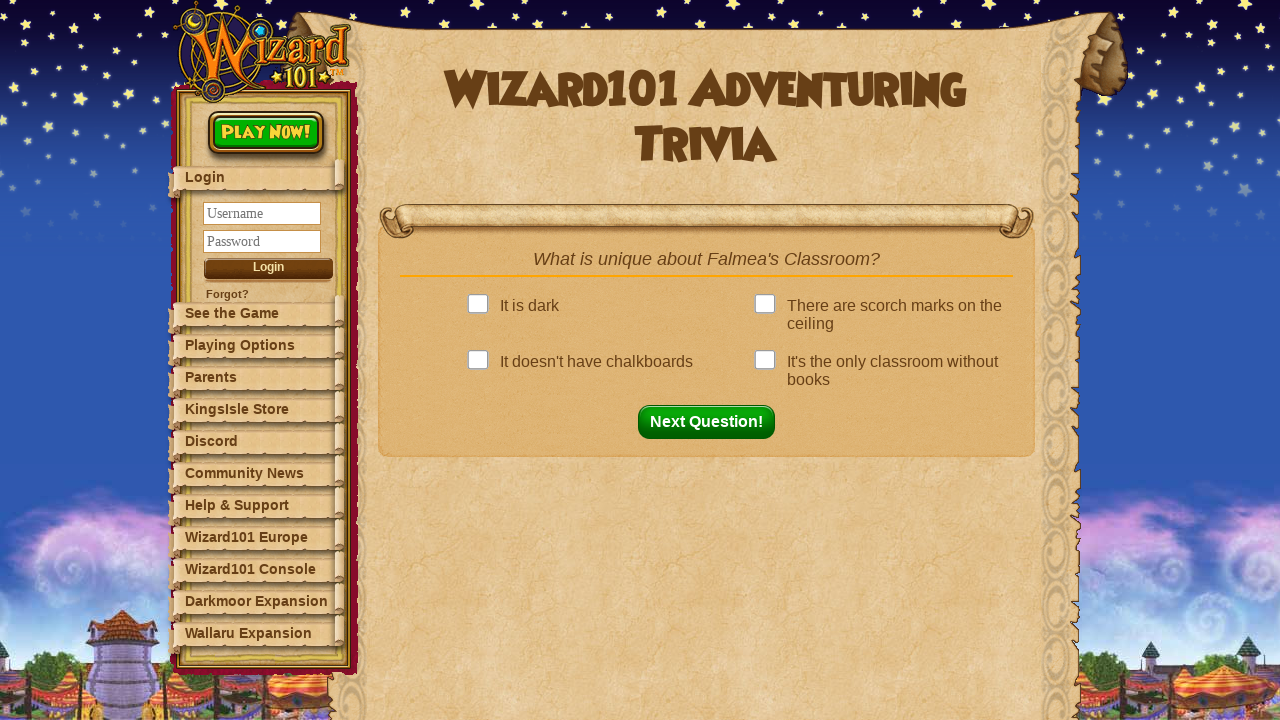

Clicked correct answer: There are scorch marks on the ceiling... at (769, 315) on .answer >> nth=1 >> .answerBox
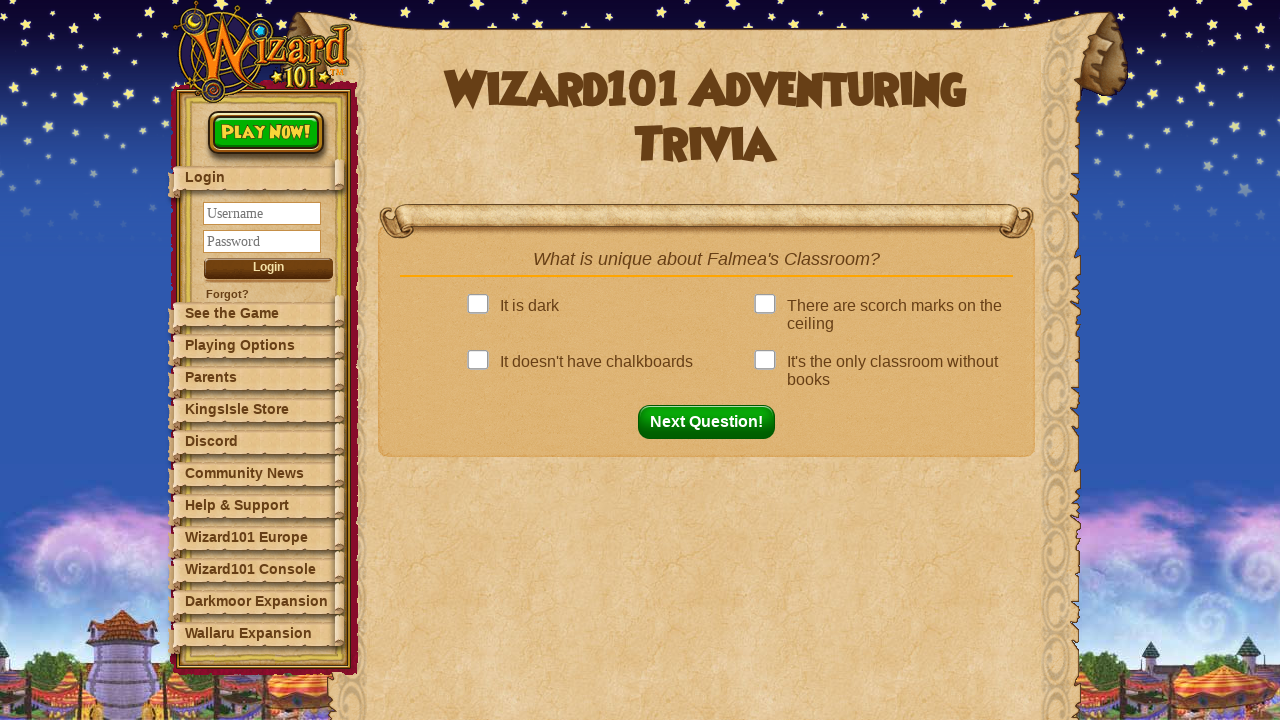

Clicked next question button to proceed to question 2 at (712, 422) on button#nextQuestion
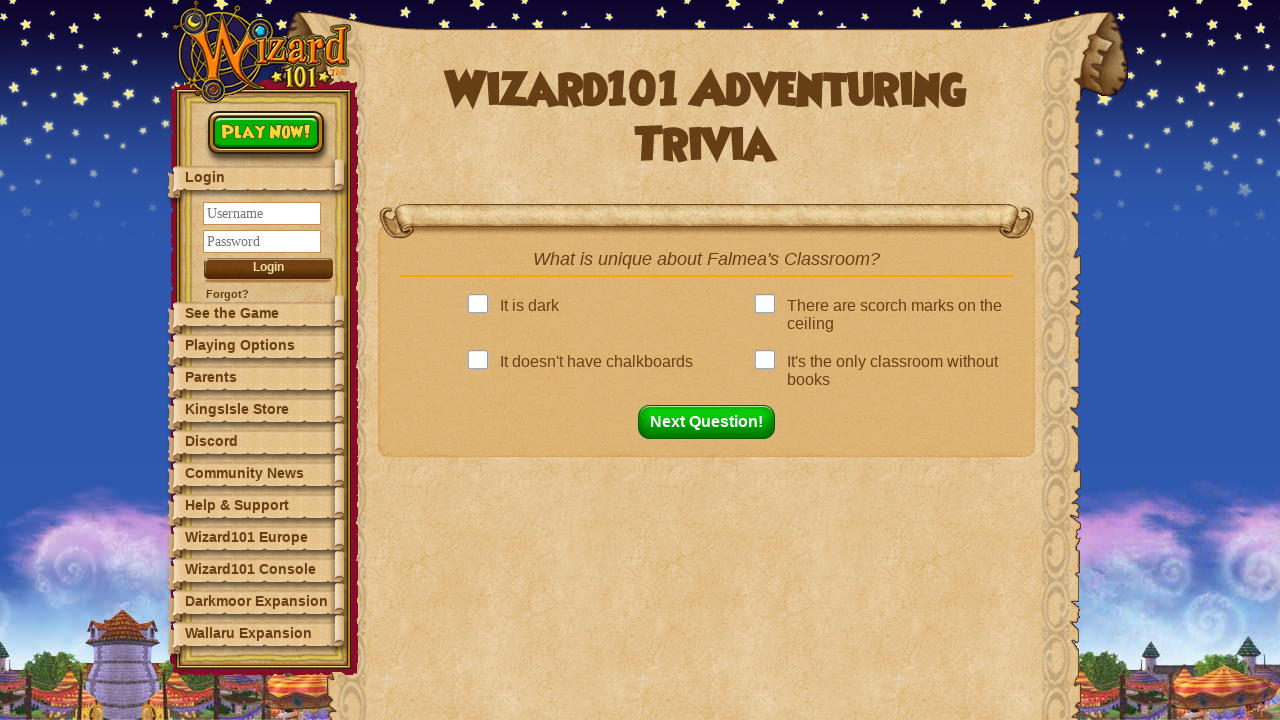

Question 2: Waited for question element to appear
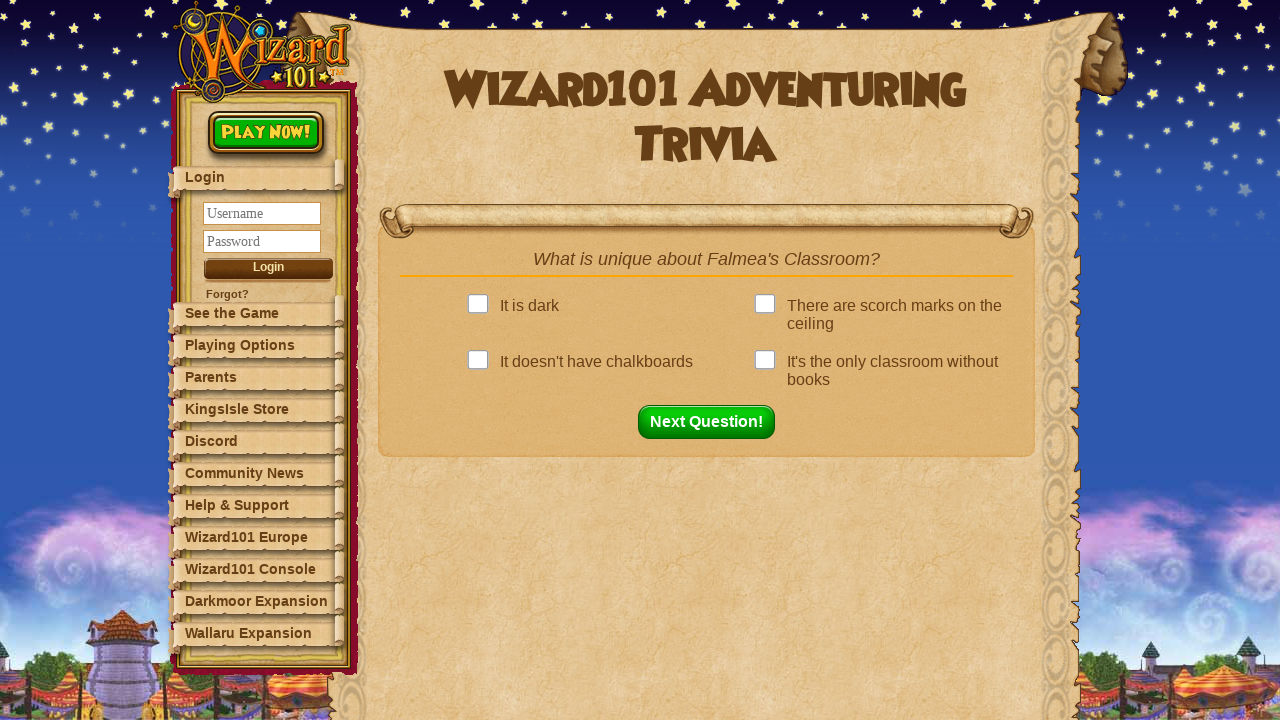

Retrieved question text: What is unique about Falmea's Classroom?...
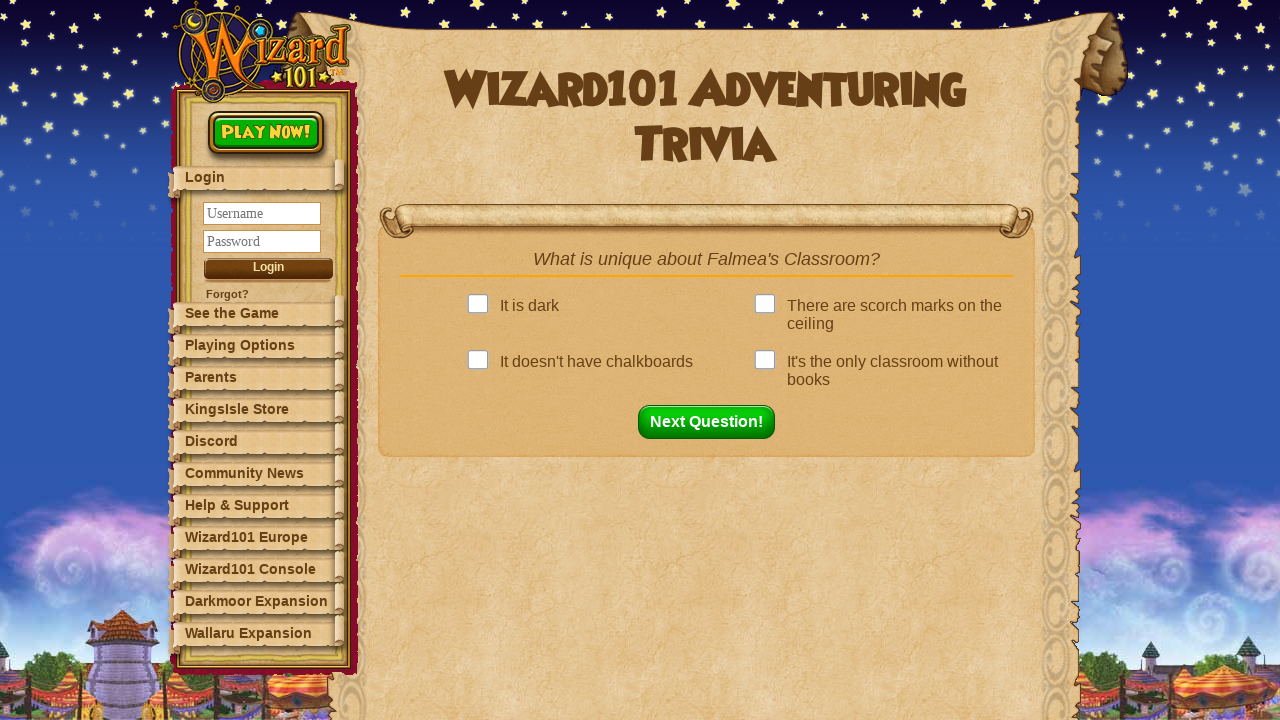

Found answer in dictionary: There are scorch marks on the ceiling...
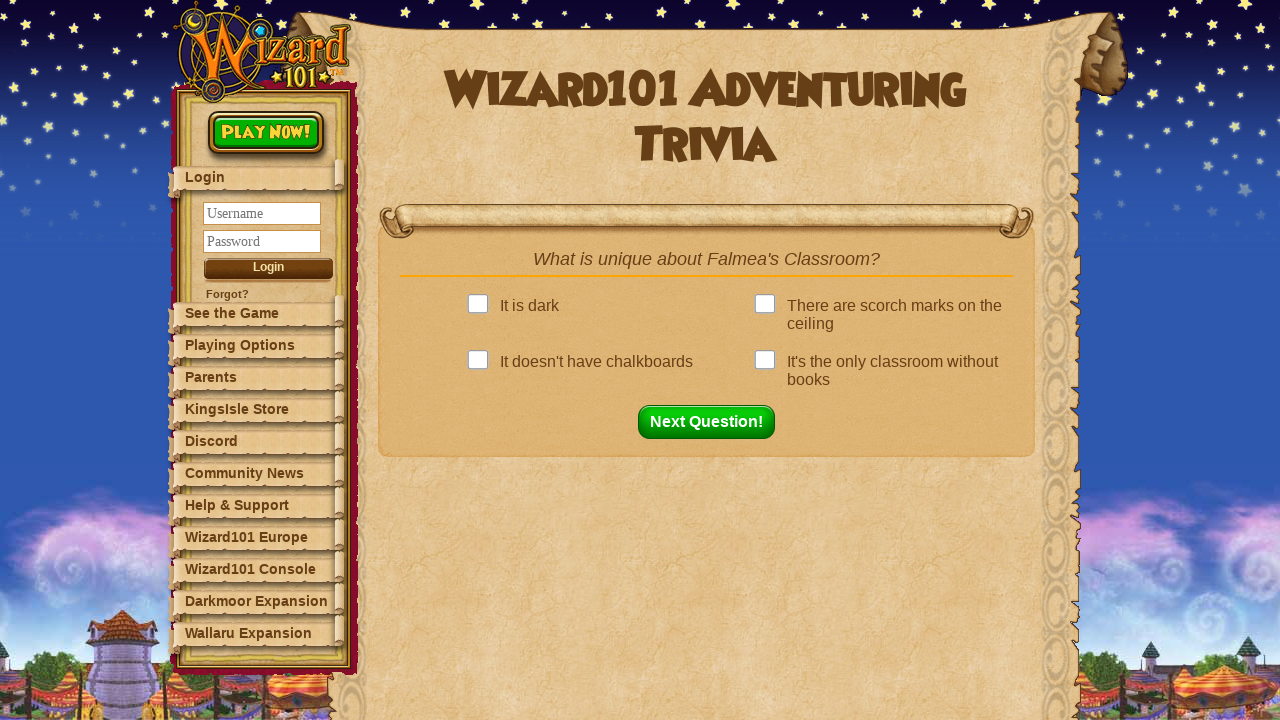

Located 4 answer options
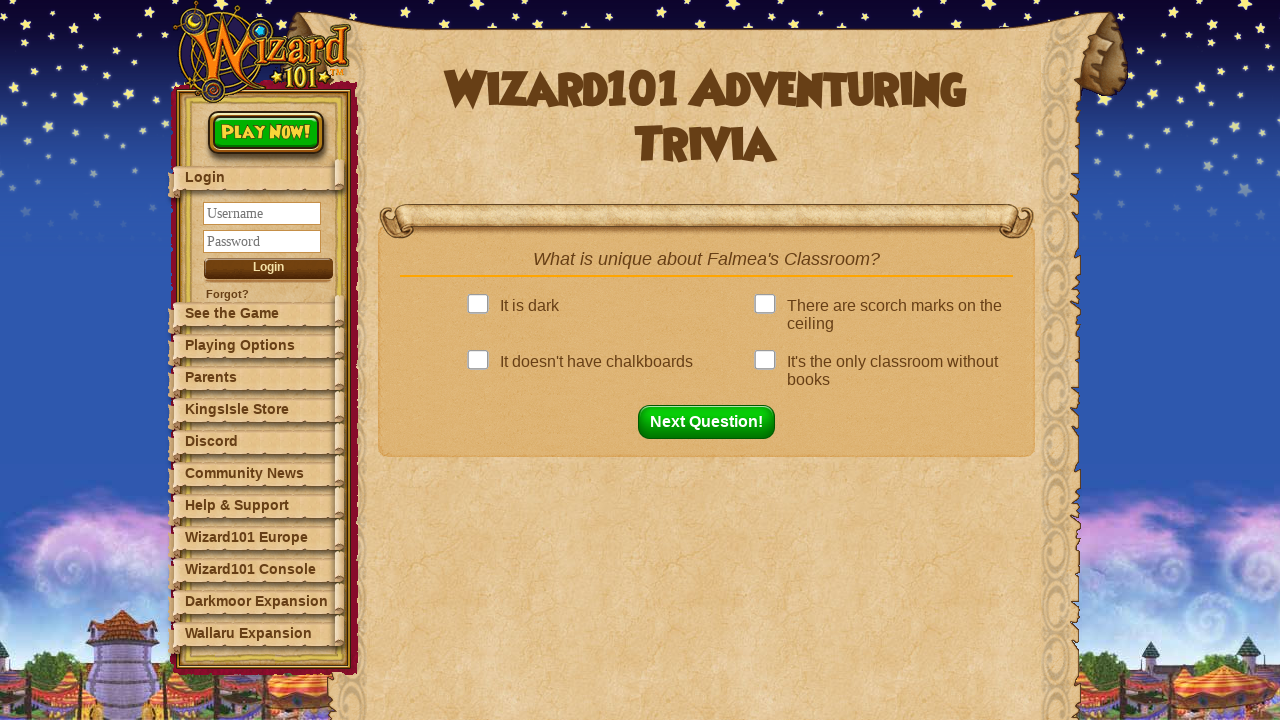

Checking option text: It is dark...
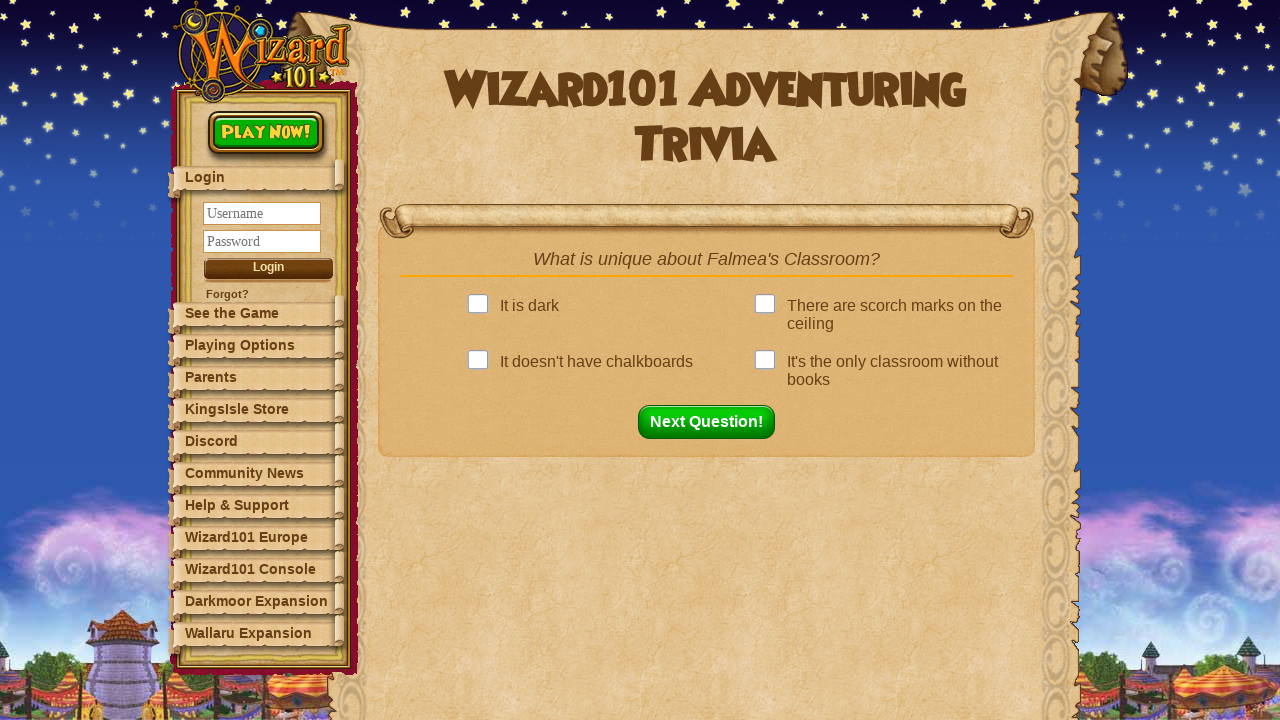

Checking option text: There are scorch marks on the ceiling...
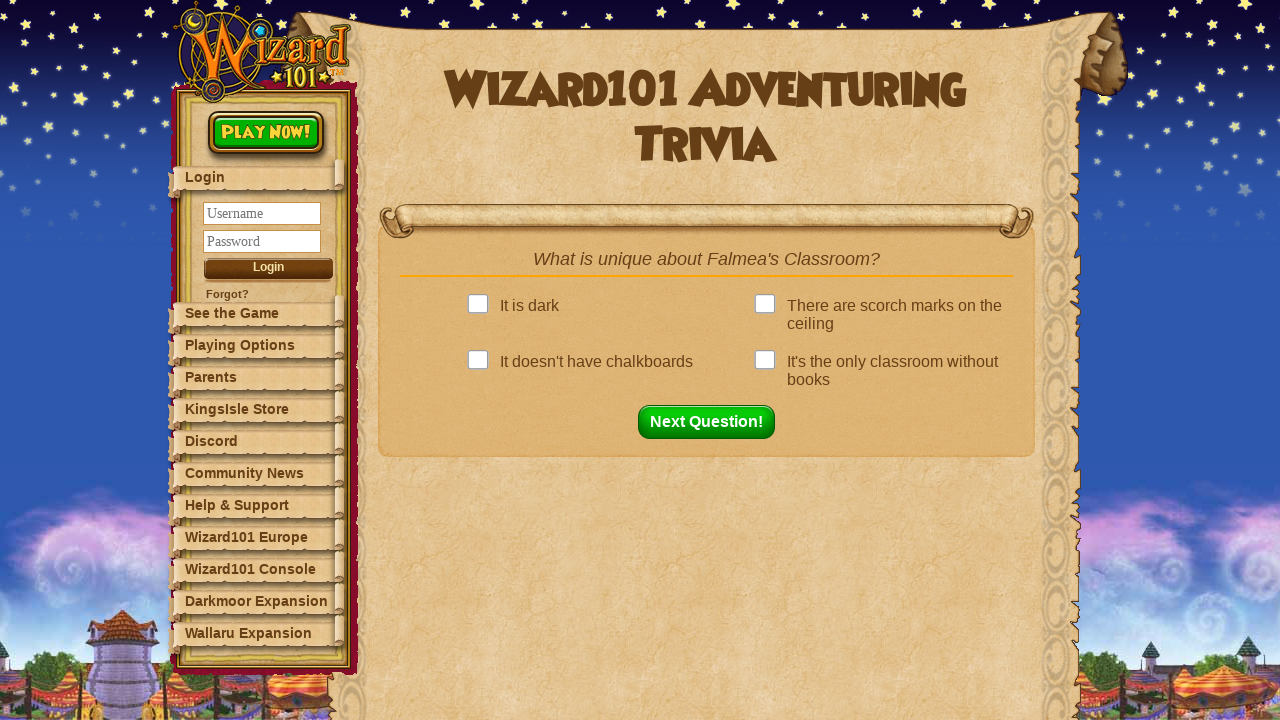

Next question button is now visible
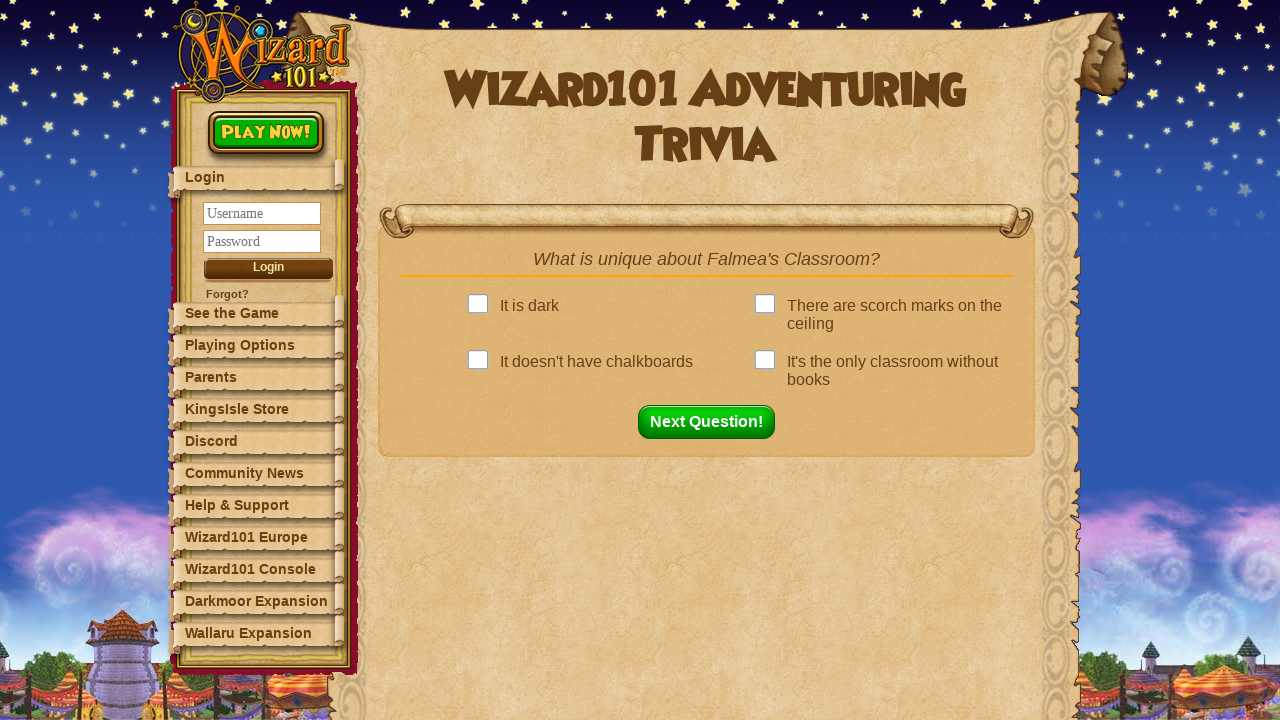

Clicked correct answer: There are scorch marks on the ceiling... at (769, 315) on .answer >> nth=1 >> .answerBox
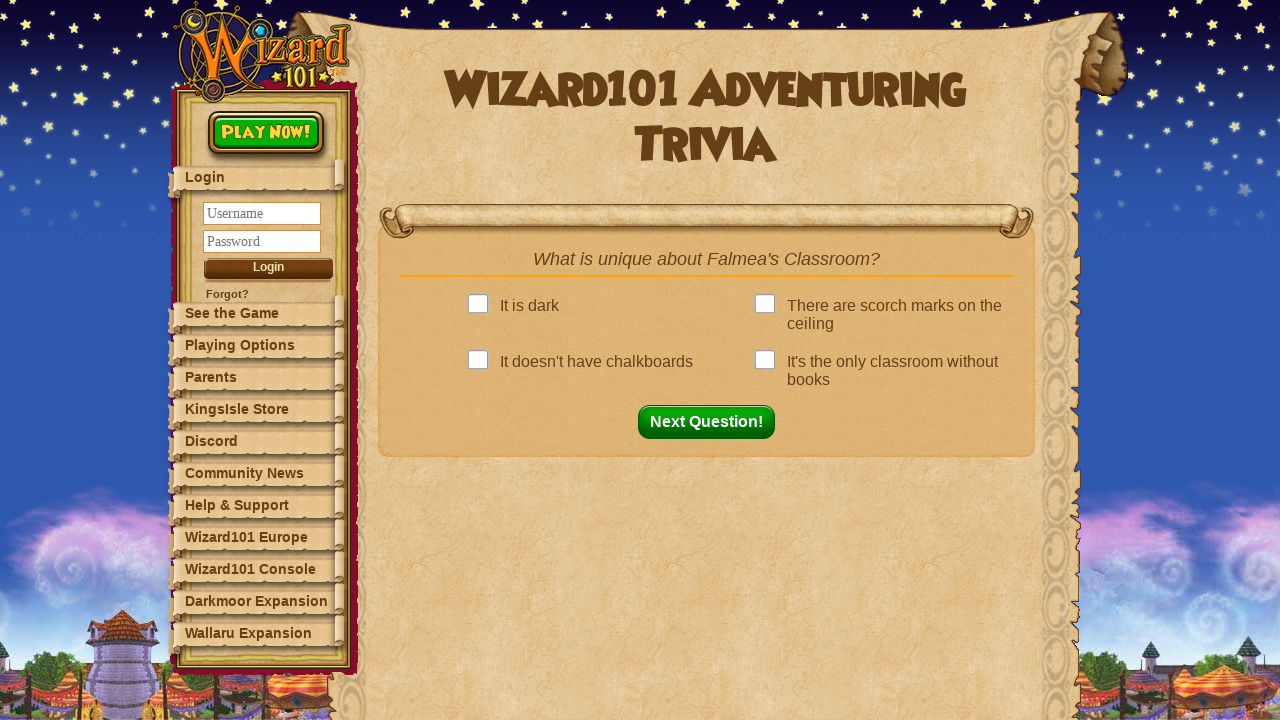

Clicked next question button to proceed to question 3 at (712, 422) on button#nextQuestion
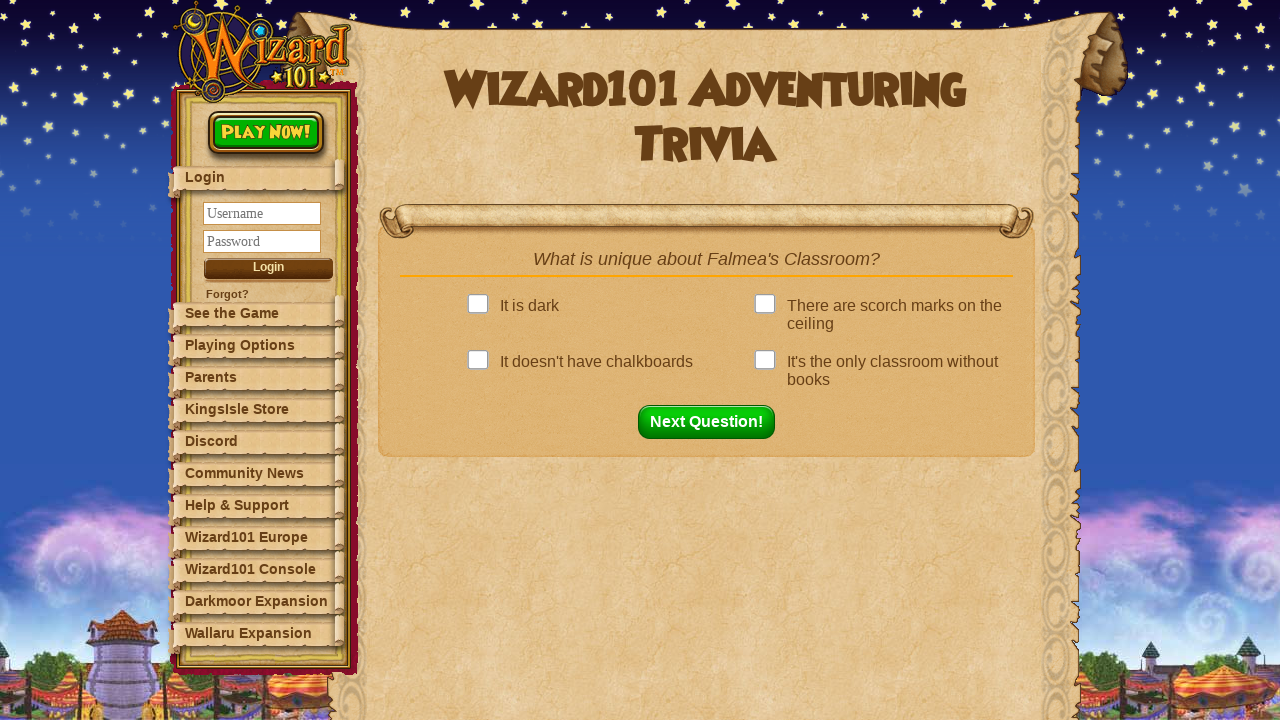

Question 3: Waited for question element to appear
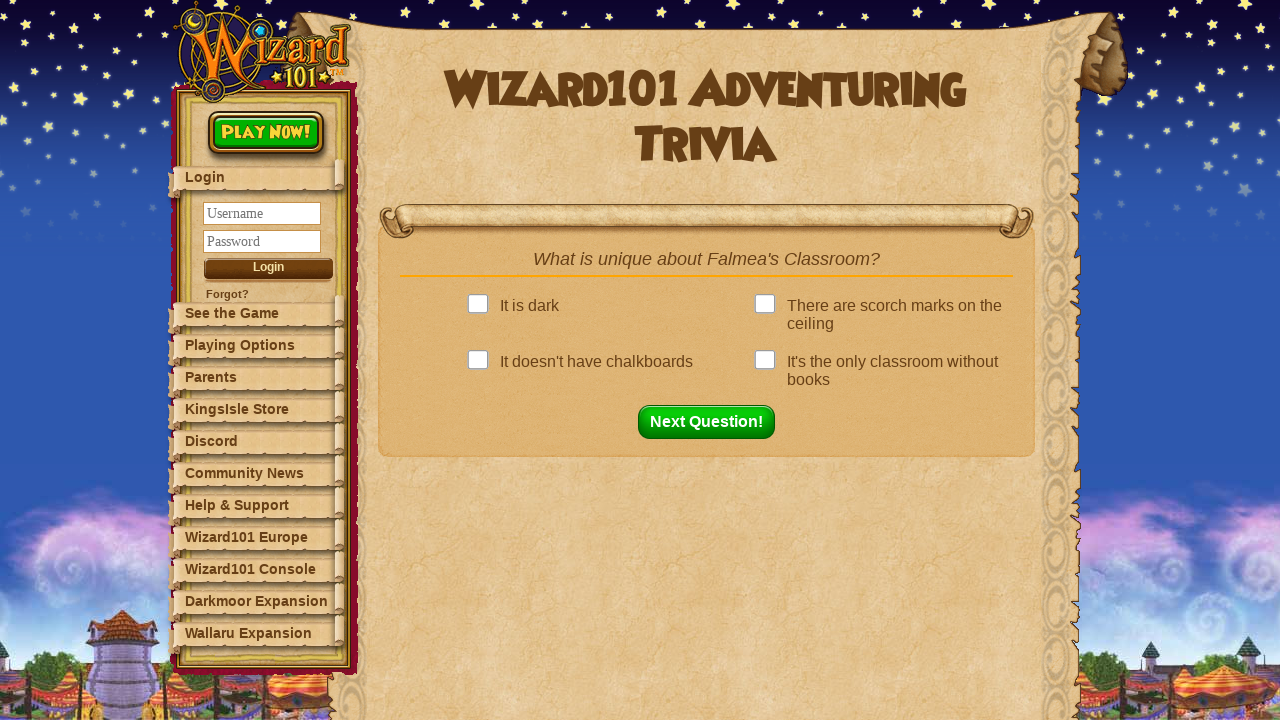

Retrieved question text: What is unique about Falmea's Classroom?...
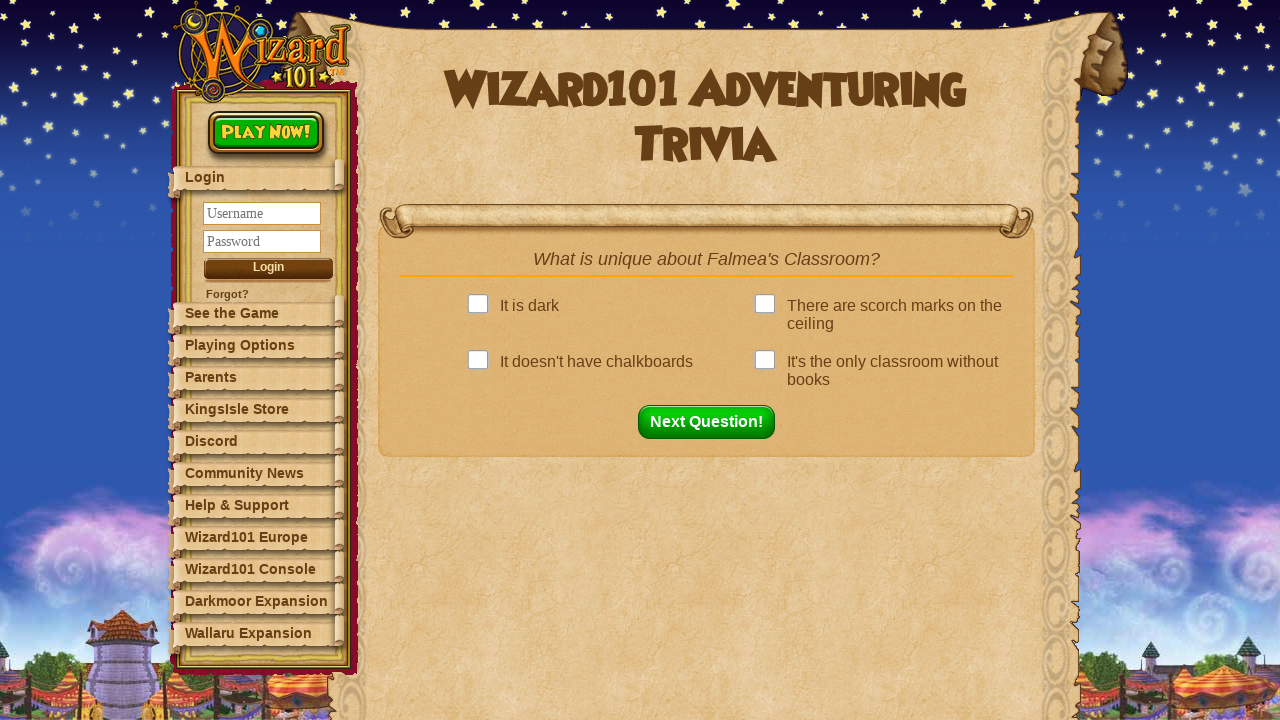

Found answer in dictionary: There are scorch marks on the ceiling...
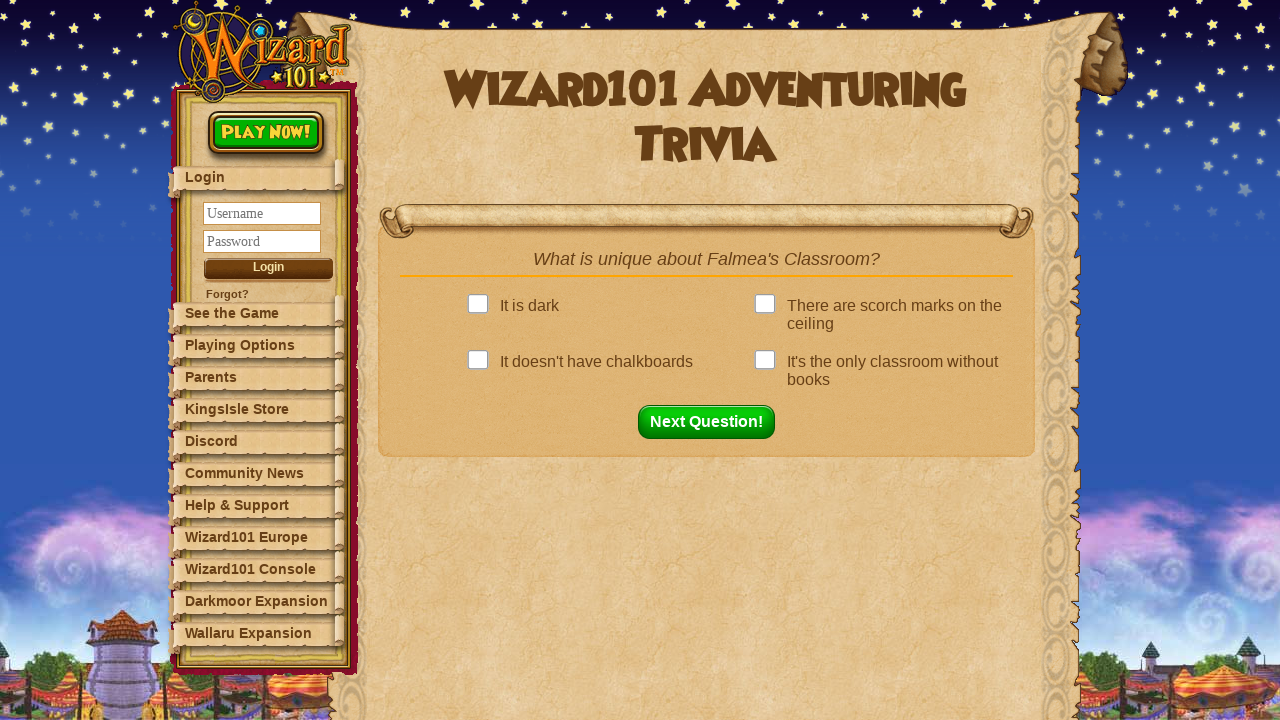

Located 4 answer options
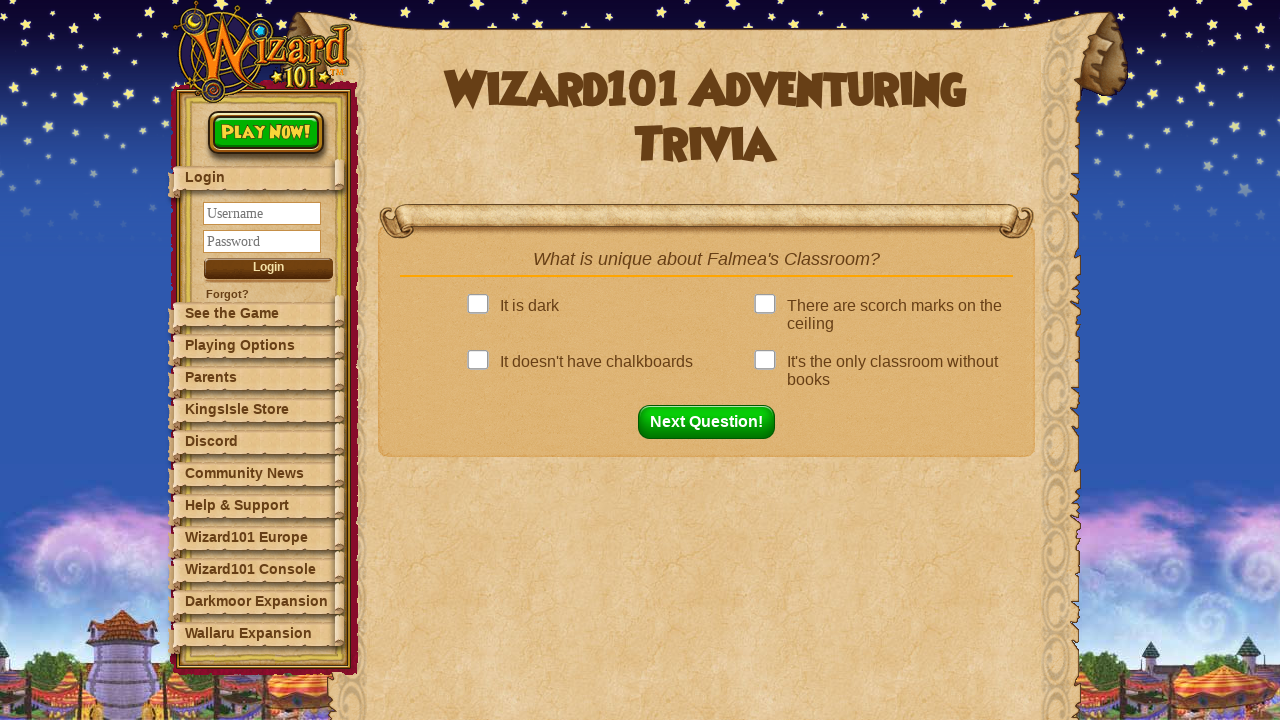

Checking option text: It is dark...
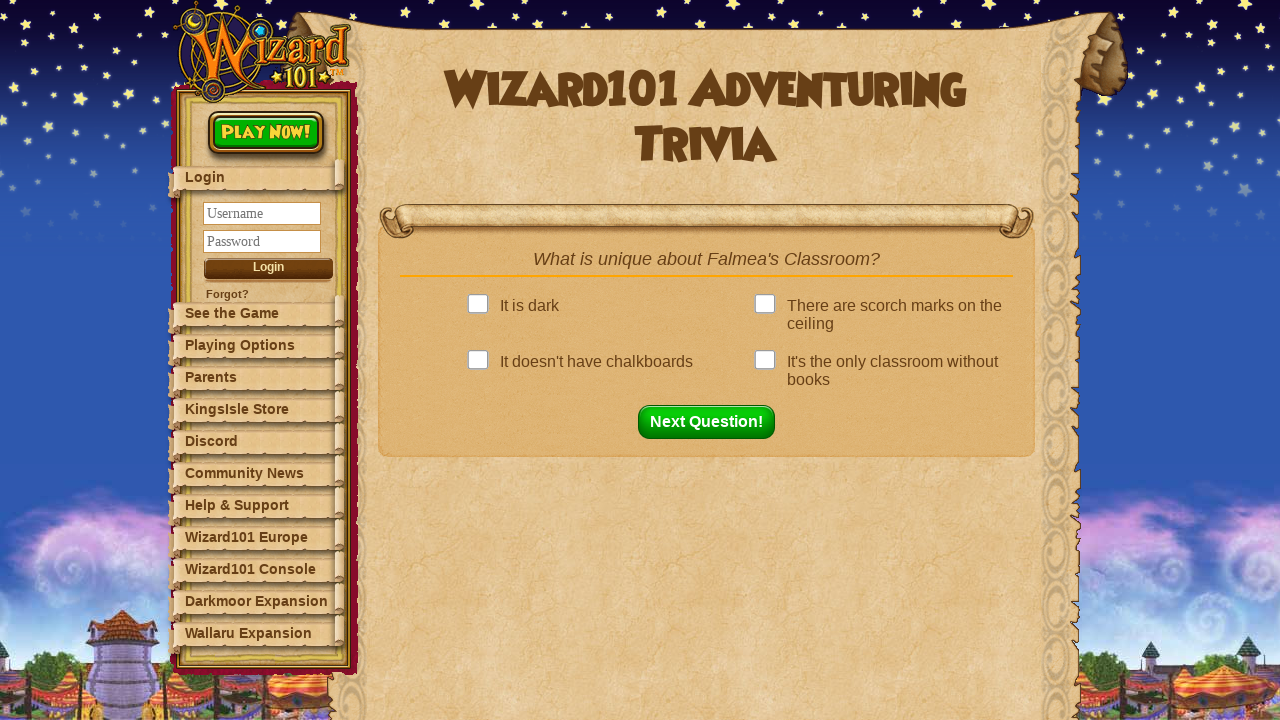

Checking option text: There are scorch marks on the ceiling...
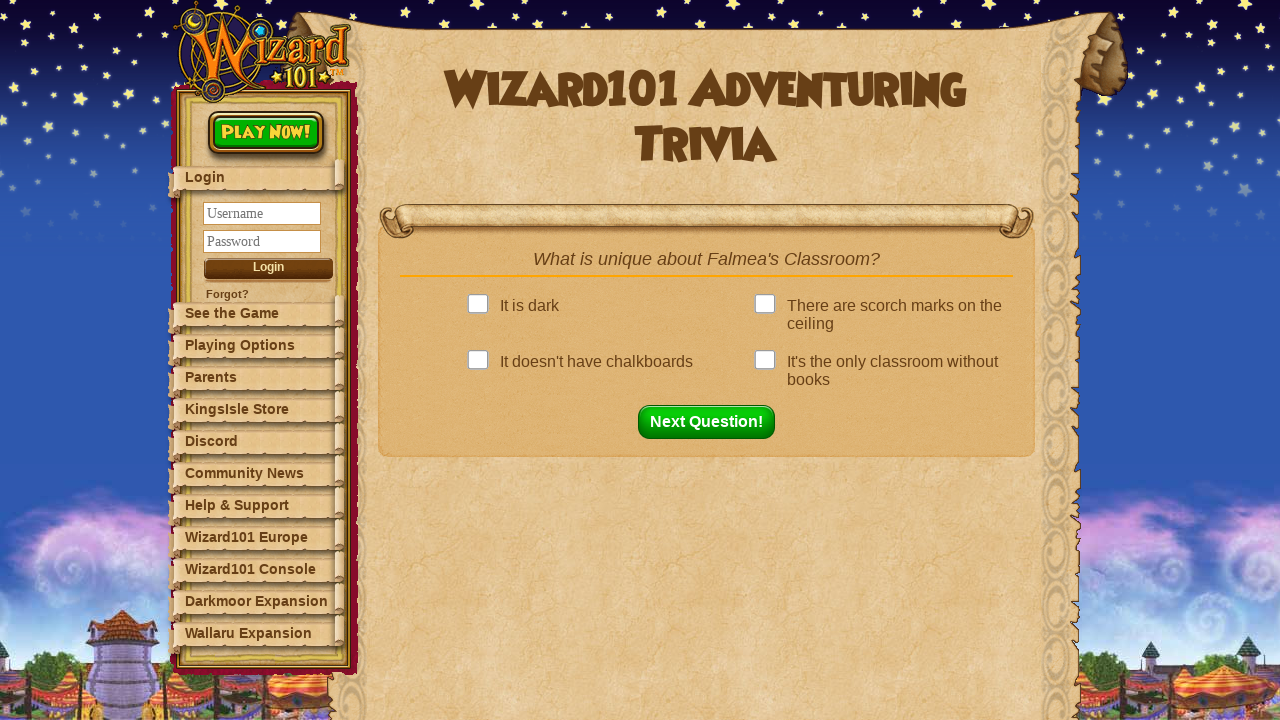

Next question button is now visible
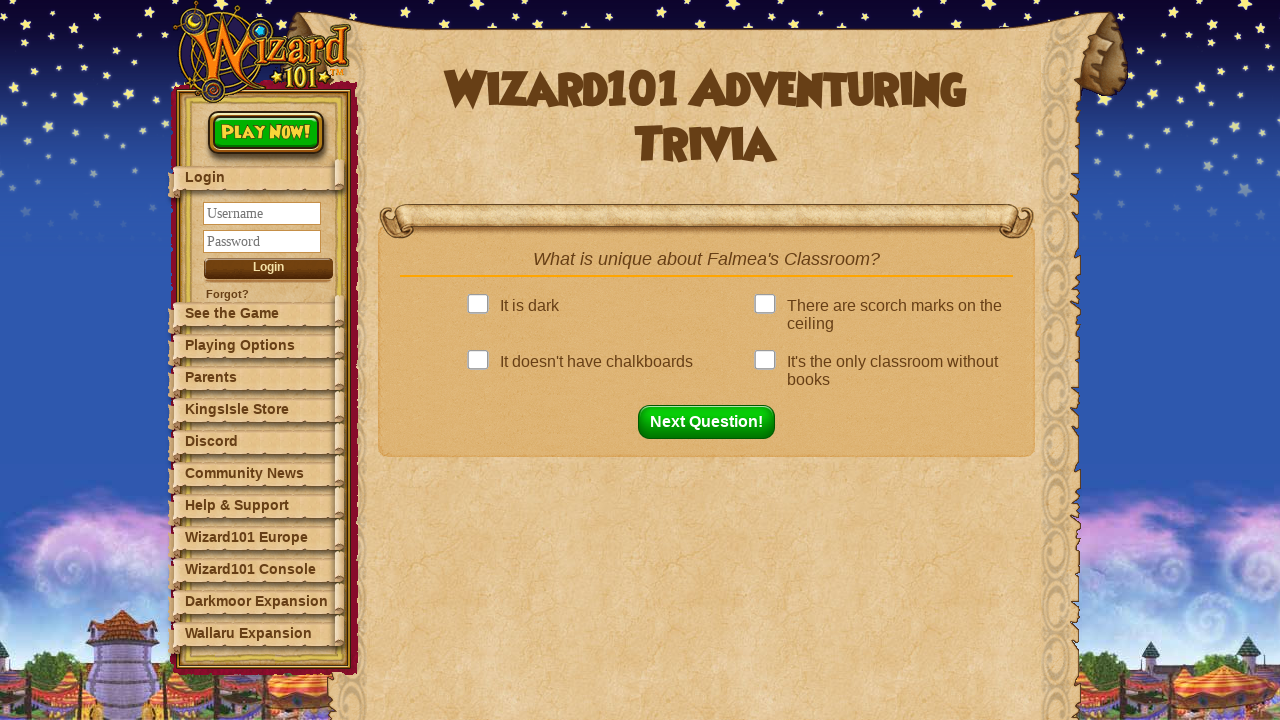

Clicked correct answer: There are scorch marks on the ceiling... at (769, 315) on .answer >> nth=1 >> .answerBox
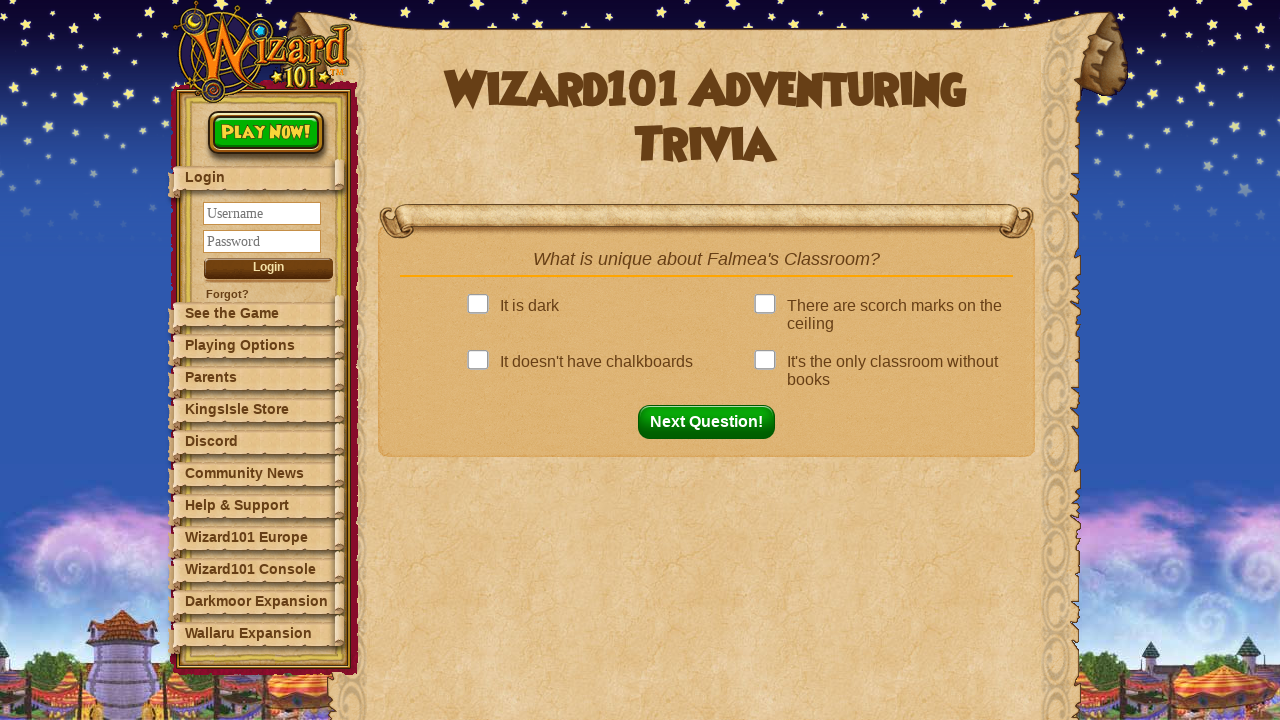

Clicked next question button to proceed to question 4 at (712, 422) on button#nextQuestion
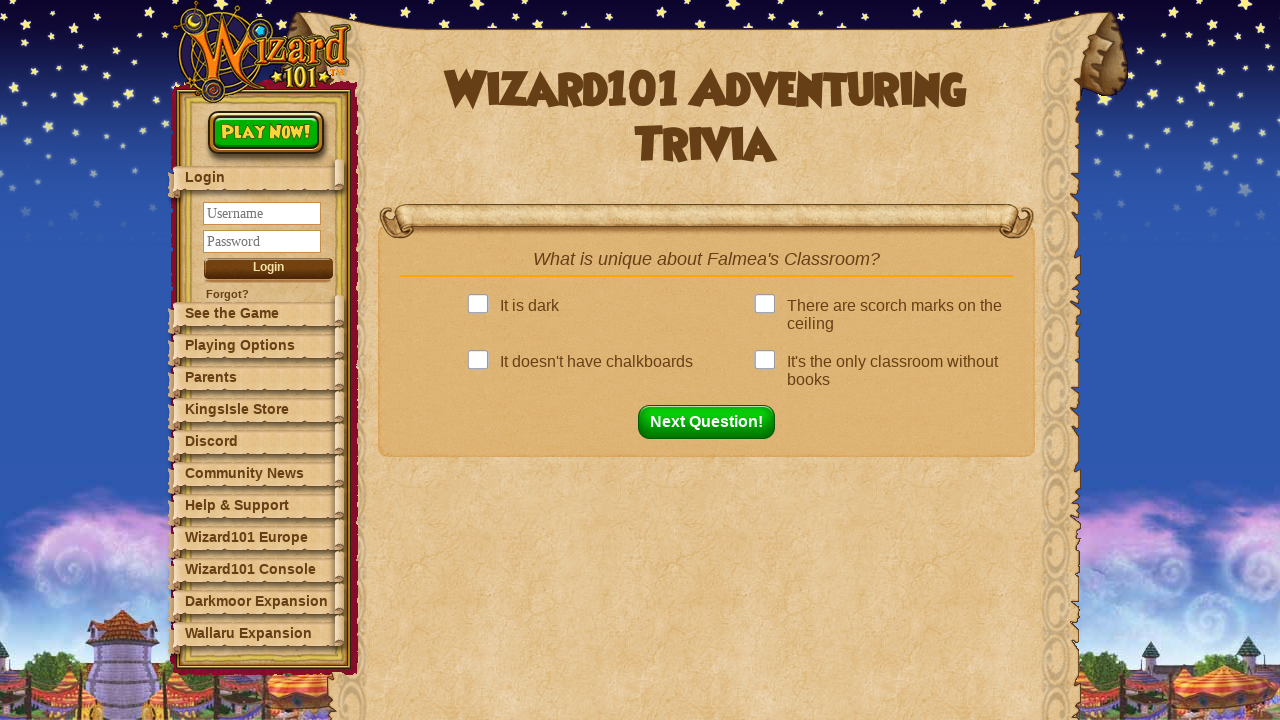

Question 4: Waited for question element to appear
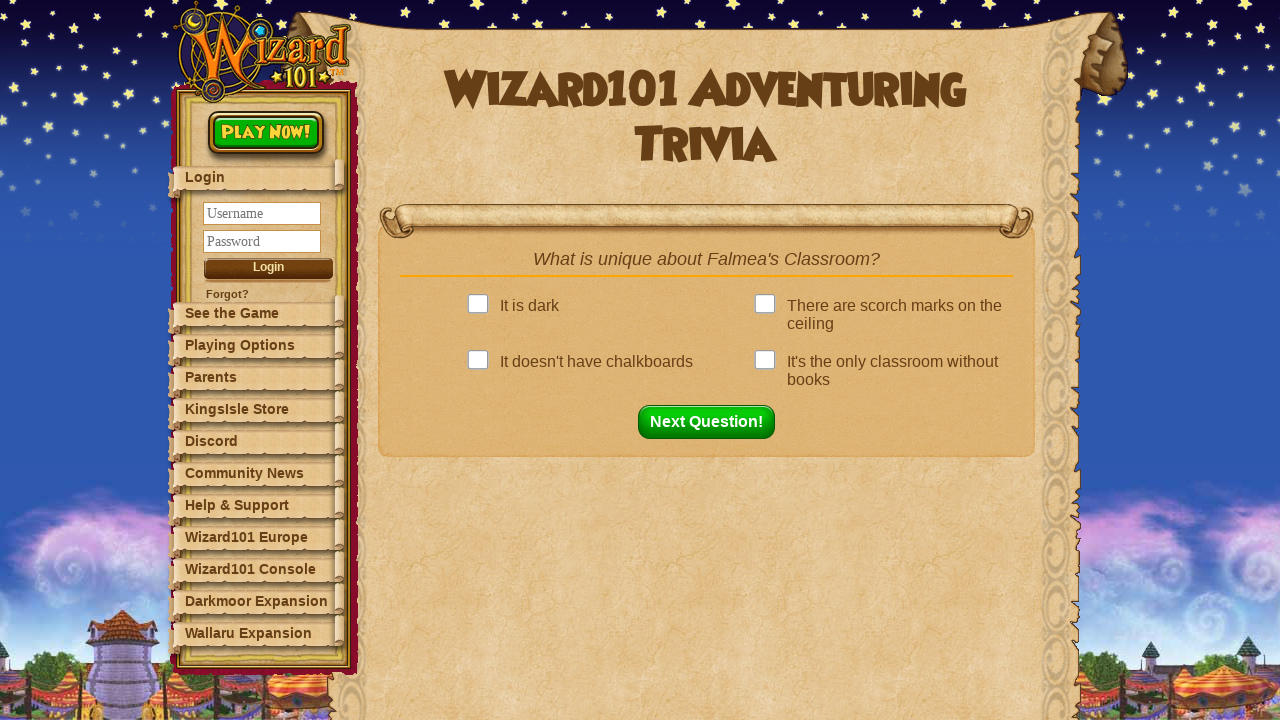

Retrieved question text: What is unique about Falmea's Classroom?...
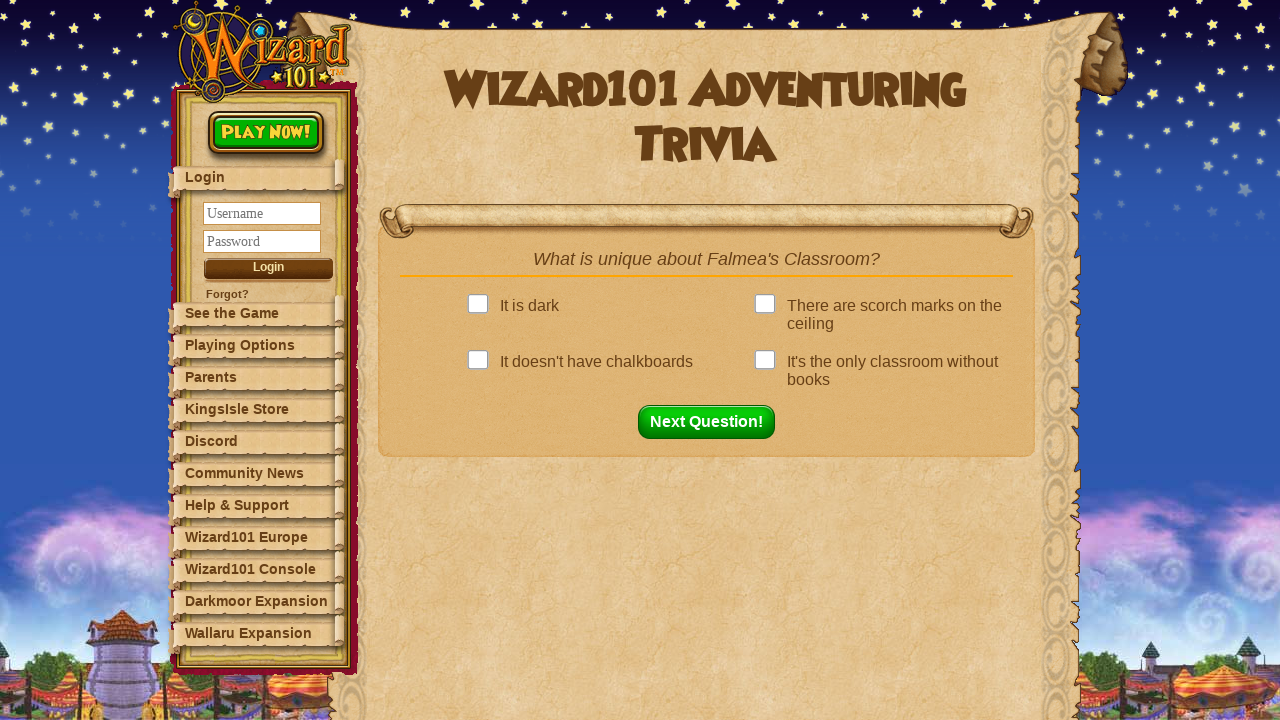

Found answer in dictionary: There are scorch marks on the ceiling...
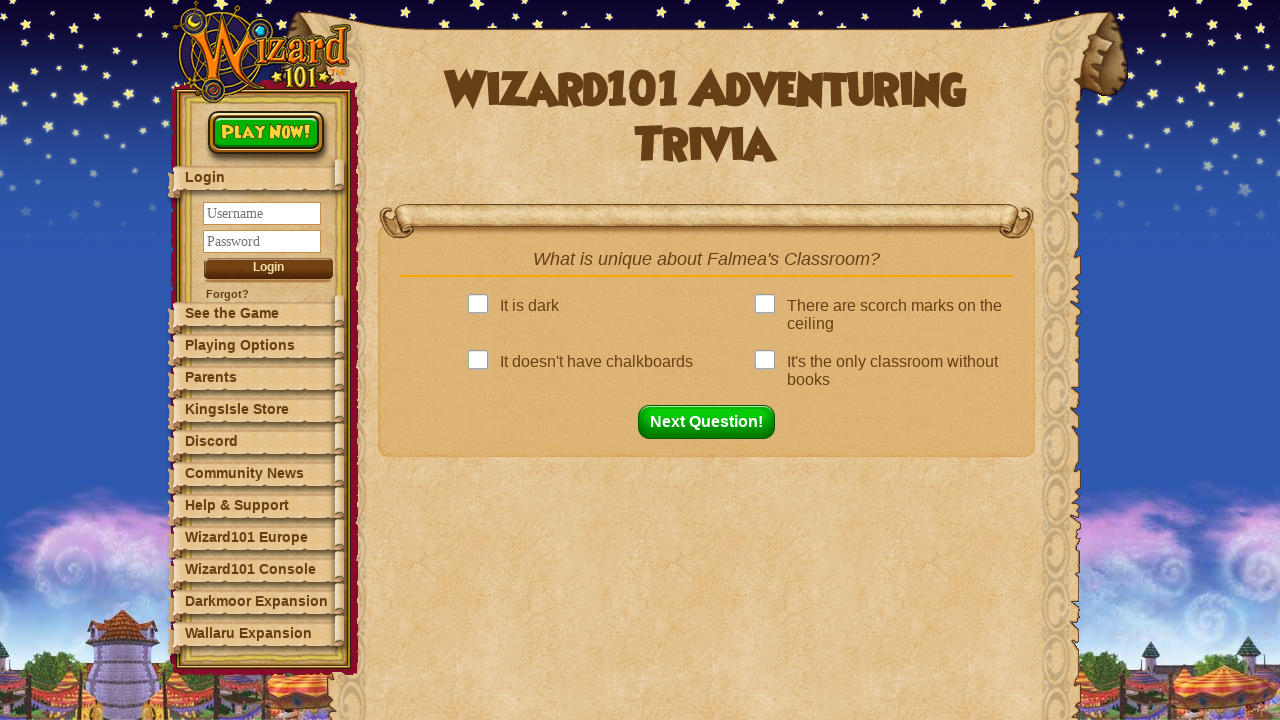

Located 4 answer options
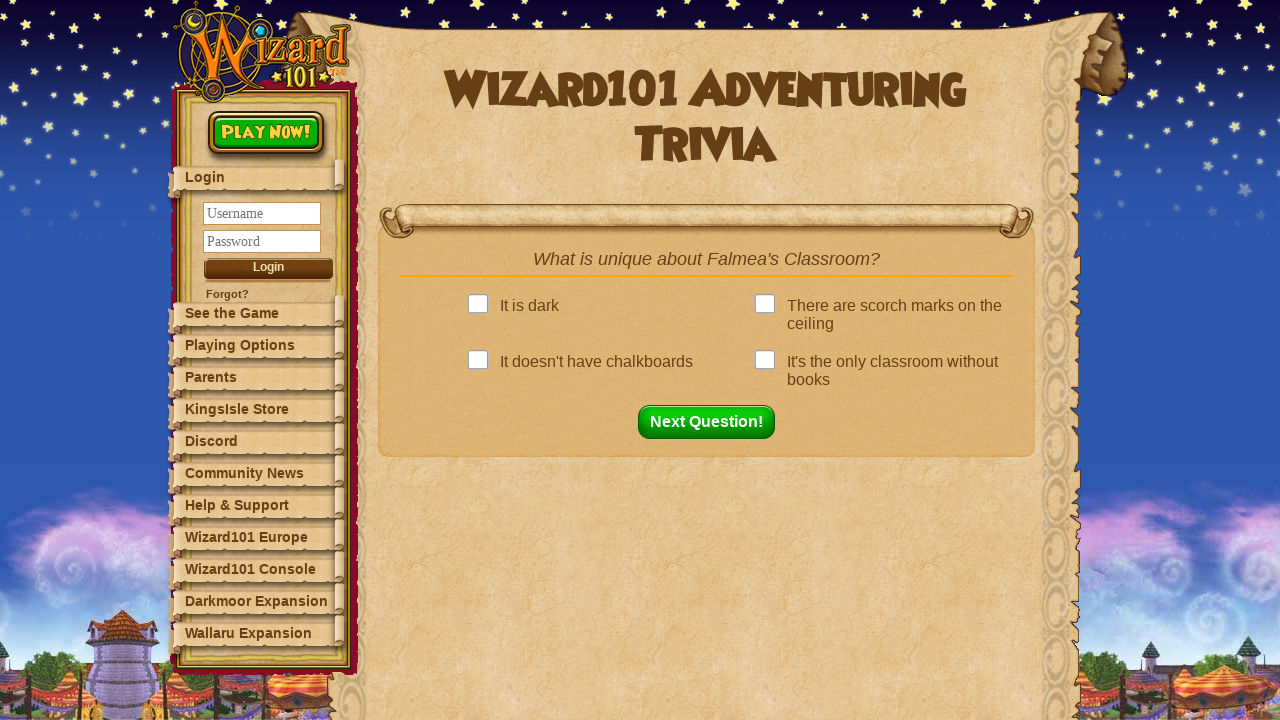

Checking option text: It is dark...
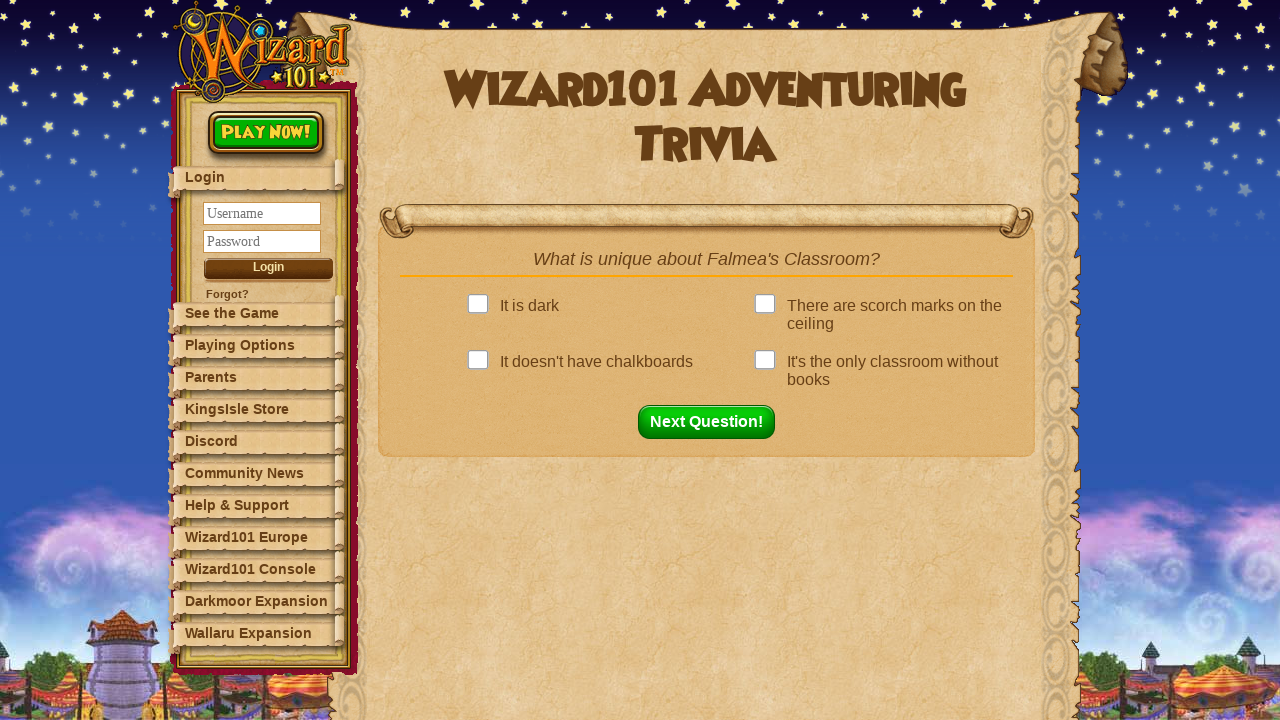

Checking option text: There are scorch marks on the ceiling...
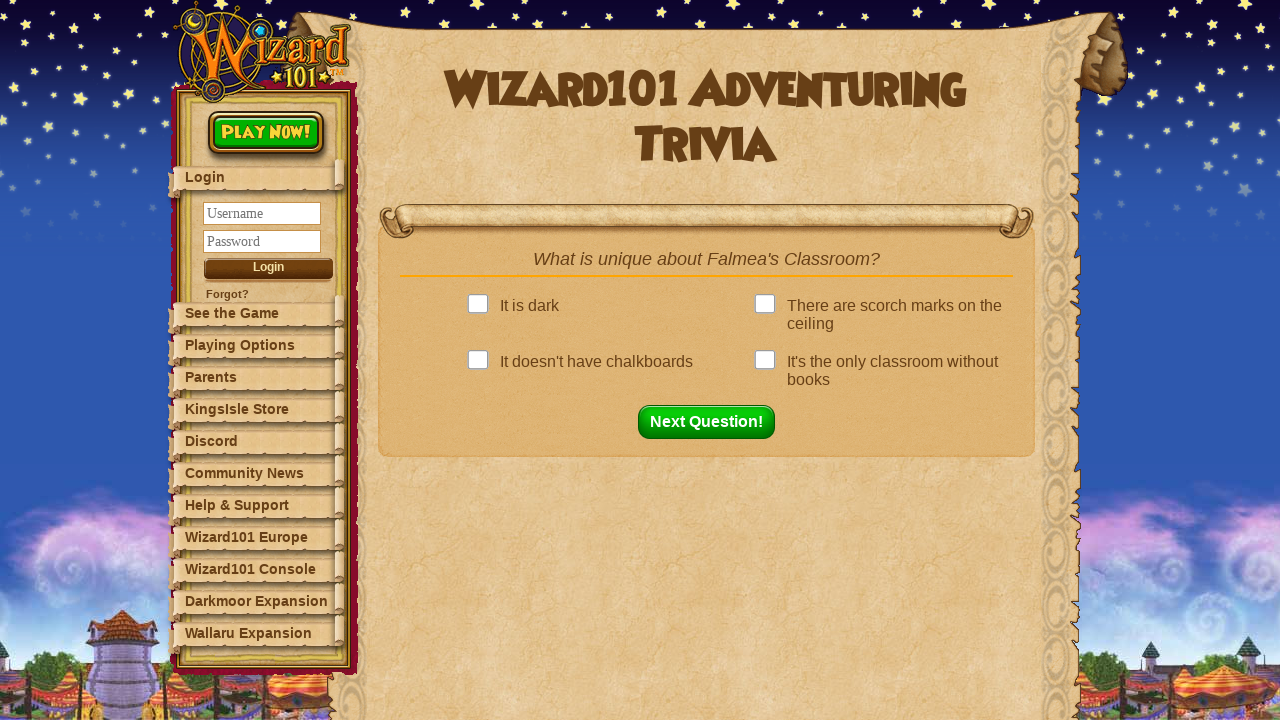

Next question button is now visible
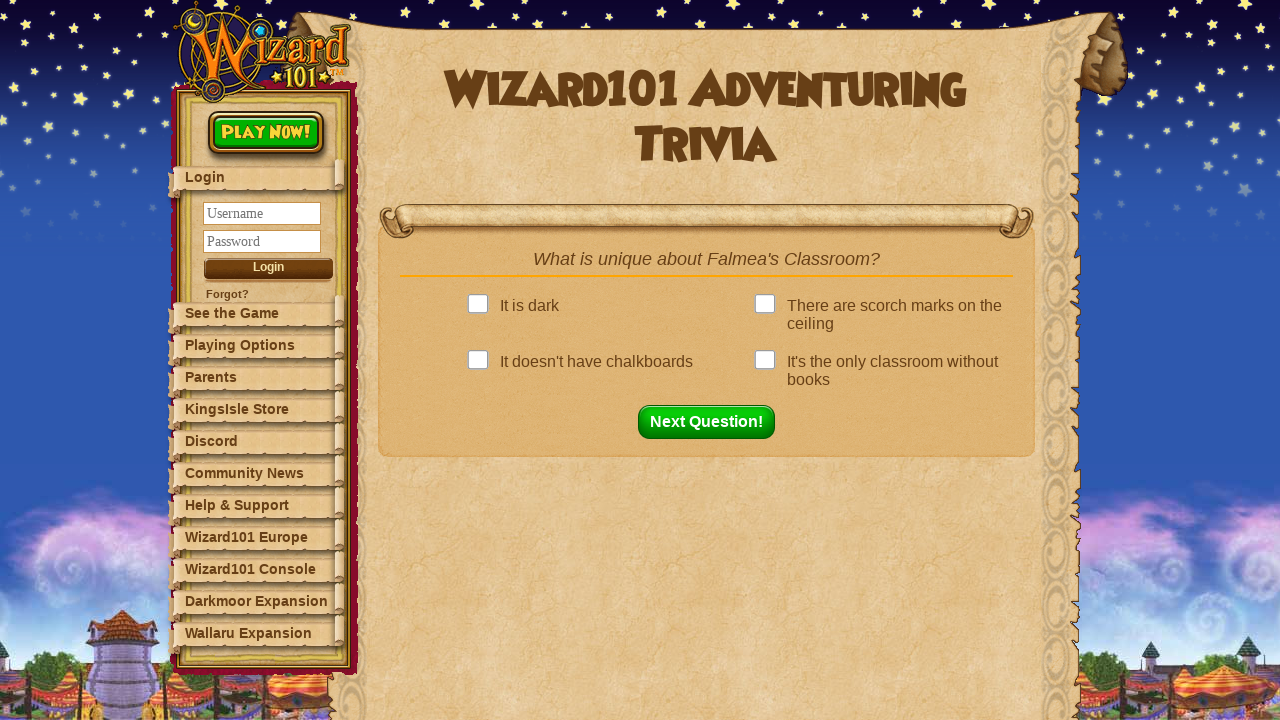

Clicked correct answer: There are scorch marks on the ceiling... at (769, 315) on .answer >> nth=1 >> .answerBox
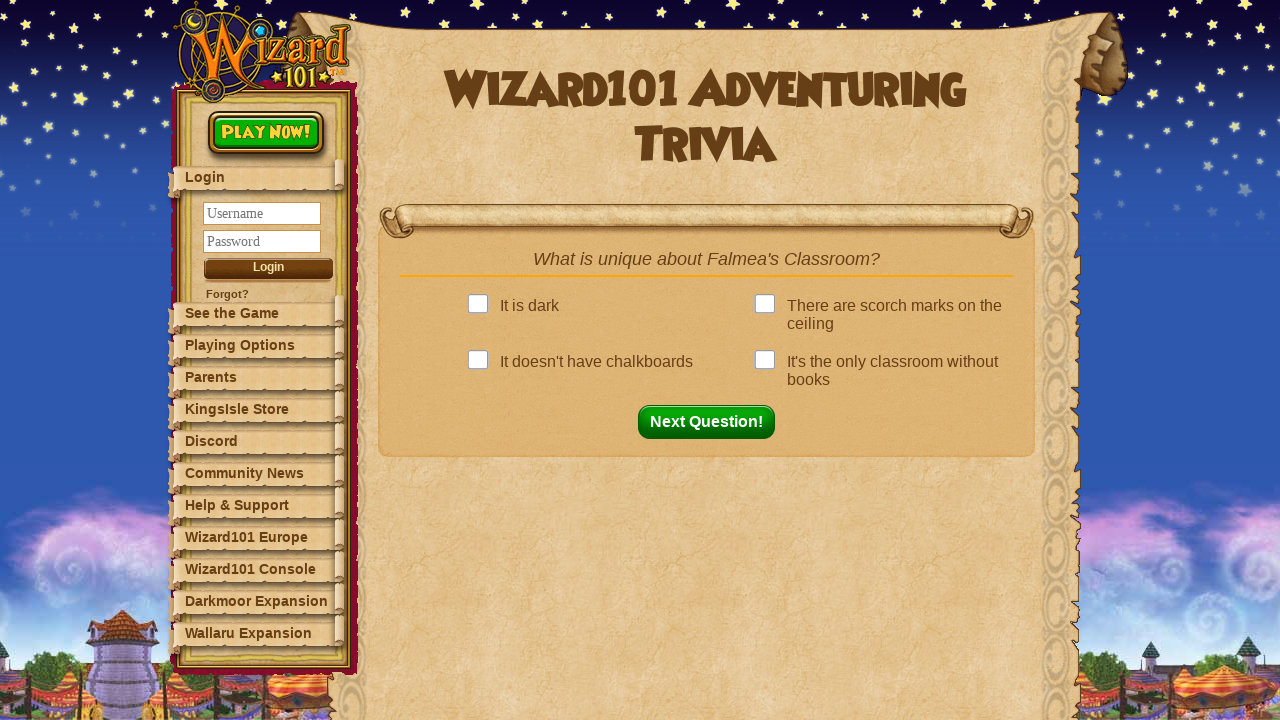

Clicked next question button to proceed to question 5 at (712, 422) on button#nextQuestion
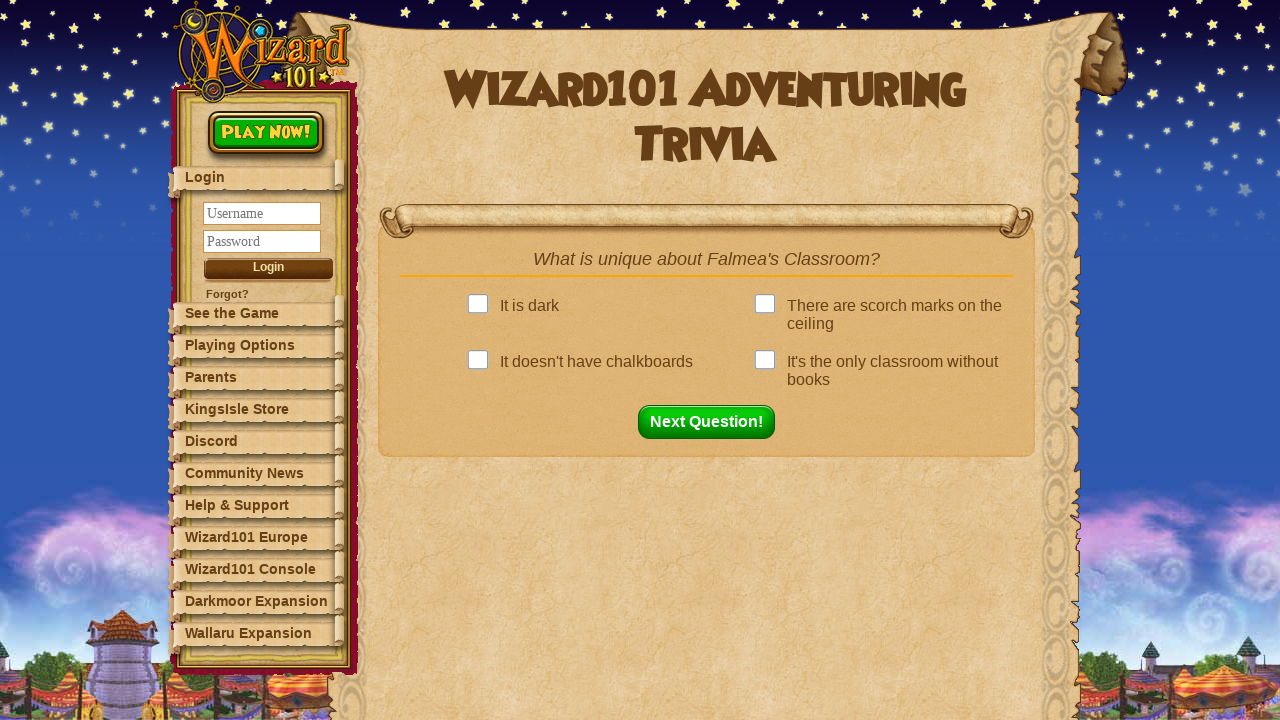

Question 5: Waited for question element to appear
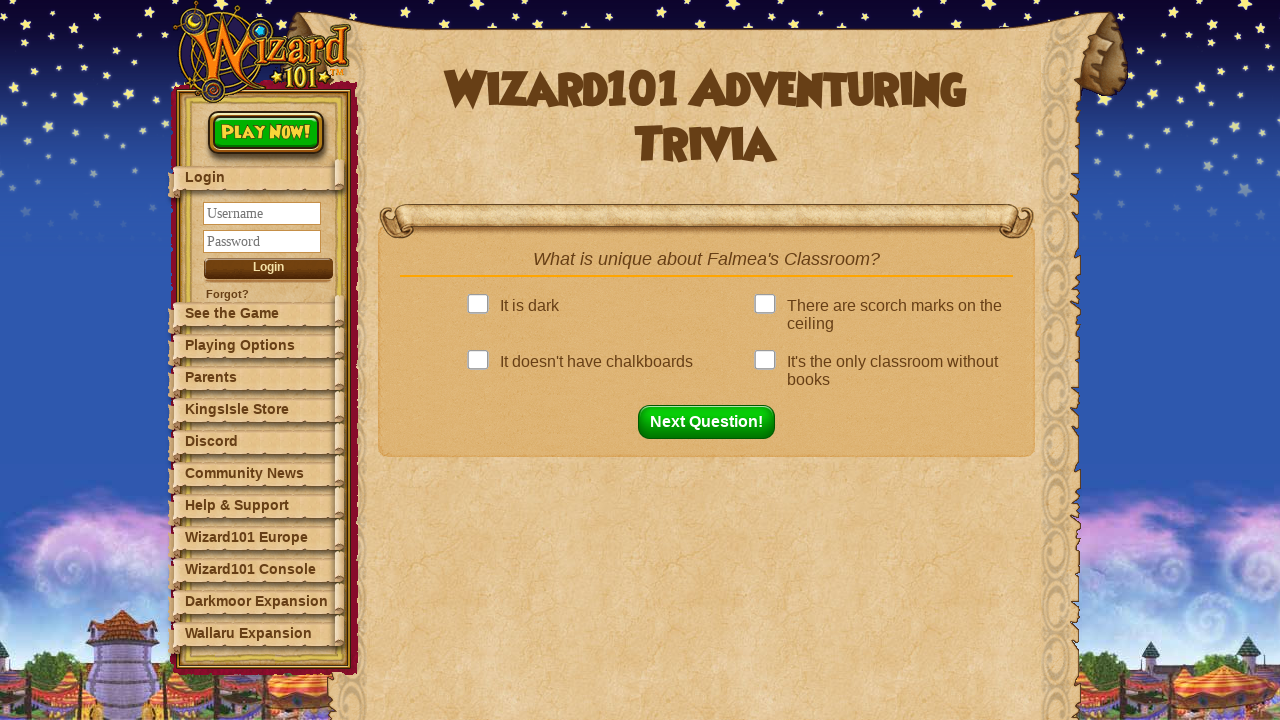

Retrieved question text: What is unique about Falmea's Classroom?...
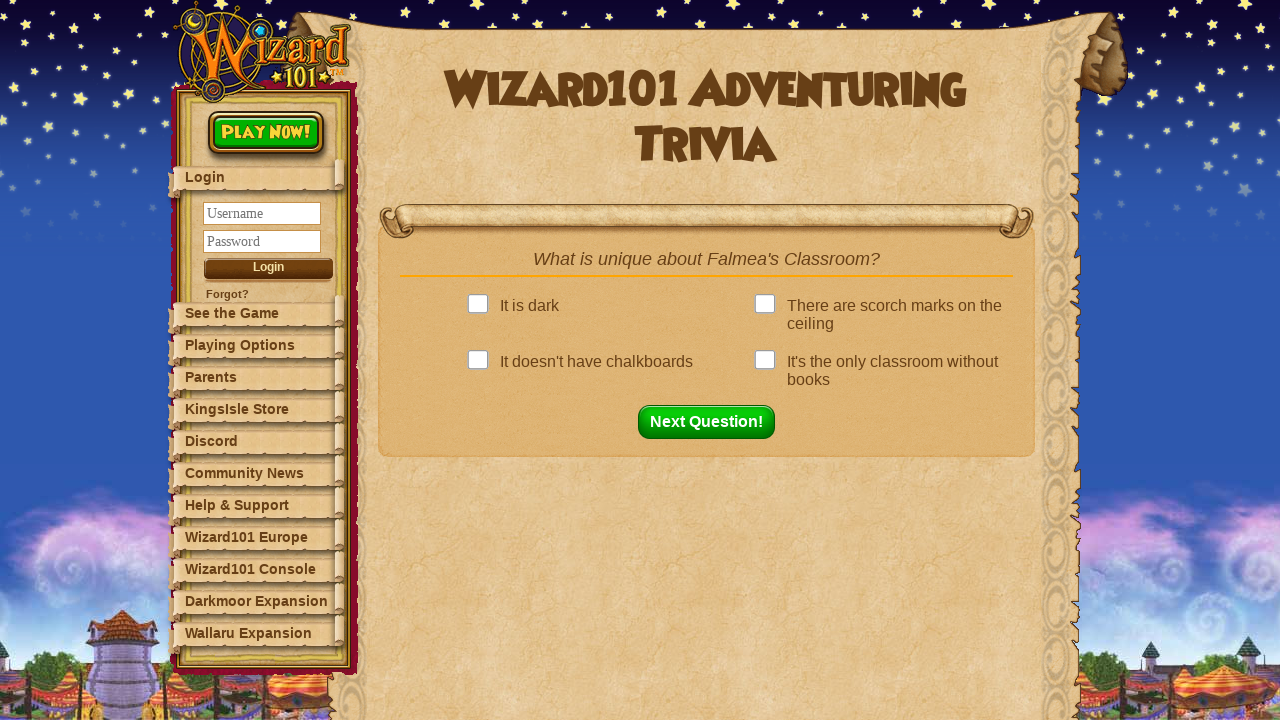

Found answer in dictionary: There are scorch marks on the ceiling...
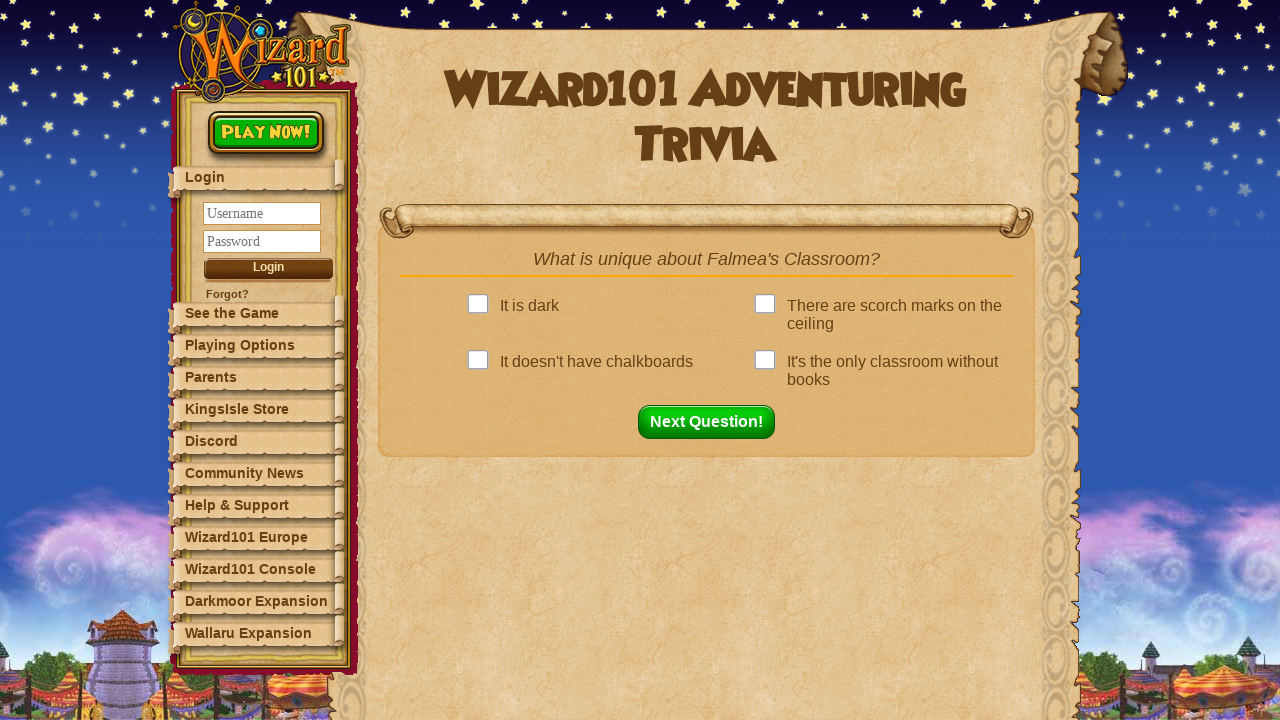

Located 4 answer options
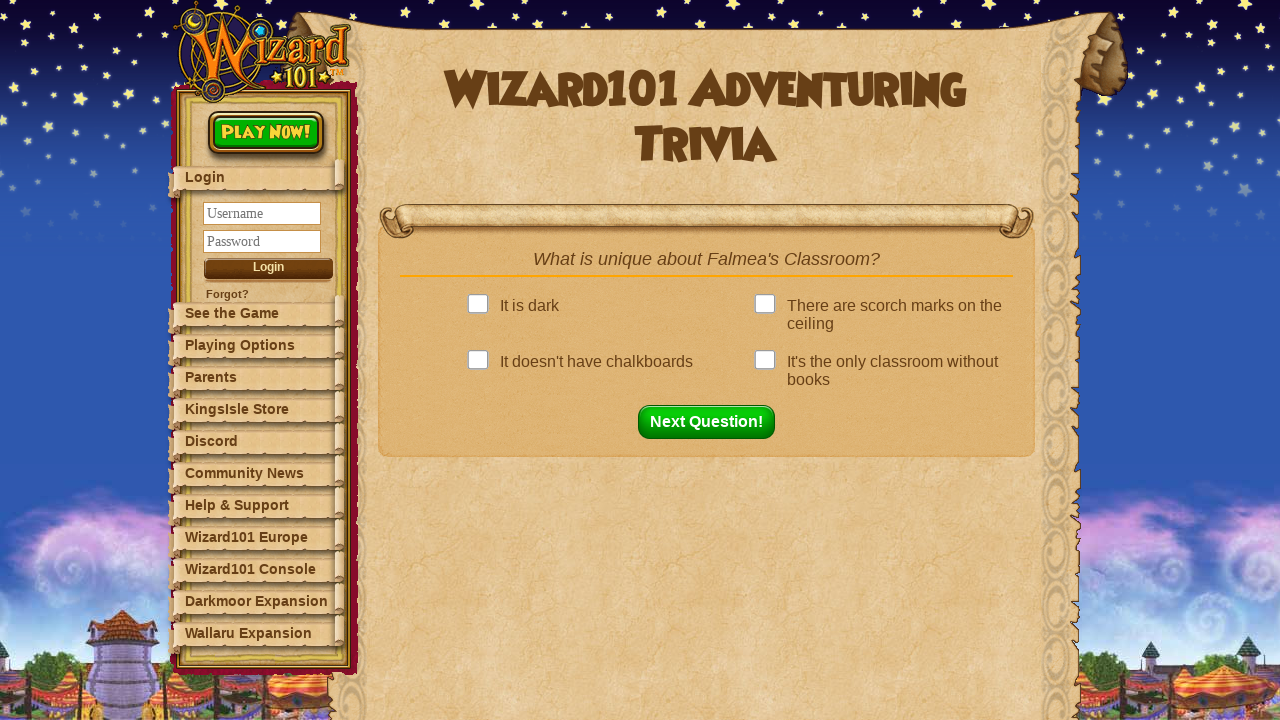

Checking option text: It is dark...
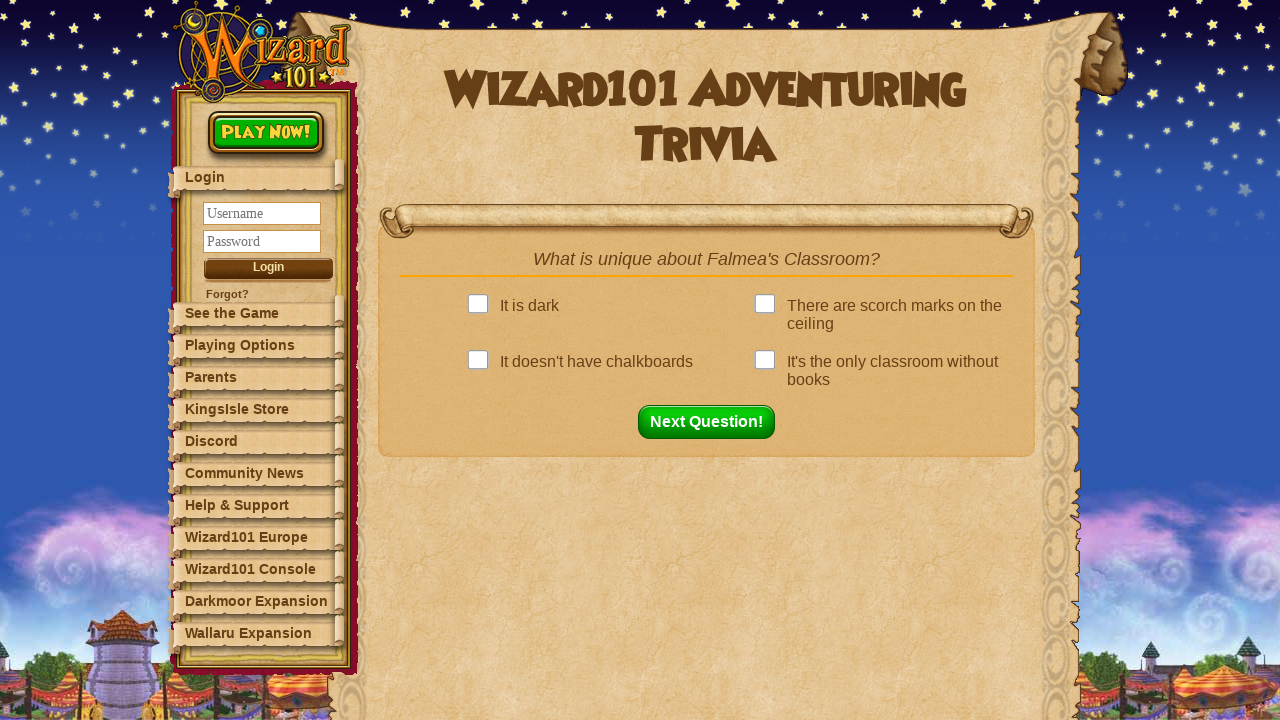

Checking option text: There are scorch marks on the ceiling...
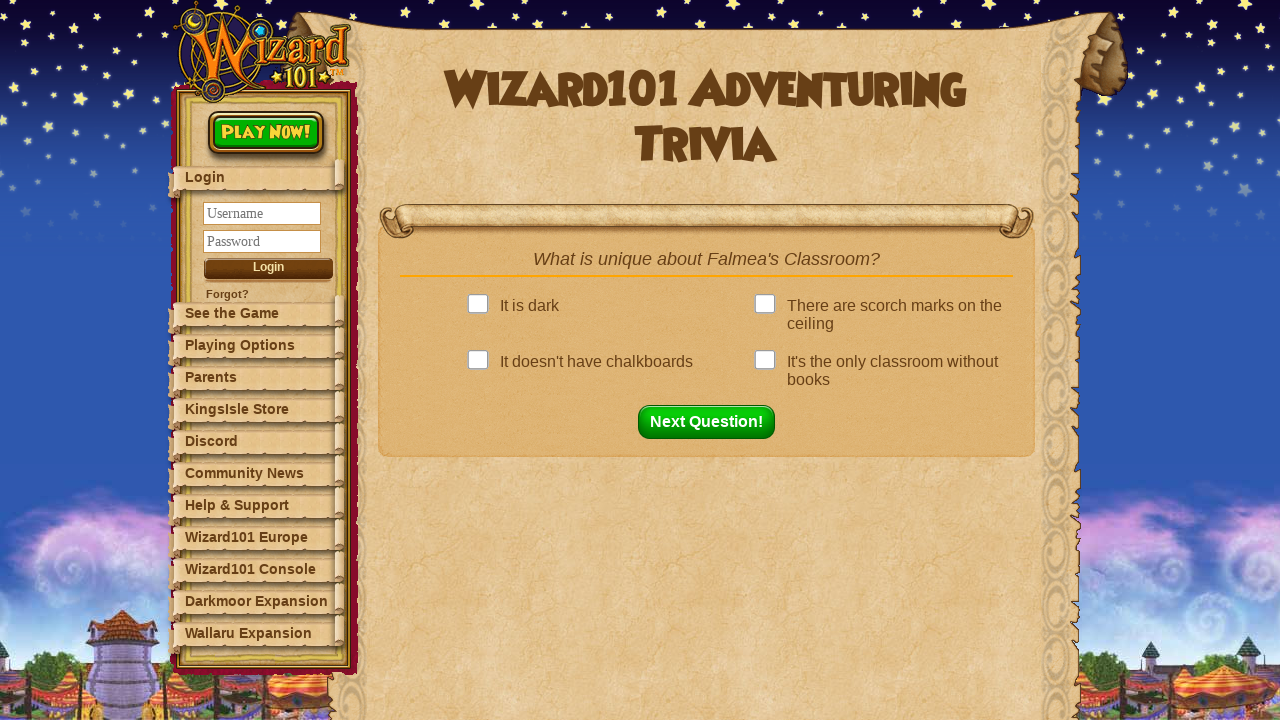

Next question button is now visible
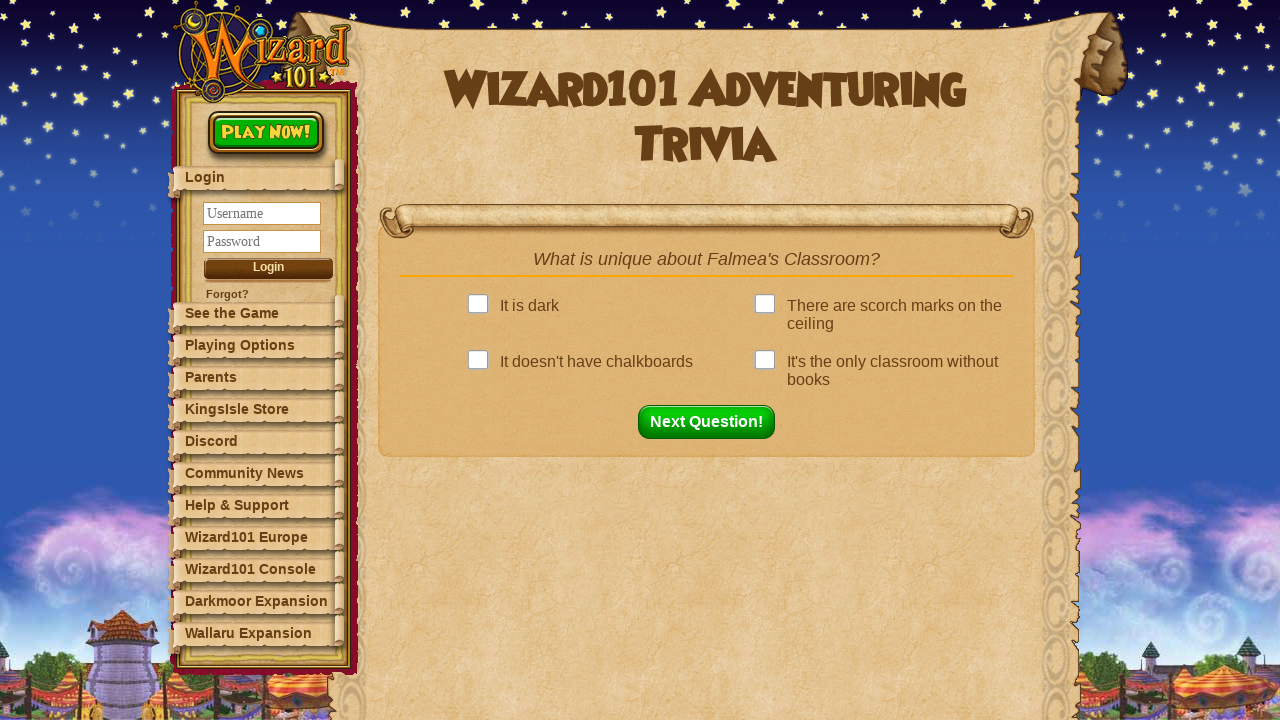

Clicked correct answer: There are scorch marks on the ceiling... at (769, 315) on .answer >> nth=1 >> .answerBox
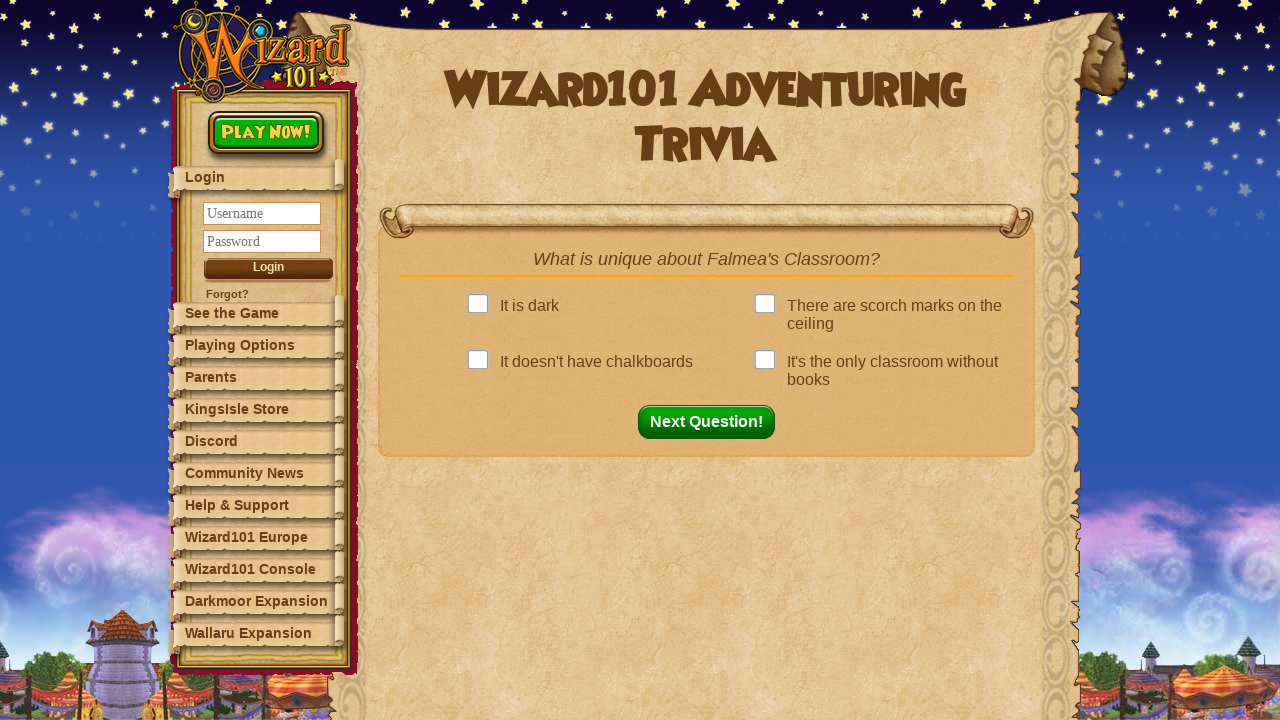

Clicked next question button to proceed to question 6 at (712, 422) on button#nextQuestion
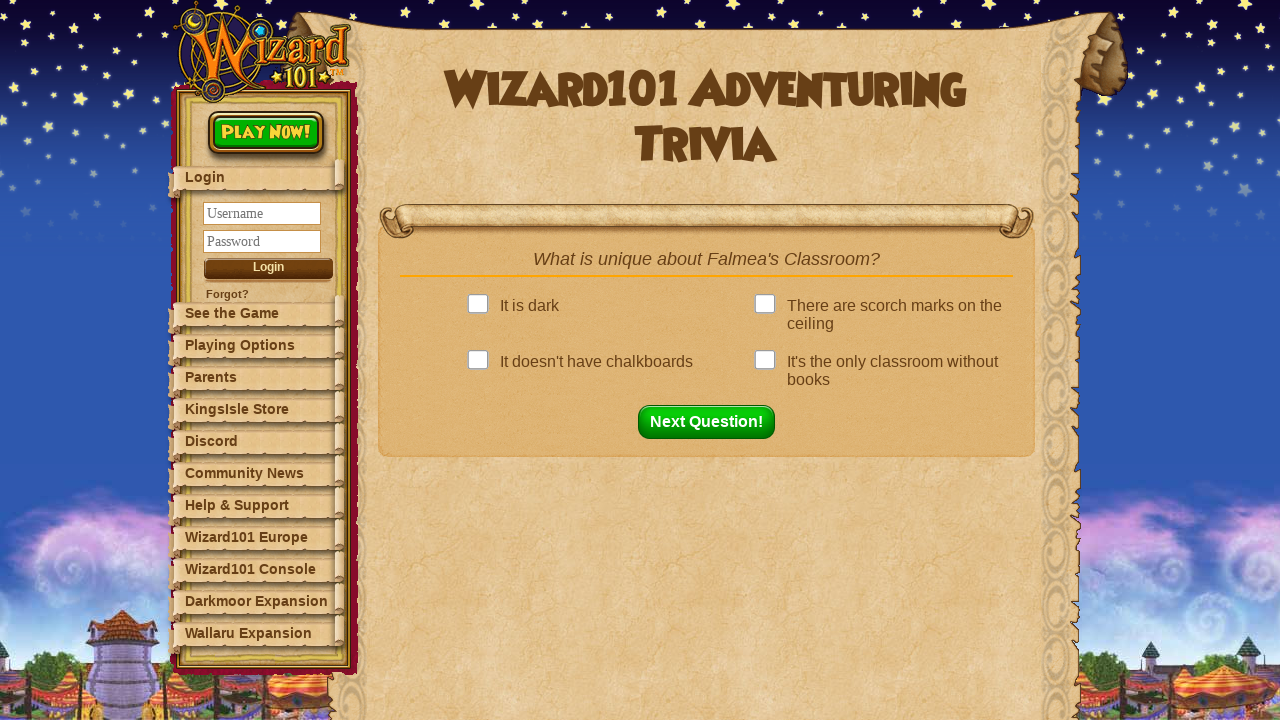

Question 6: Waited for question element to appear
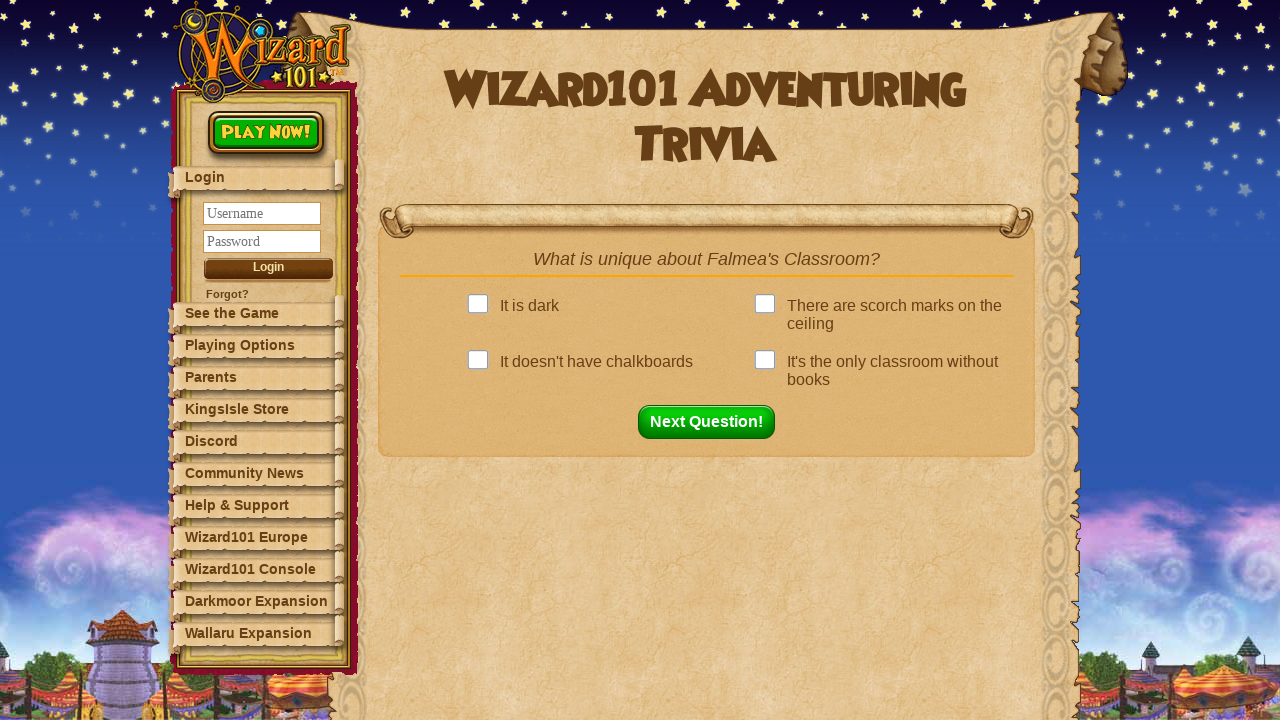

Retrieved question text: What is unique about Falmea's Classroom?...
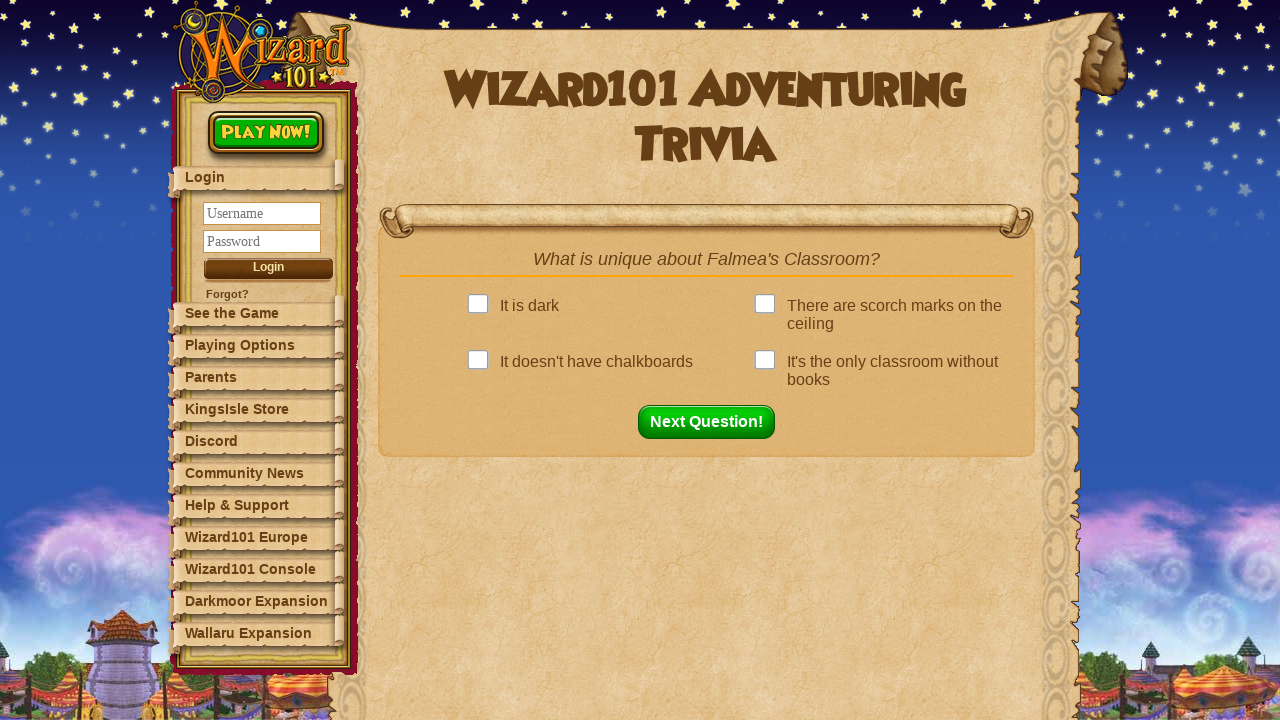

Found answer in dictionary: There are scorch marks on the ceiling...
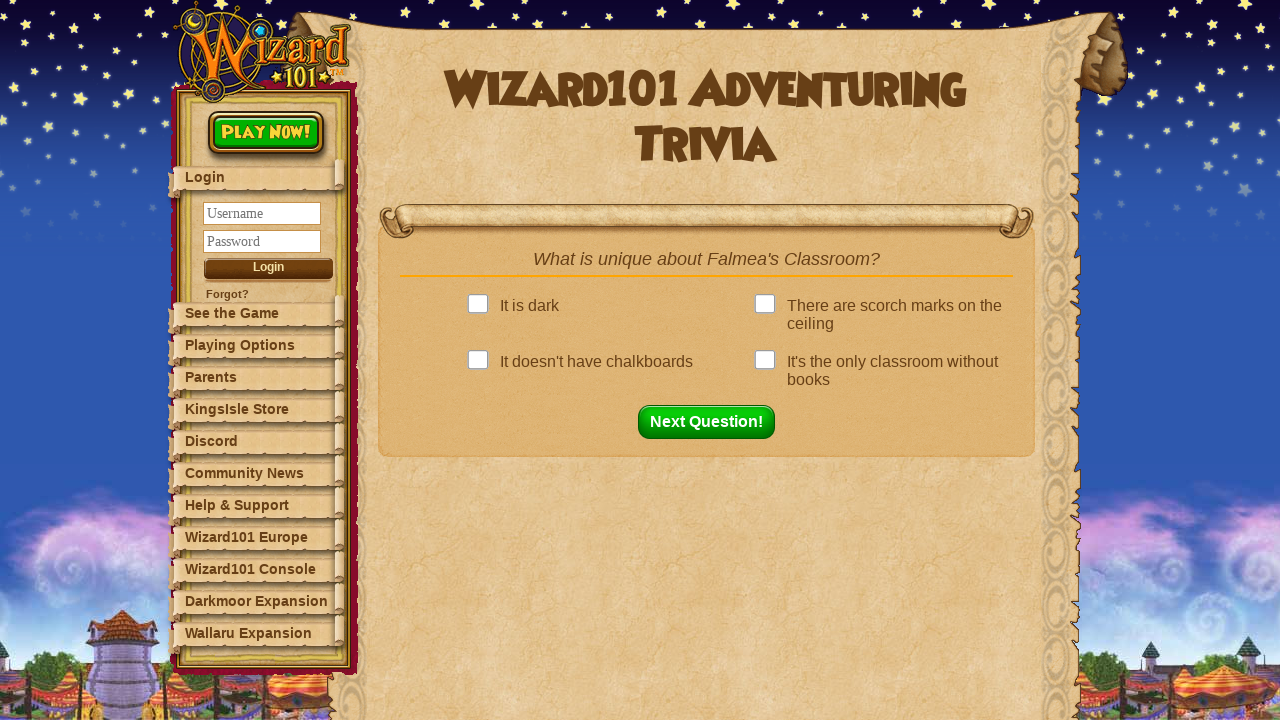

Located 4 answer options
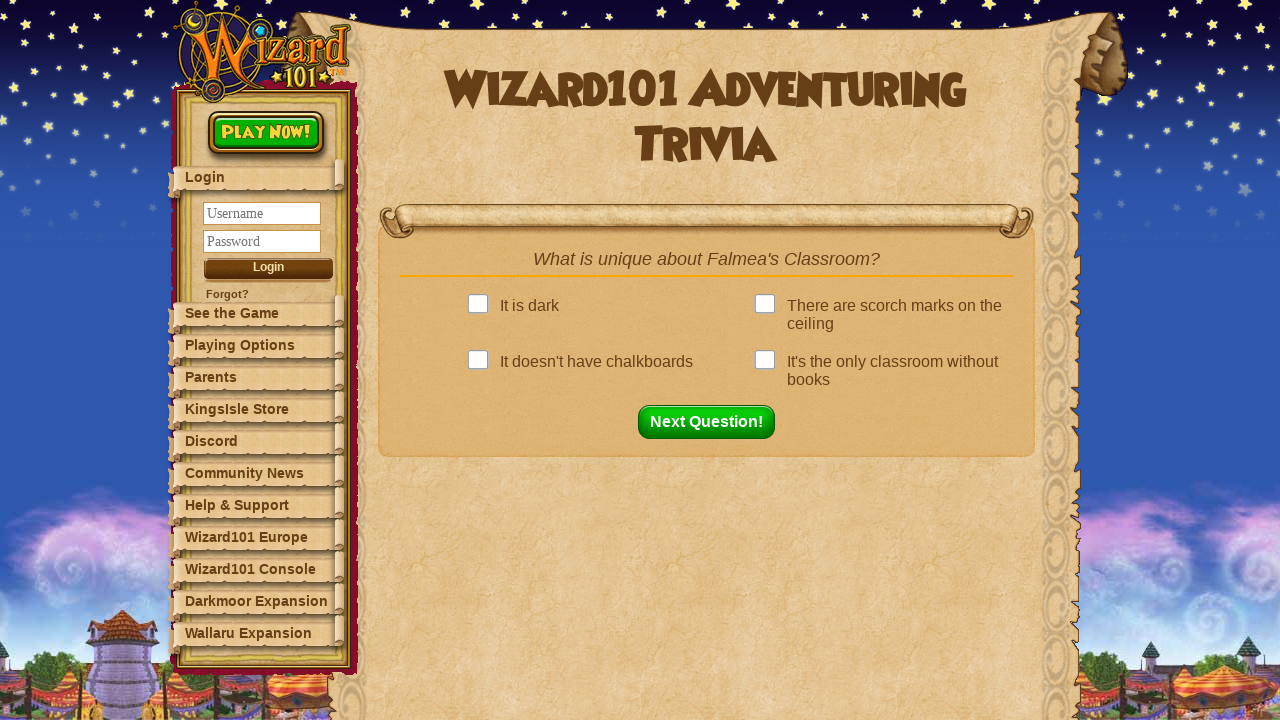

Checking option text: It is dark...
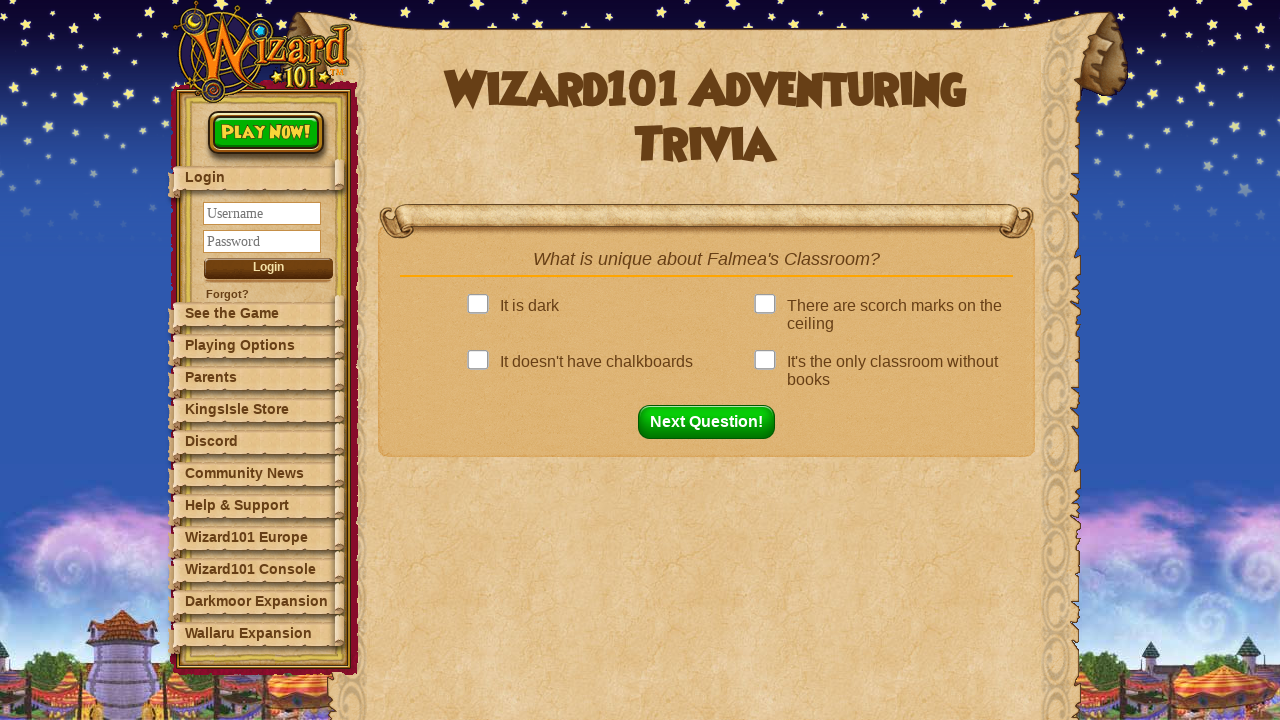

Checking option text: There are scorch marks on the ceiling...
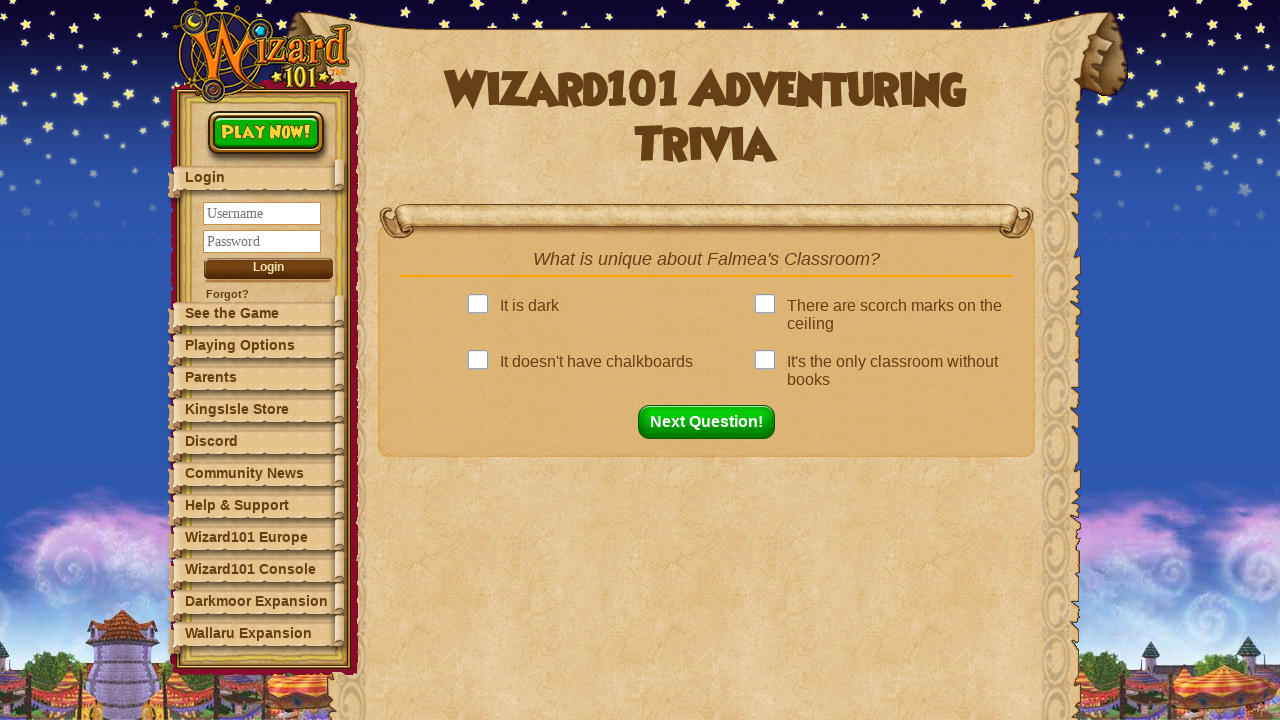

Next question button is now visible
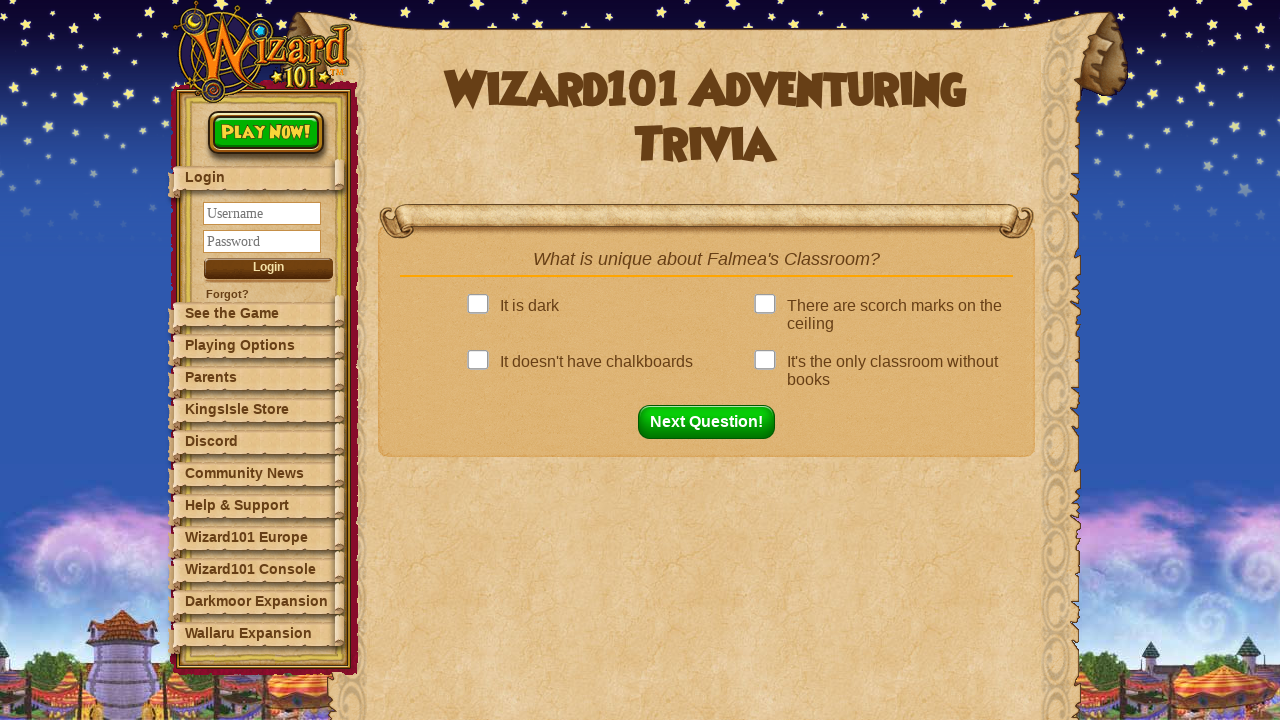

Clicked correct answer: There are scorch marks on the ceiling... at (769, 315) on .answer >> nth=1 >> .answerBox
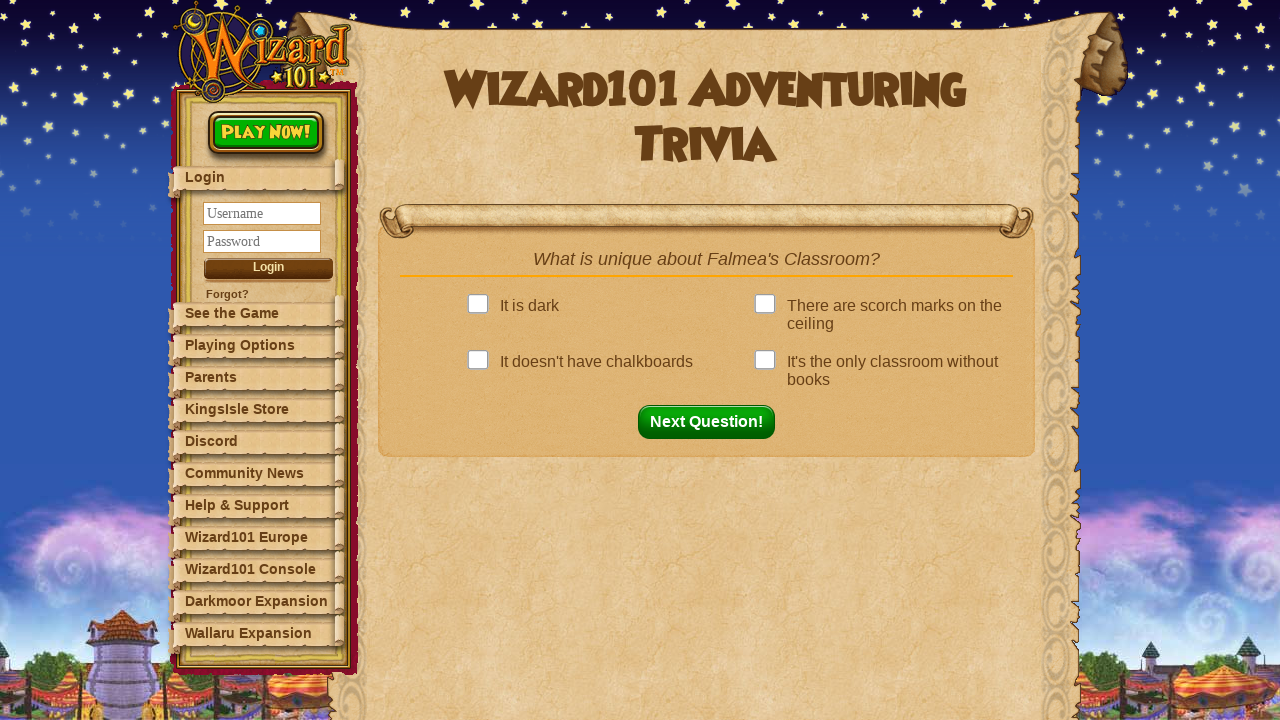

Clicked next question button to proceed to question 7 at (712, 422) on button#nextQuestion
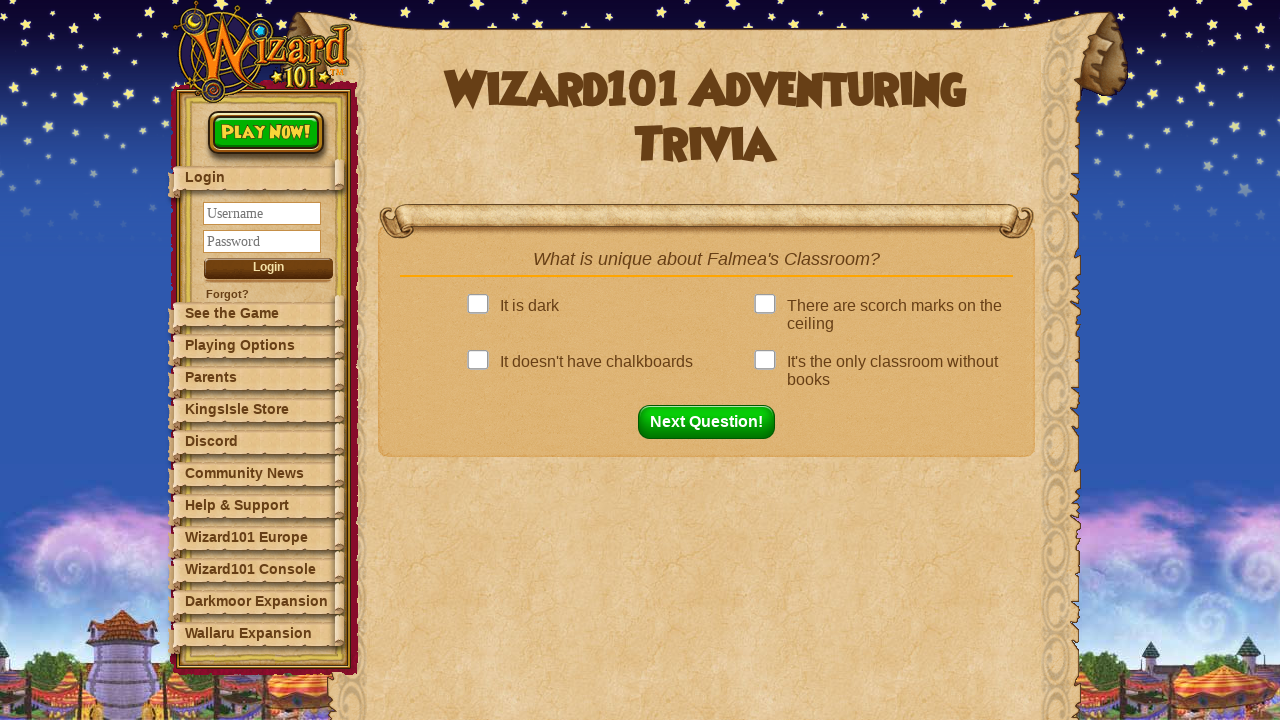

Question 7: Waited for question element to appear
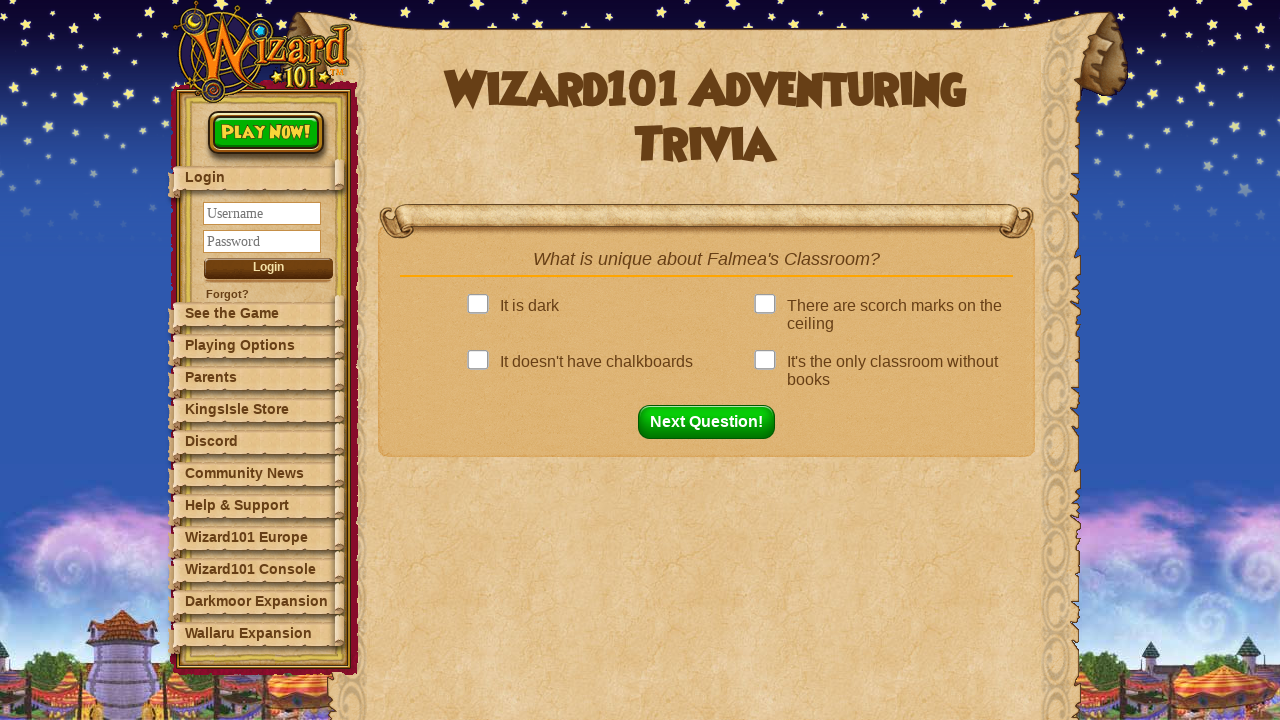

Retrieved question text: What is unique about Falmea's Classroom?...
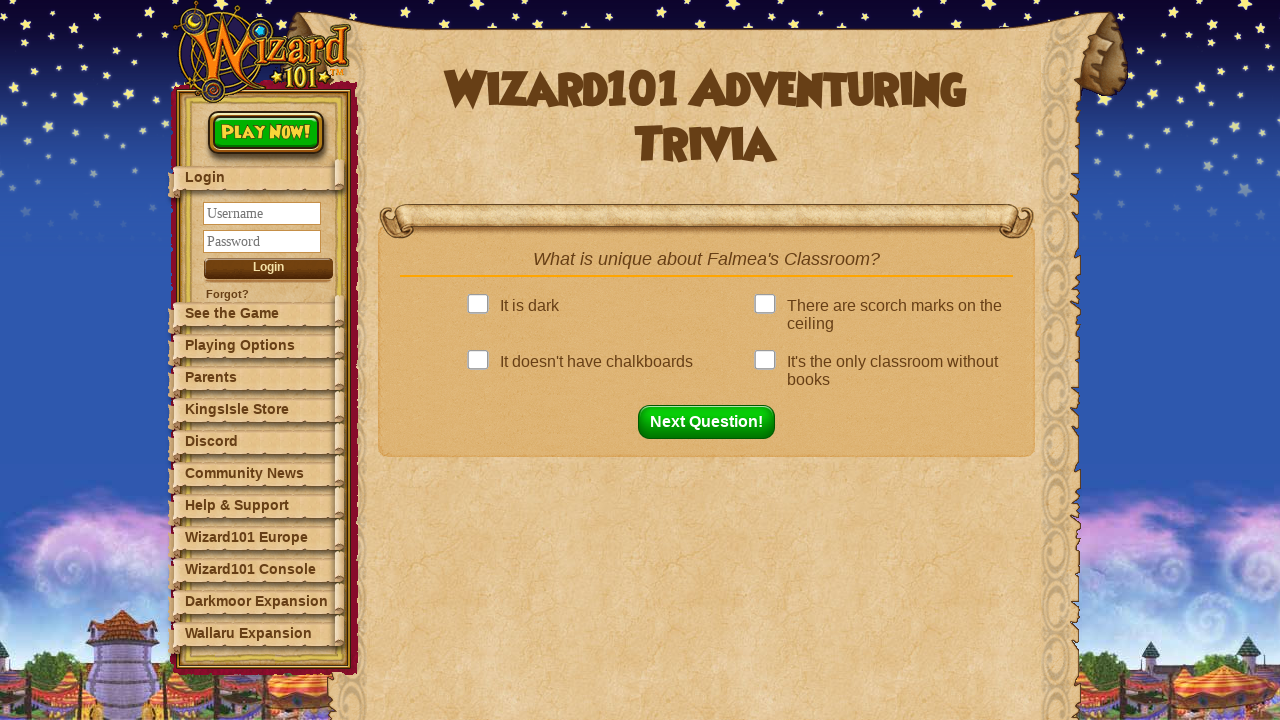

Found answer in dictionary: There are scorch marks on the ceiling...
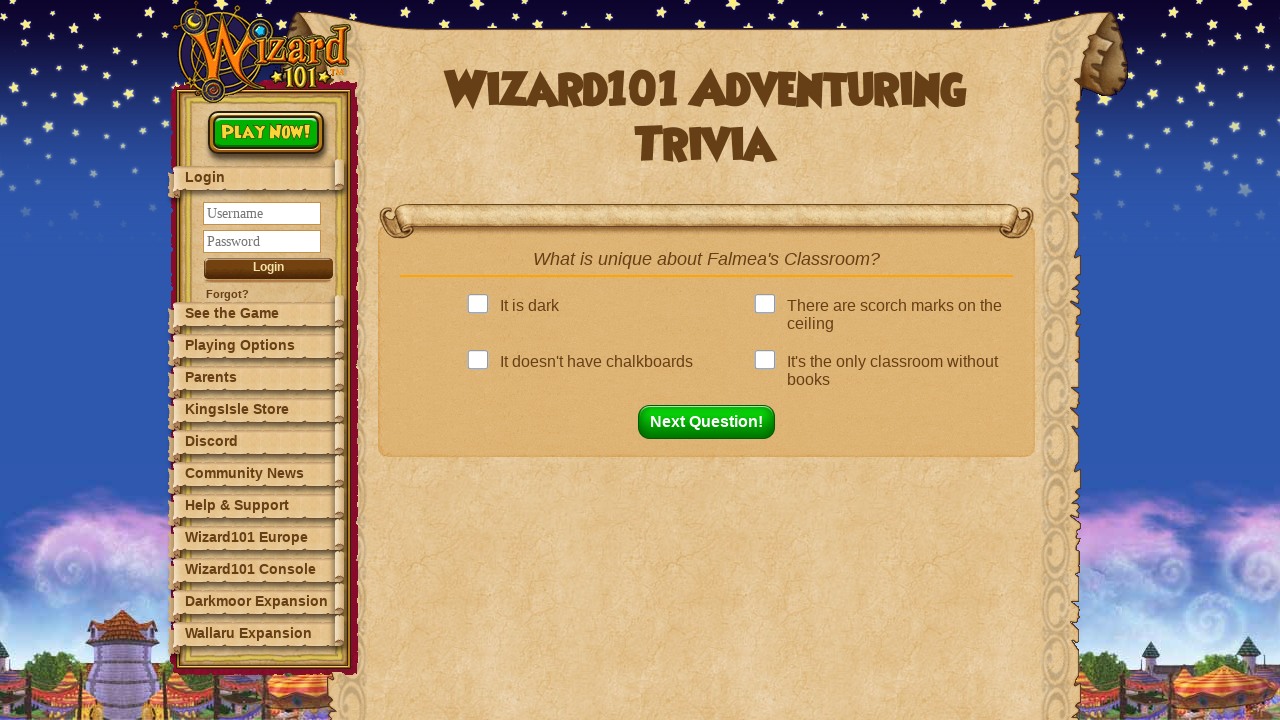

Located 4 answer options
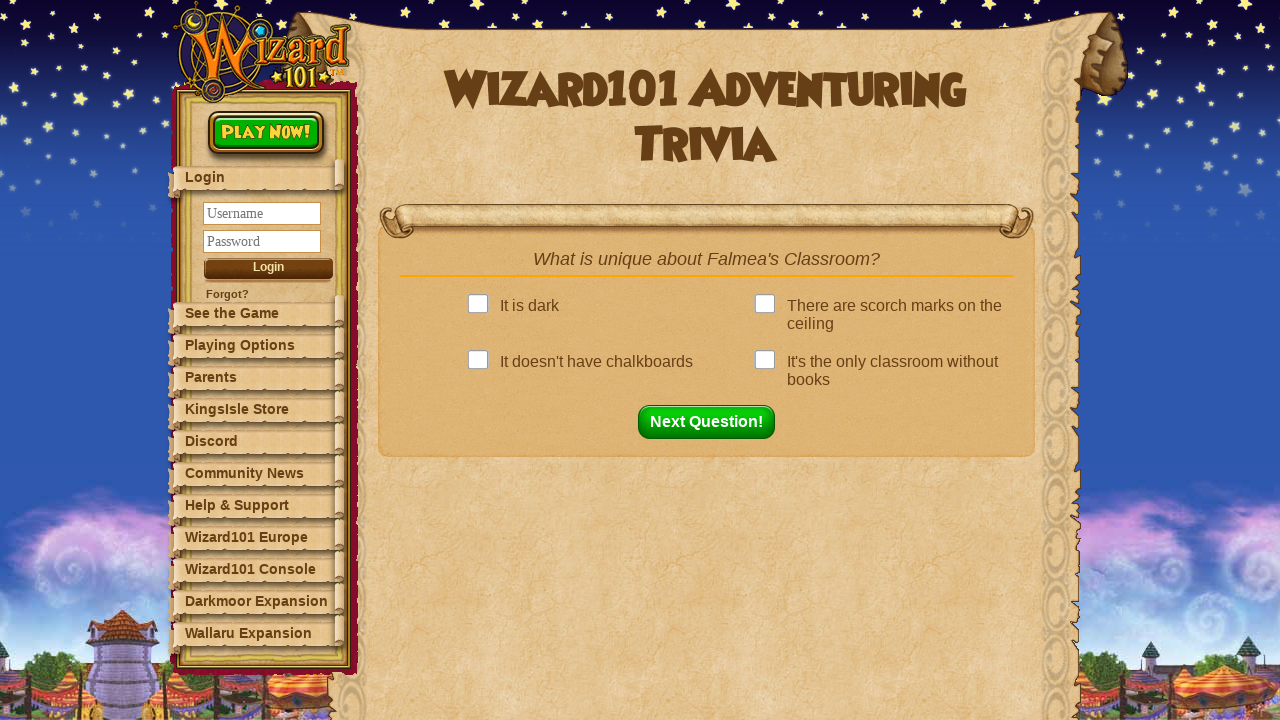

Checking option text: It is dark...
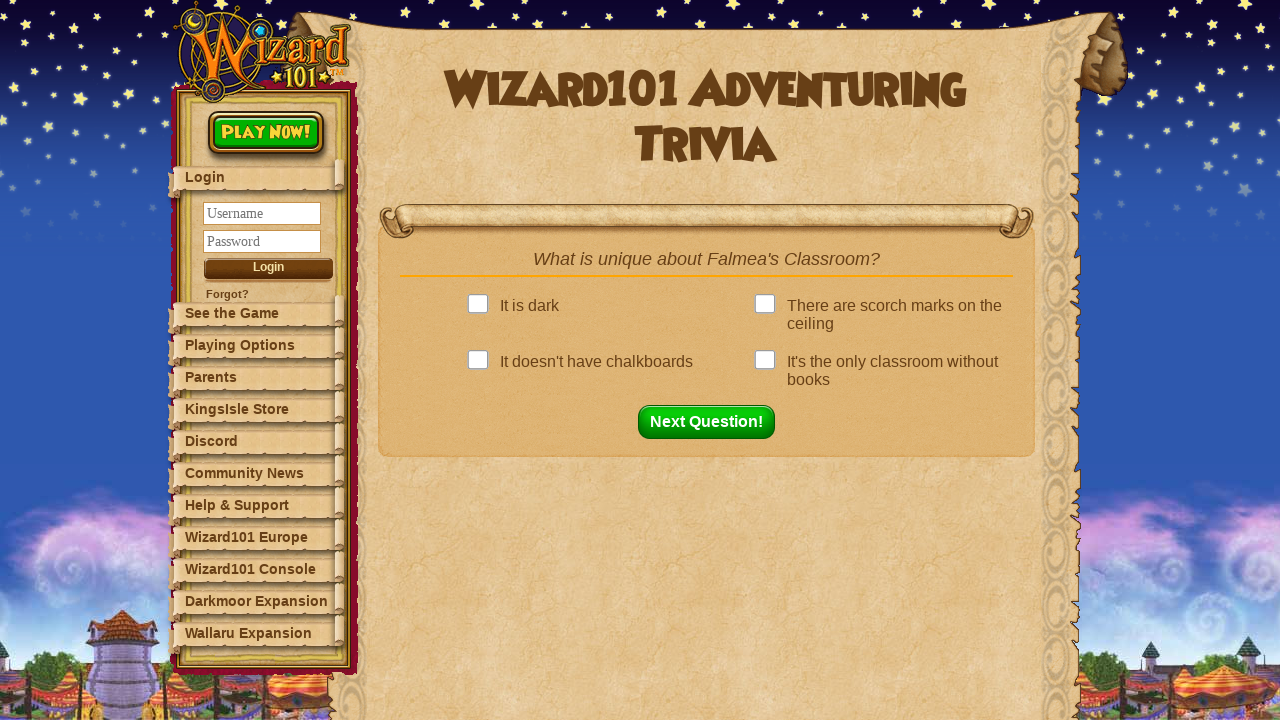

Checking option text: There are scorch marks on the ceiling...
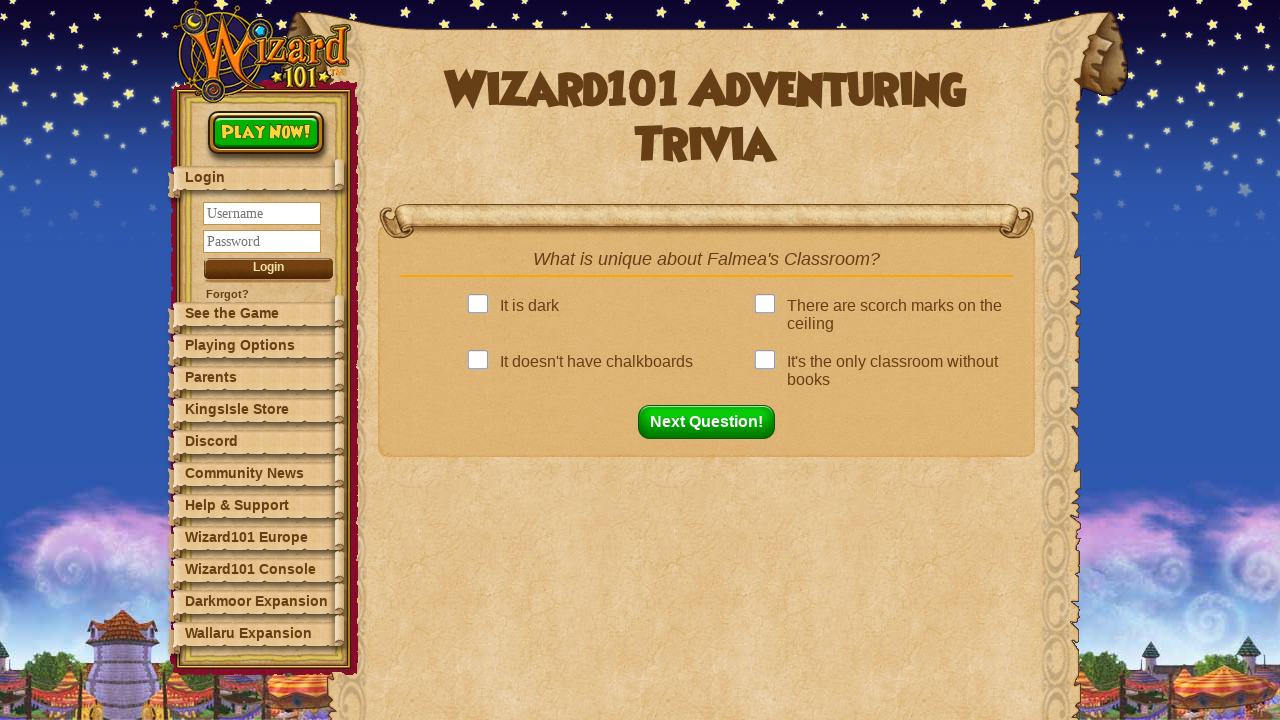

Next question button is now visible
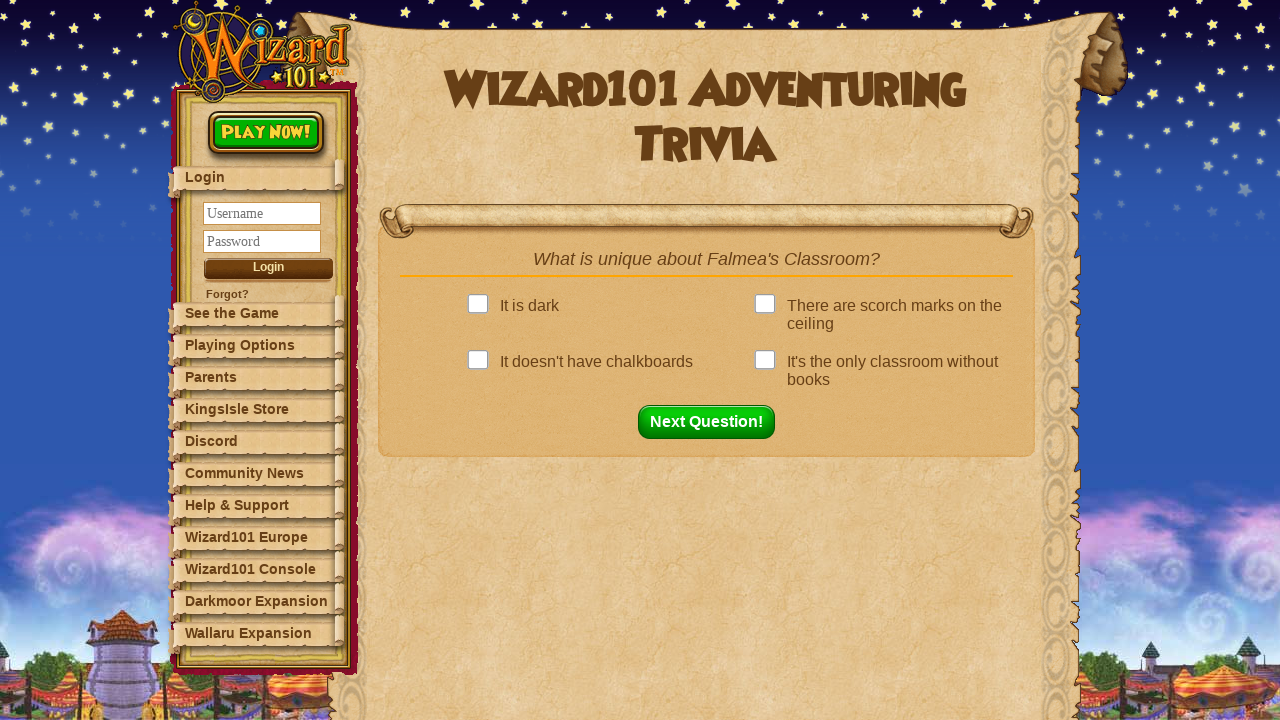

Clicked correct answer: There are scorch marks on the ceiling... at (769, 315) on .answer >> nth=1 >> .answerBox
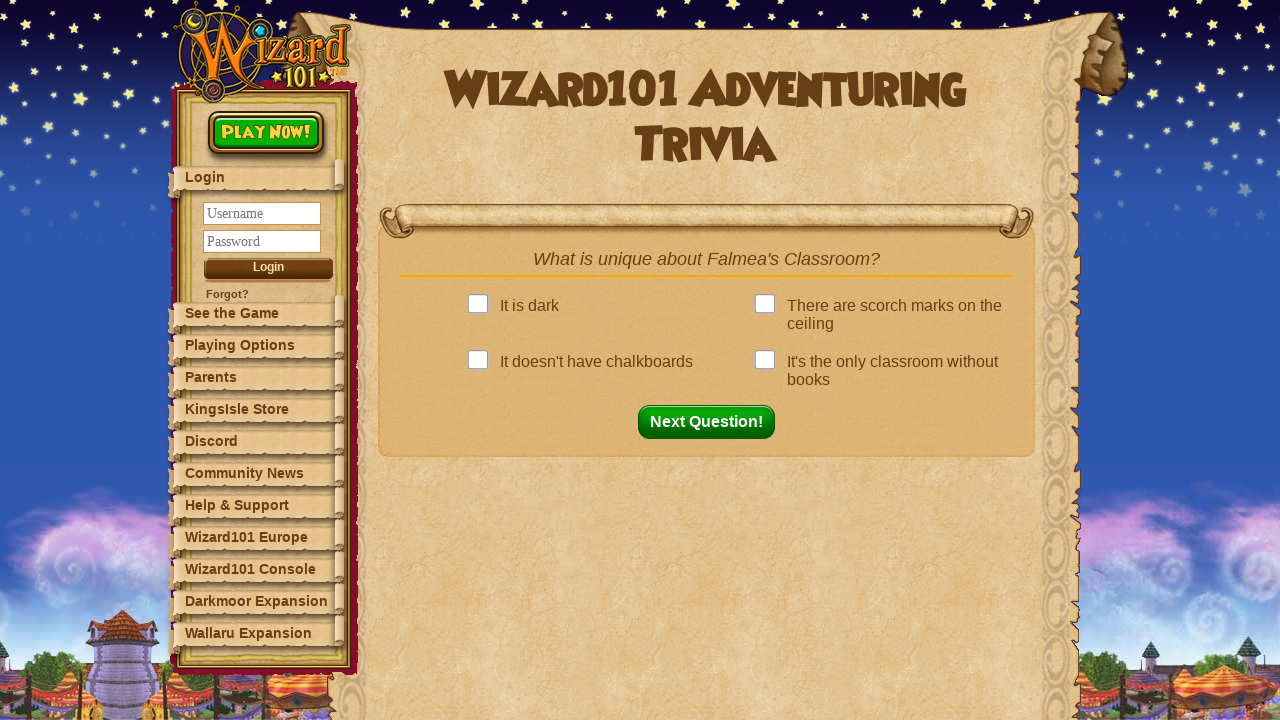

Clicked next question button to proceed to question 8 at (712, 422) on button#nextQuestion
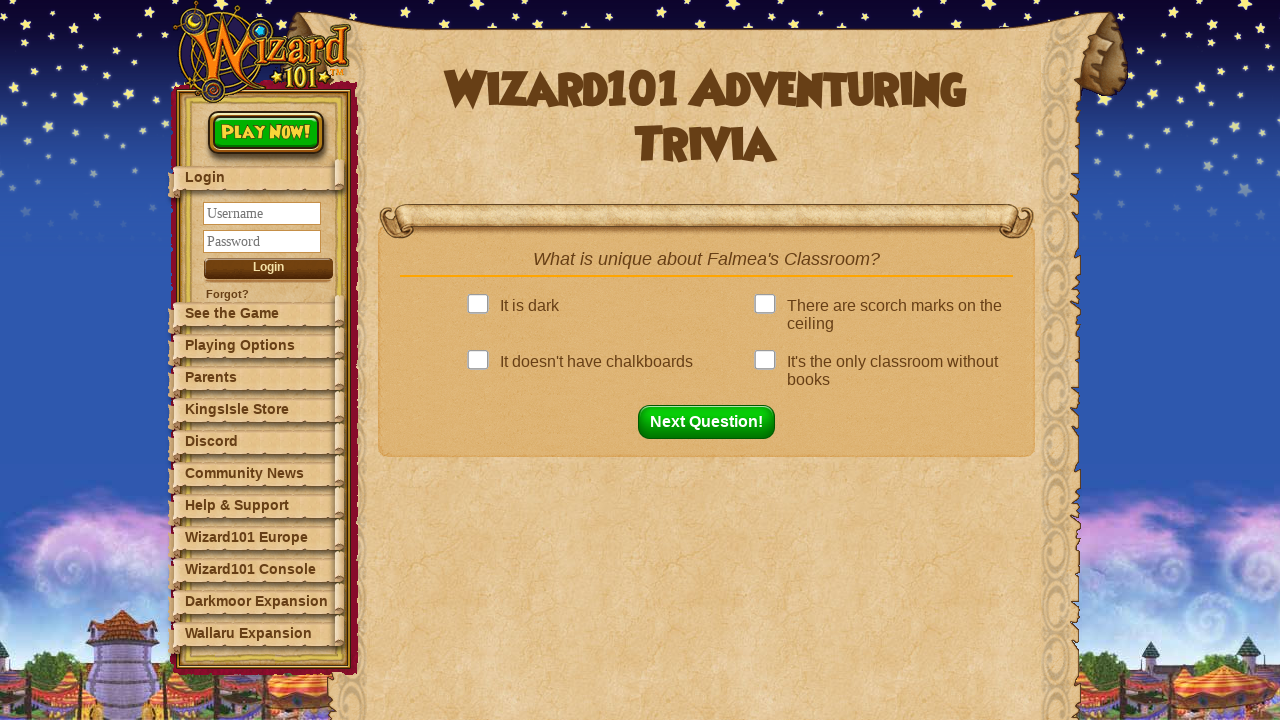

Question 8: Waited for question element to appear
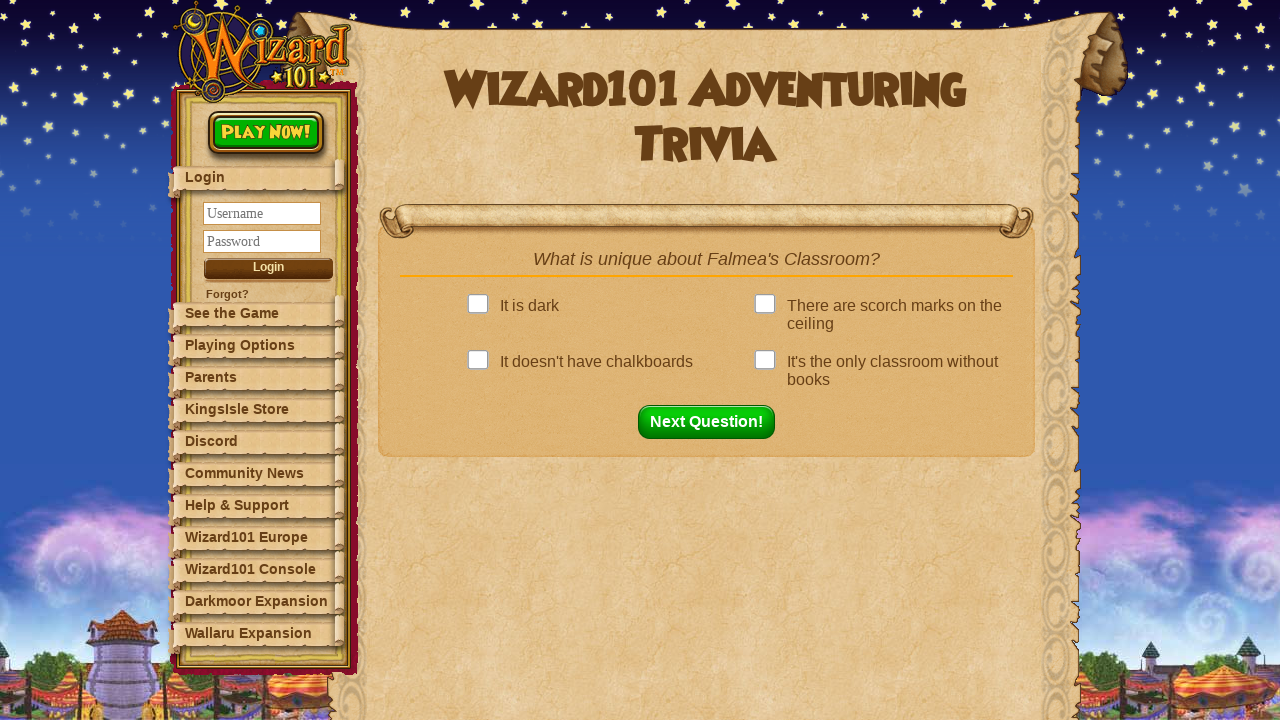

Retrieved question text: What is unique about Falmea's Classroom?...
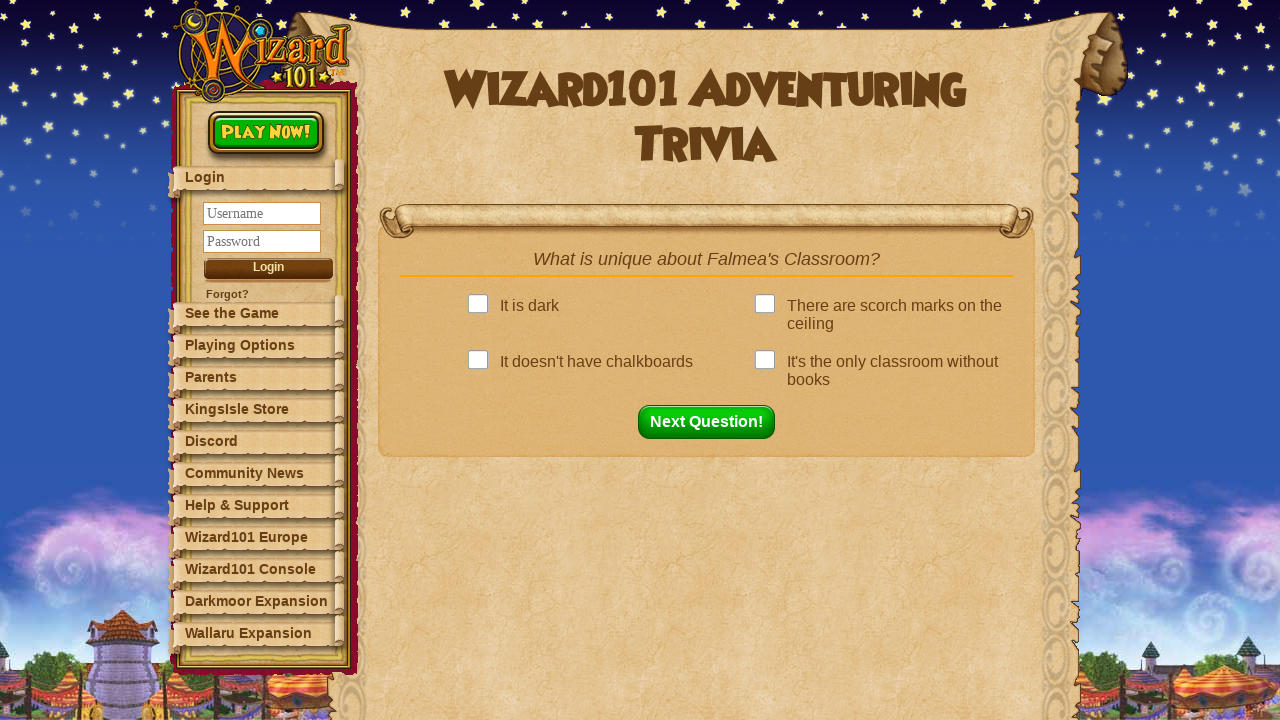

Found answer in dictionary: There are scorch marks on the ceiling...
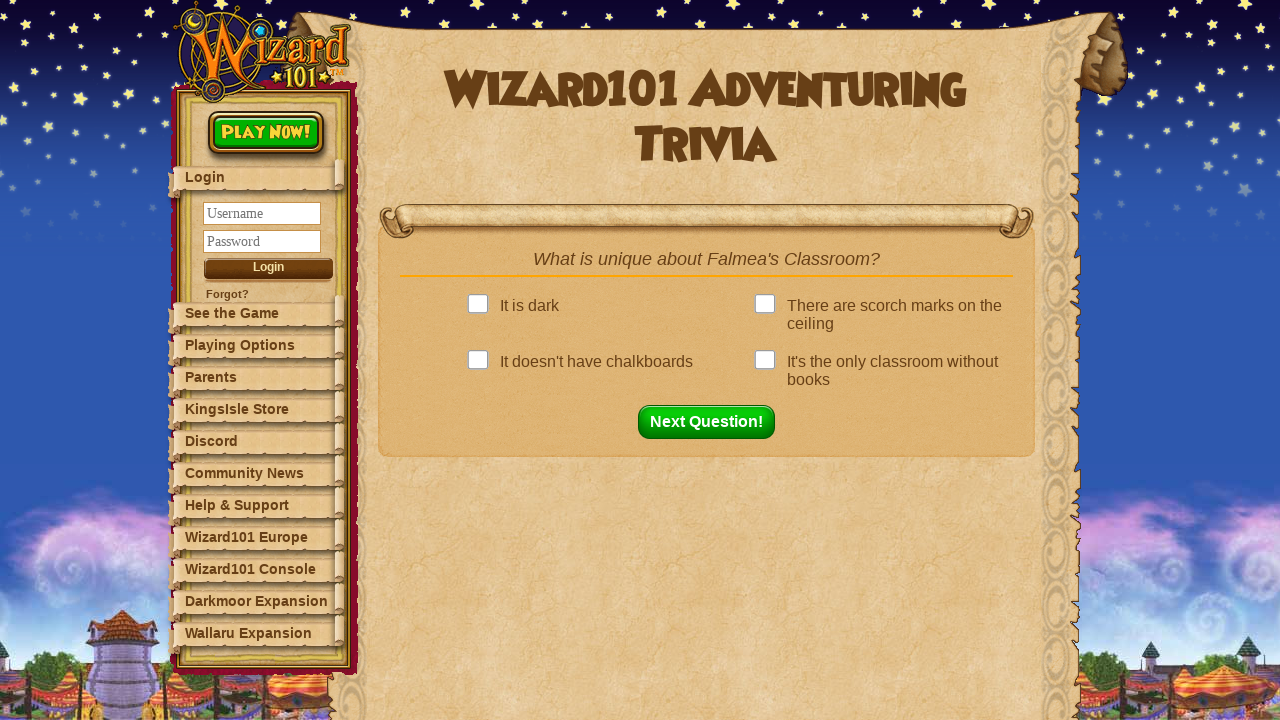

Located 4 answer options
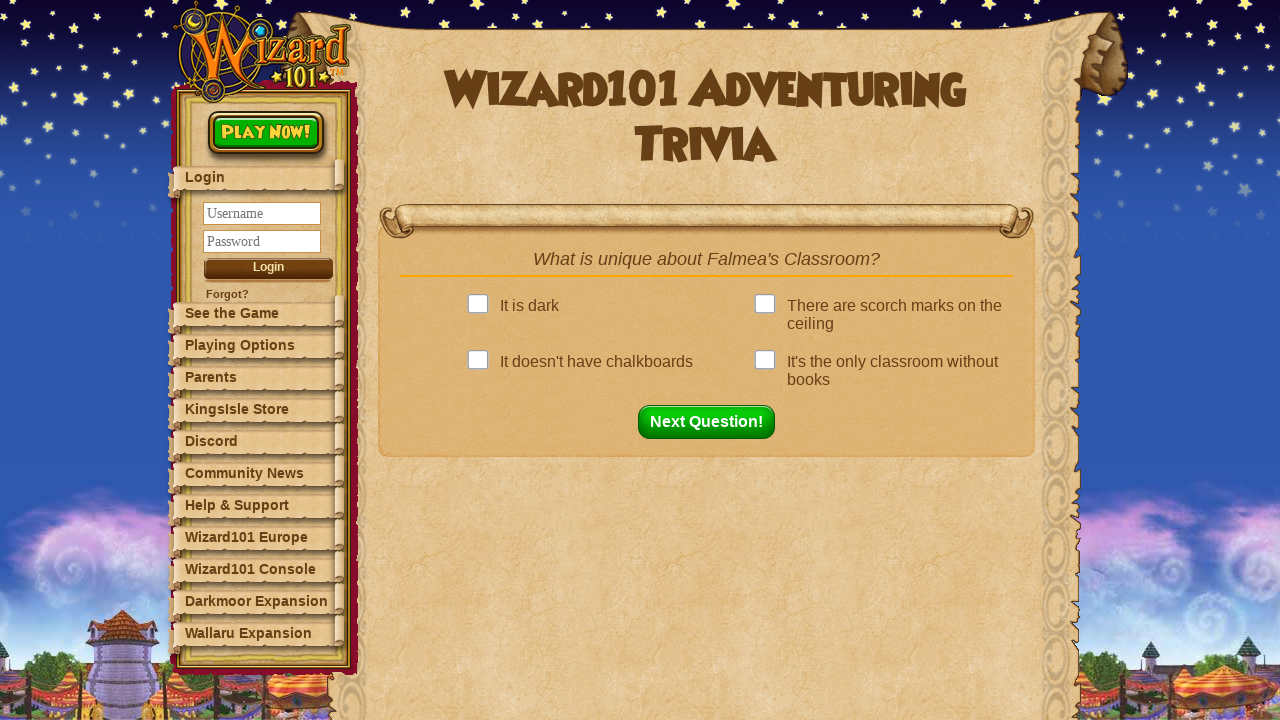

Checking option text: It is dark...
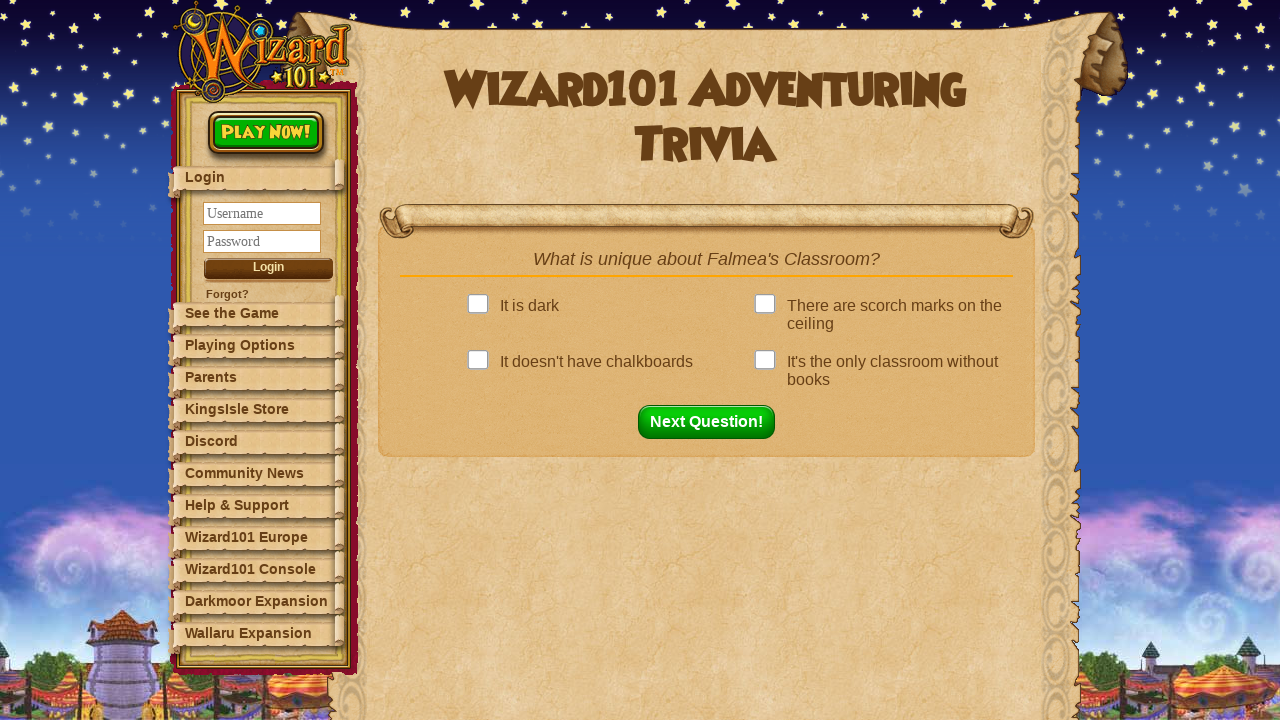

Checking option text: There are scorch marks on the ceiling...
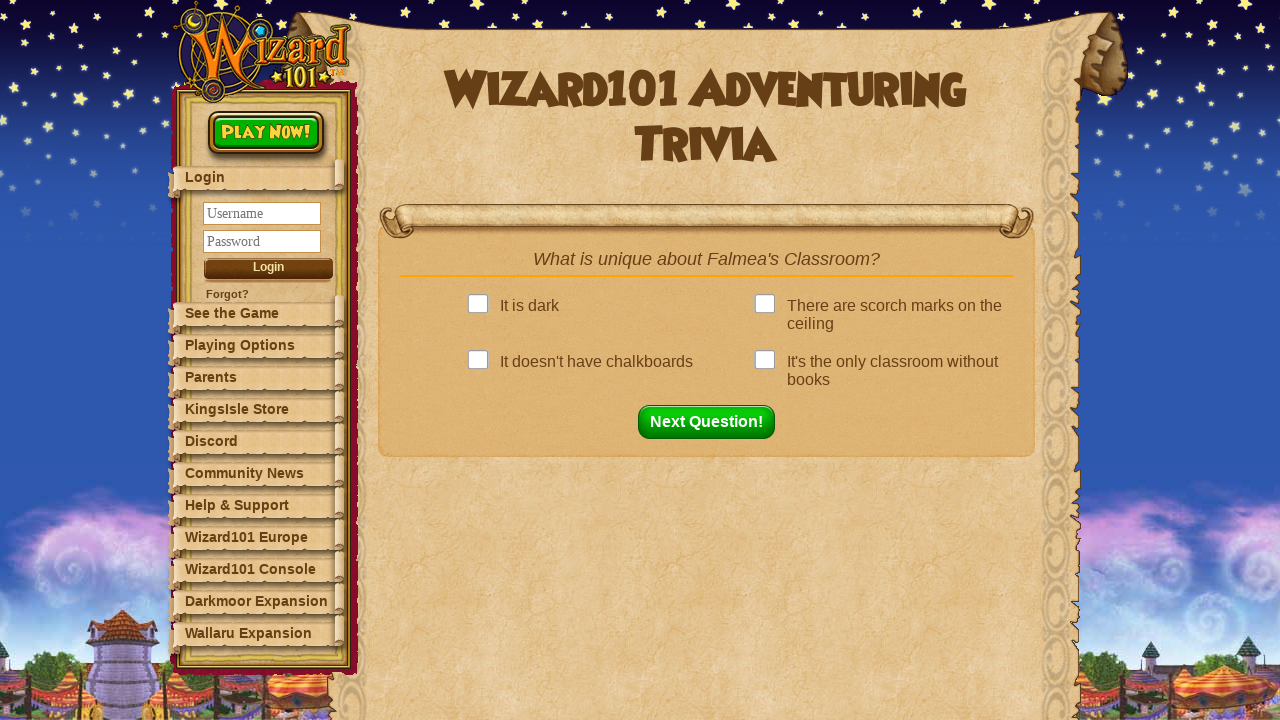

Next question button is now visible
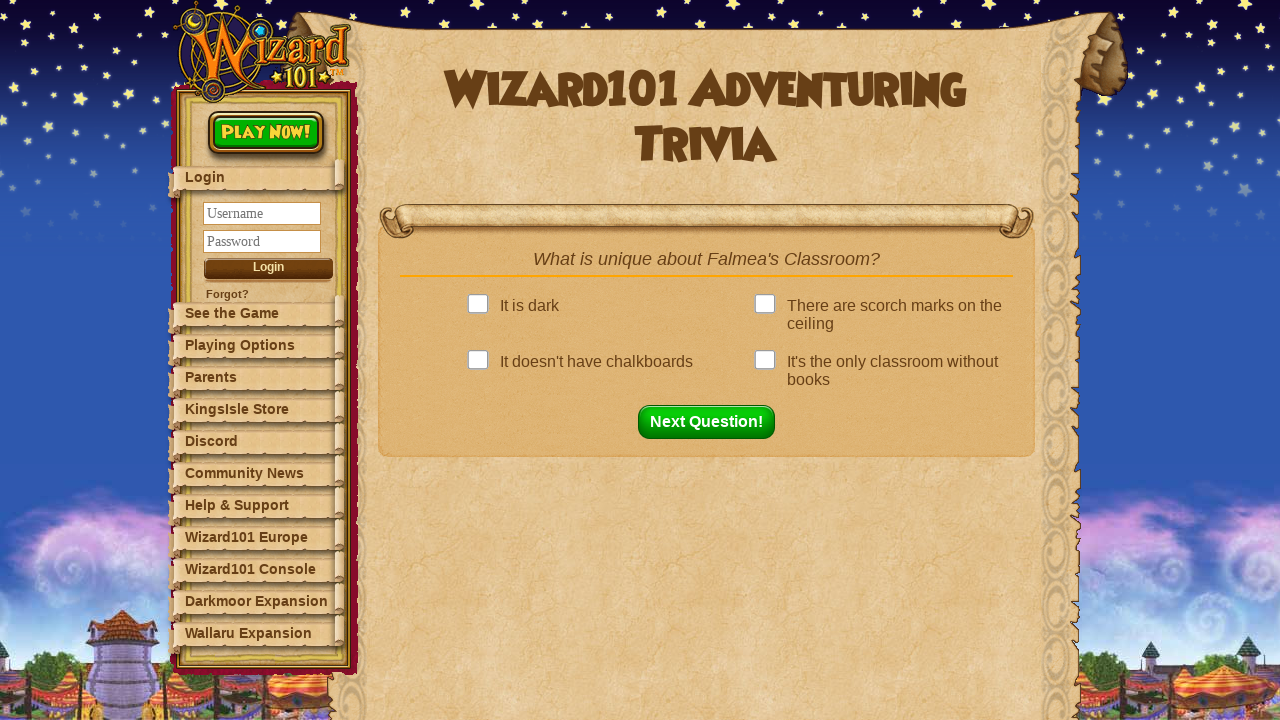

Clicked correct answer: There are scorch marks on the ceiling... at (769, 315) on .answer >> nth=1 >> .answerBox
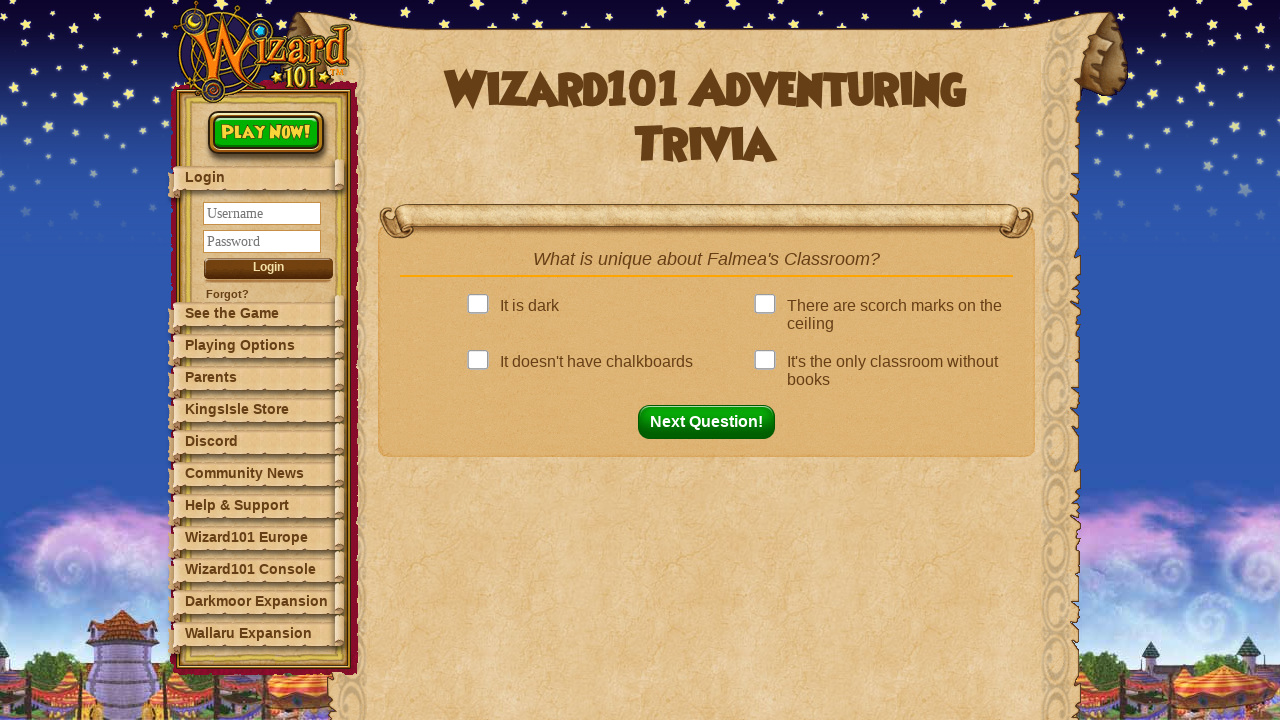

Clicked next question button to proceed to question 9 at (712, 422) on button#nextQuestion
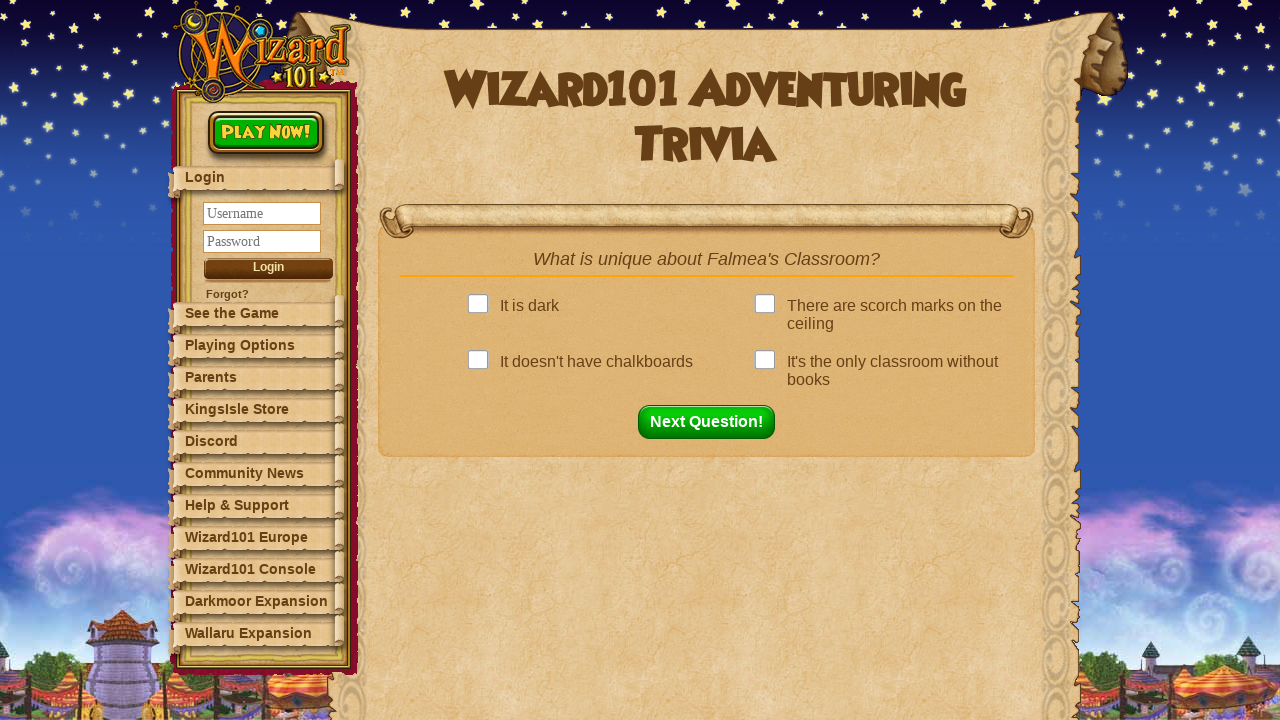

Question 9: Waited for question element to appear
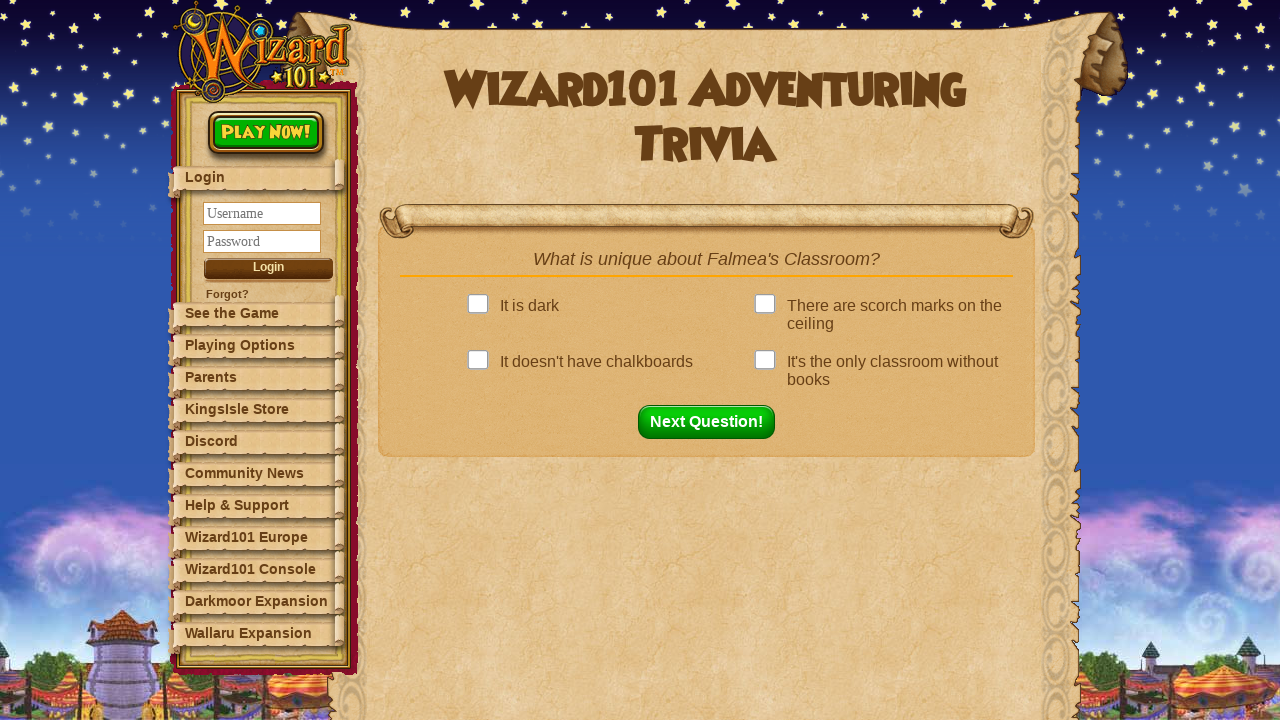

Retrieved question text: What is unique about Falmea's Classroom?...
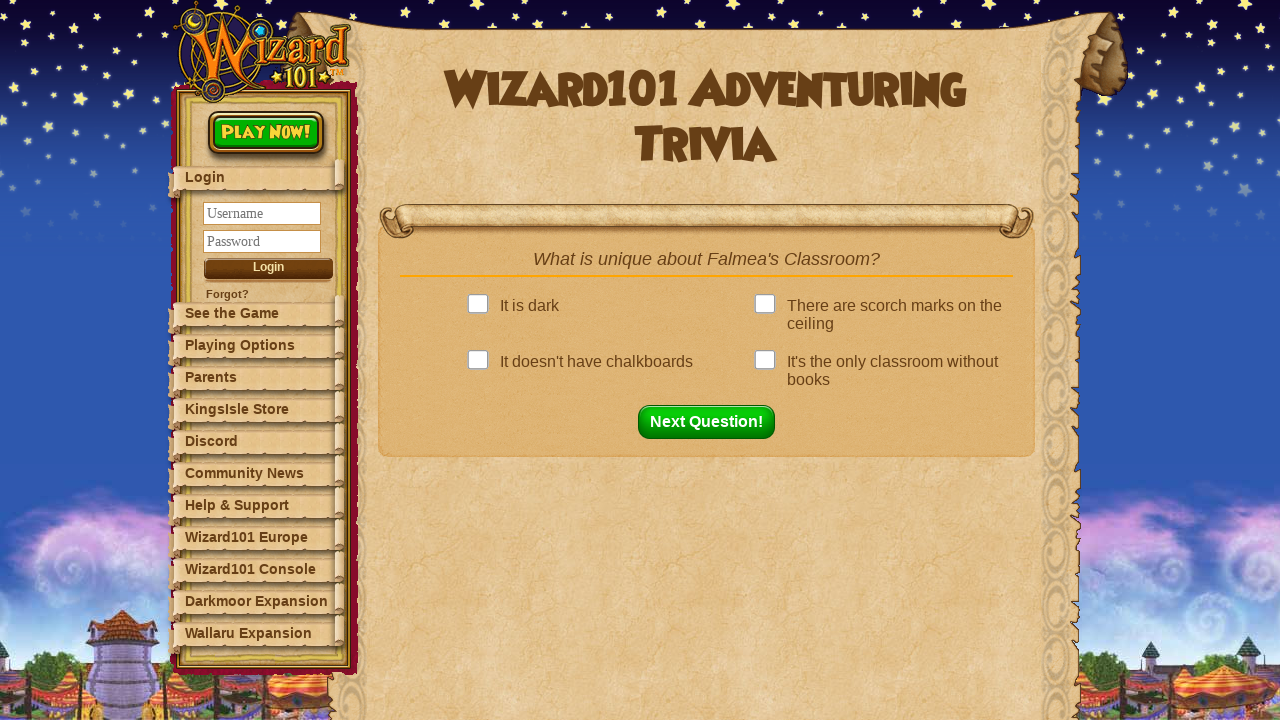

Found answer in dictionary: There are scorch marks on the ceiling...
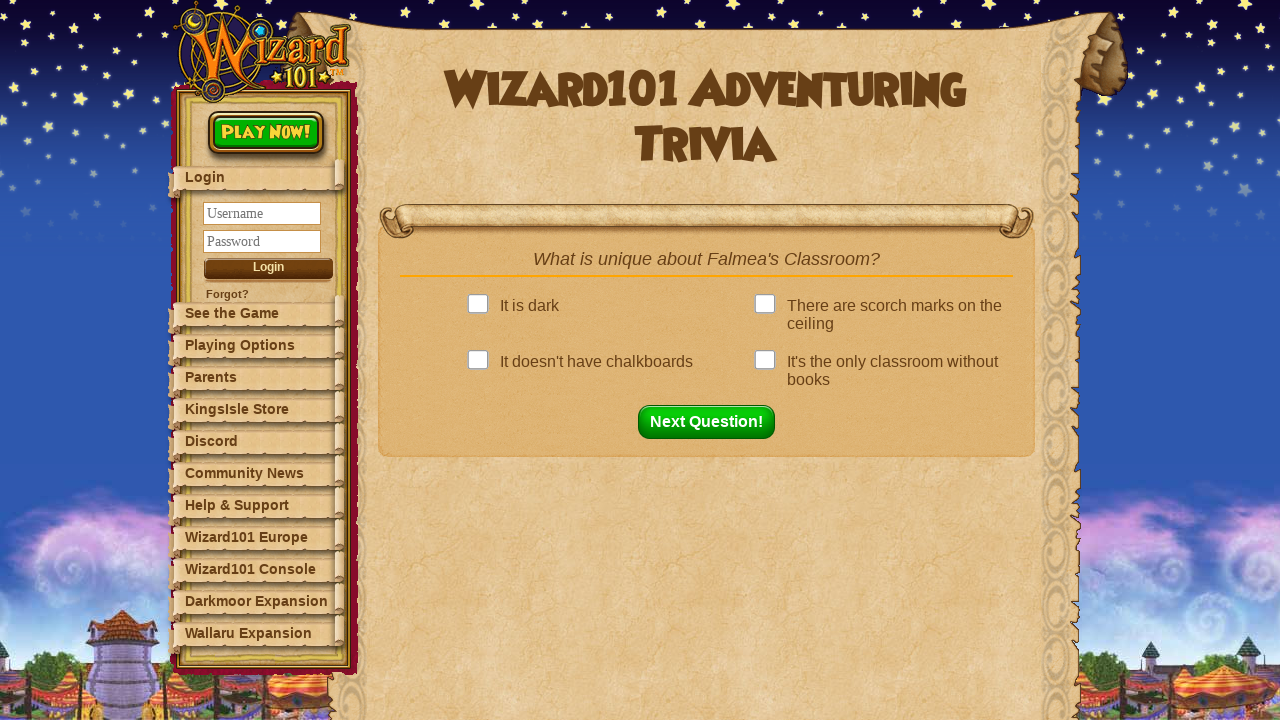

Located 4 answer options
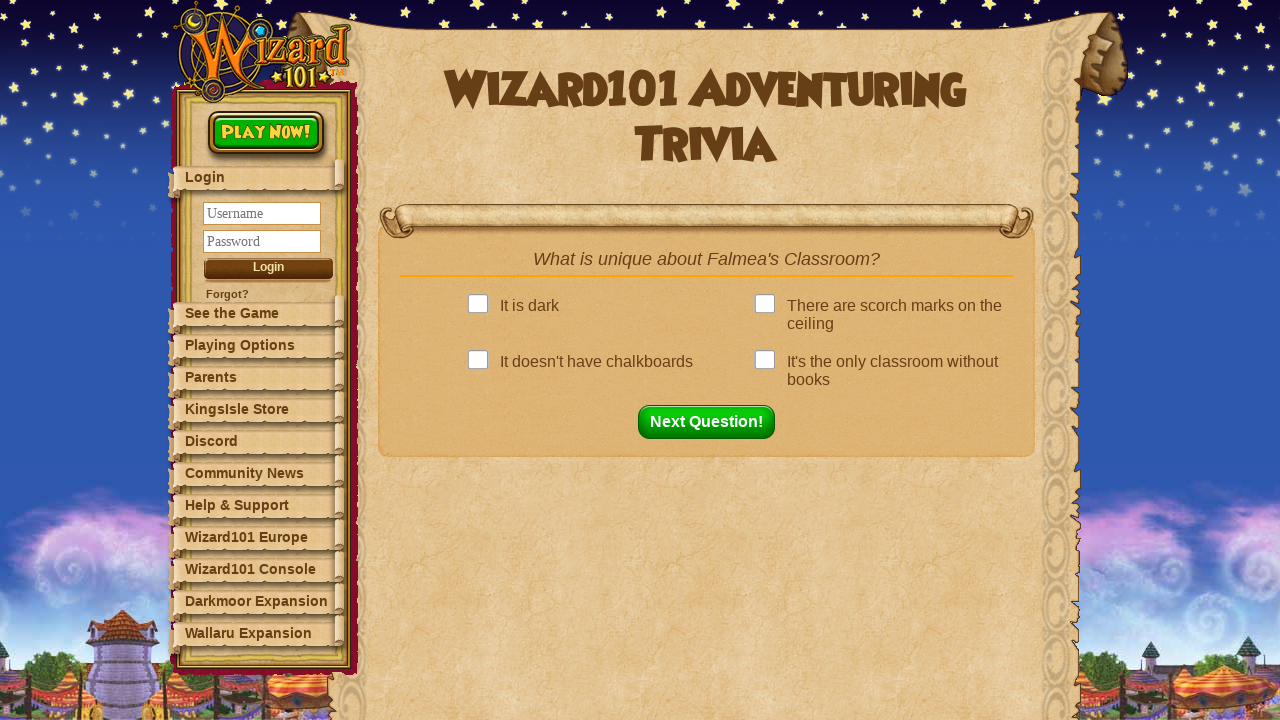

Checking option text: It is dark...
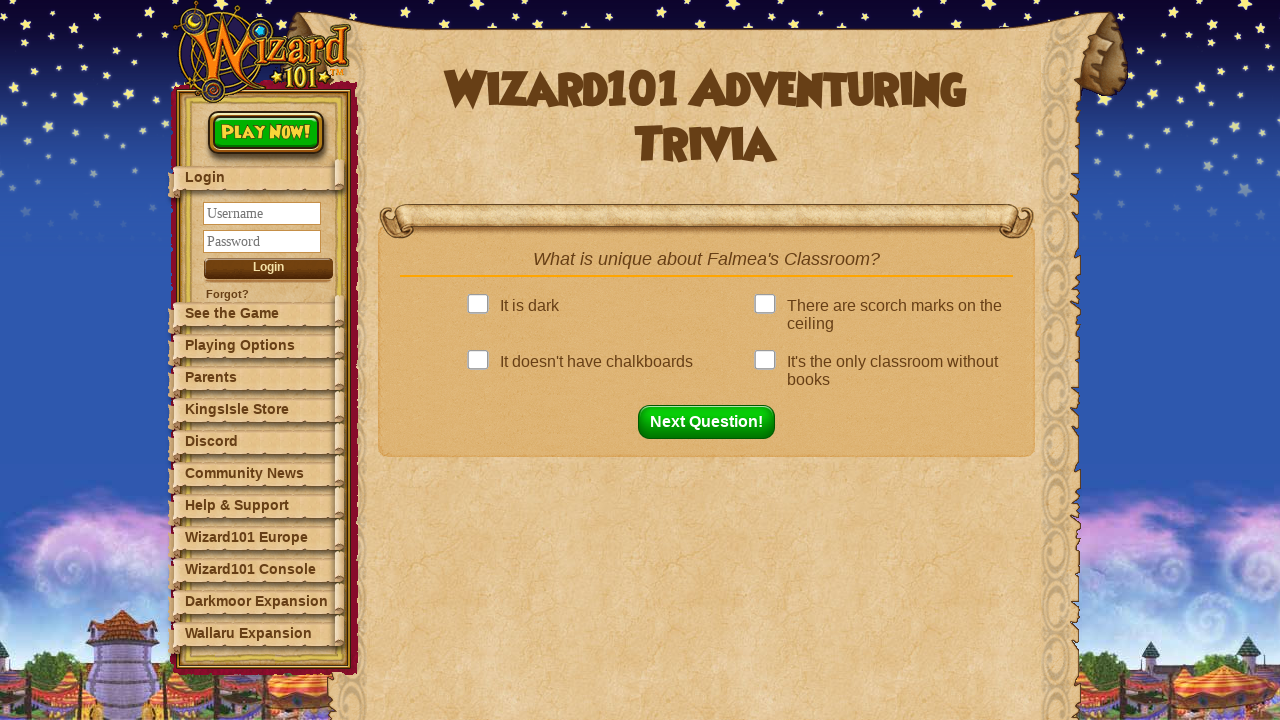

Checking option text: There are scorch marks on the ceiling...
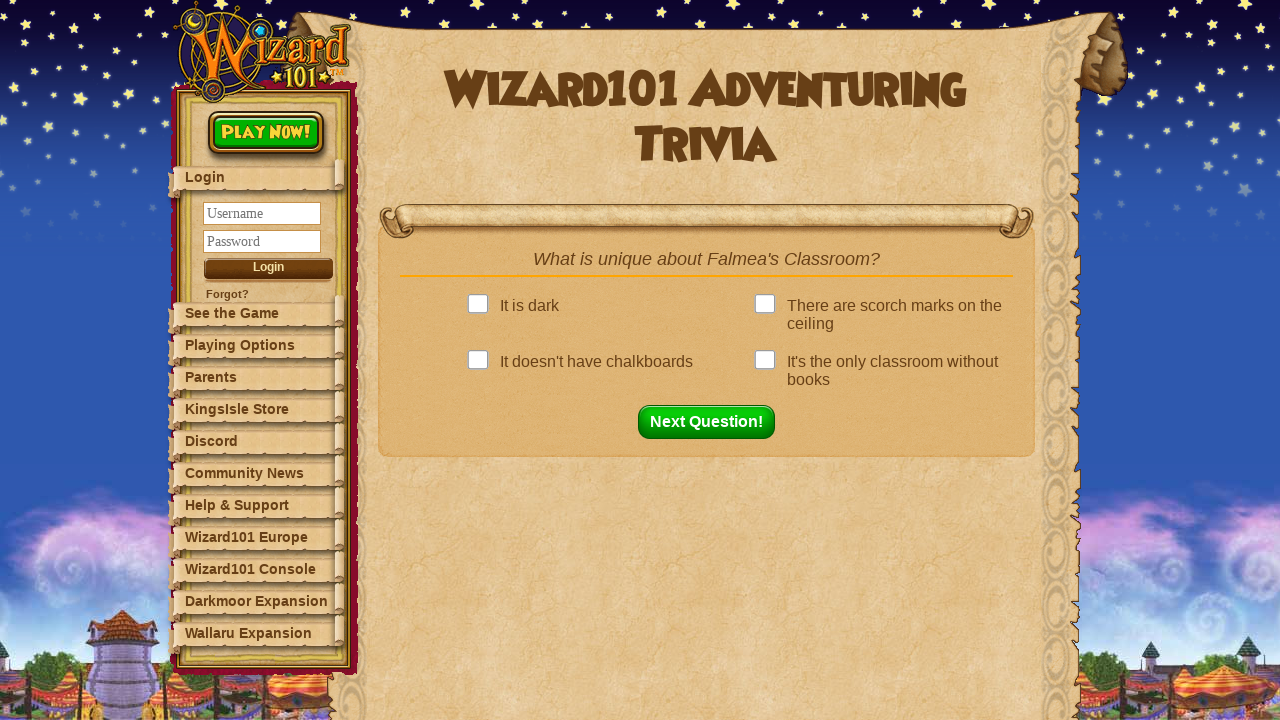

Next question button is now visible
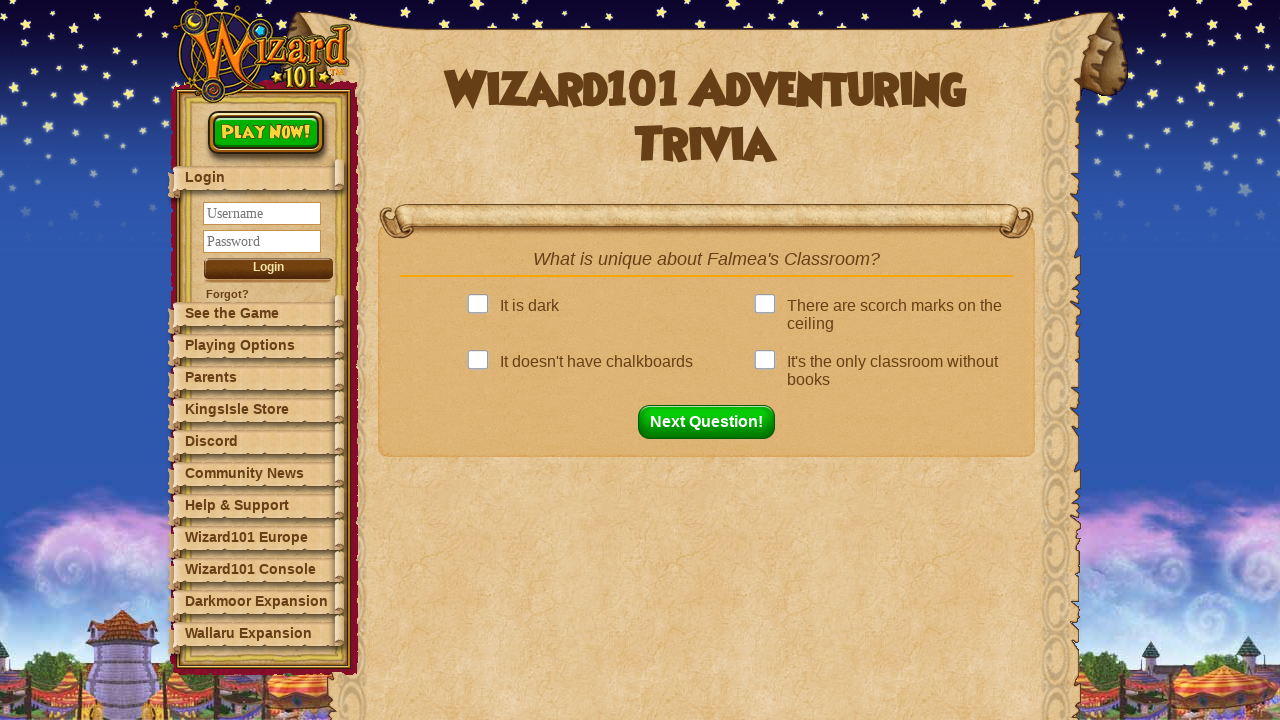

Clicked correct answer: There are scorch marks on the ceiling... at (769, 315) on .answer >> nth=1 >> .answerBox
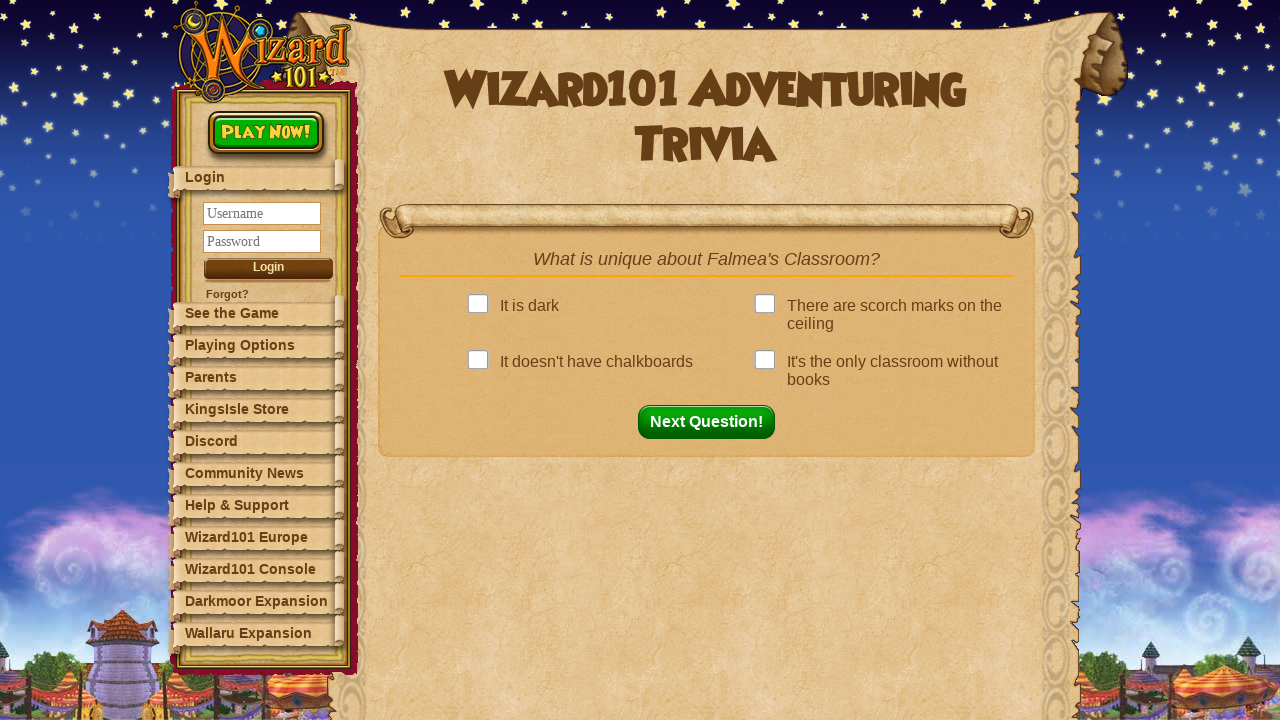

Clicked next question button to proceed to question 10 at (712, 422) on button#nextQuestion
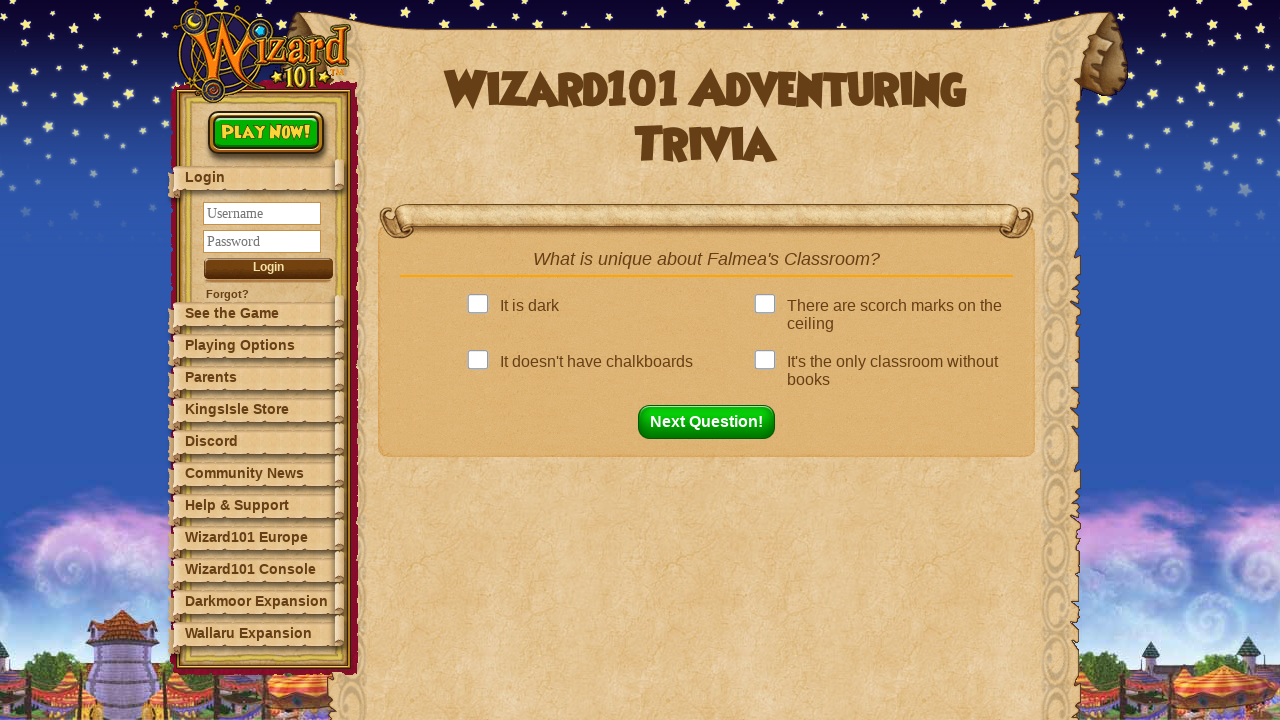

Question 10: Waited for question element to appear
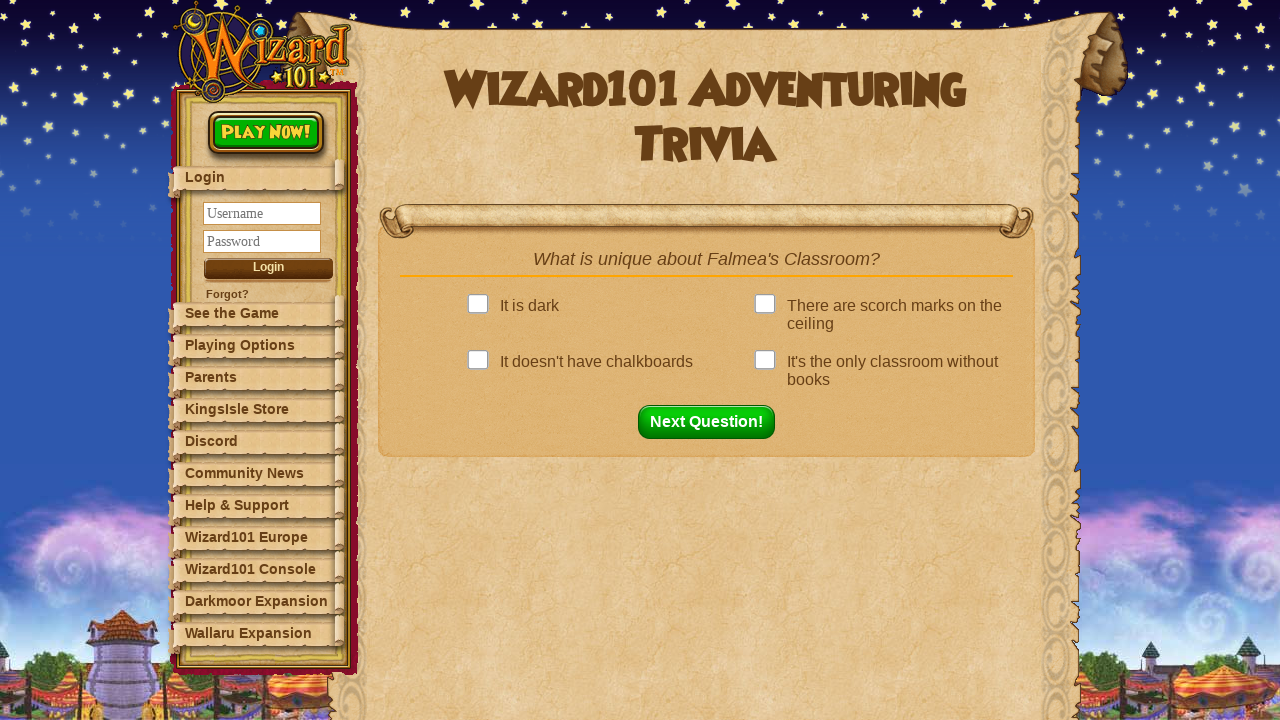

Retrieved question text: What is unique about Falmea's Classroom?...
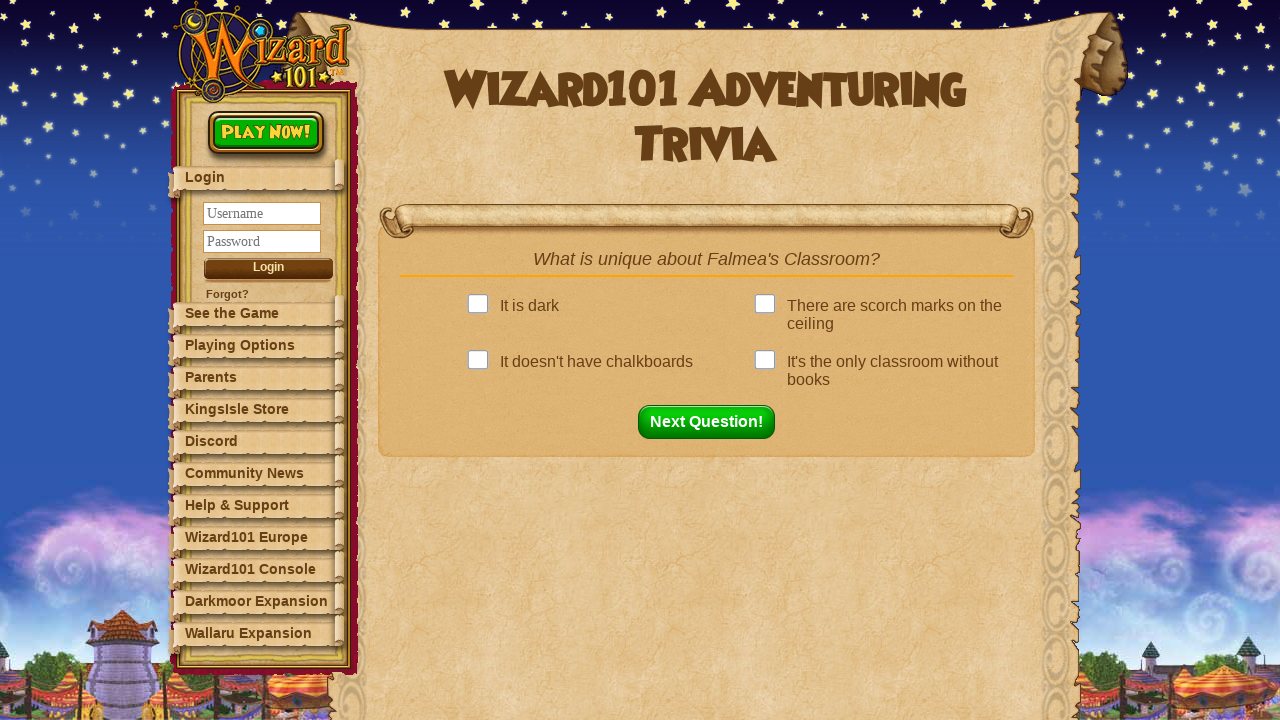

Found answer in dictionary: There are scorch marks on the ceiling...
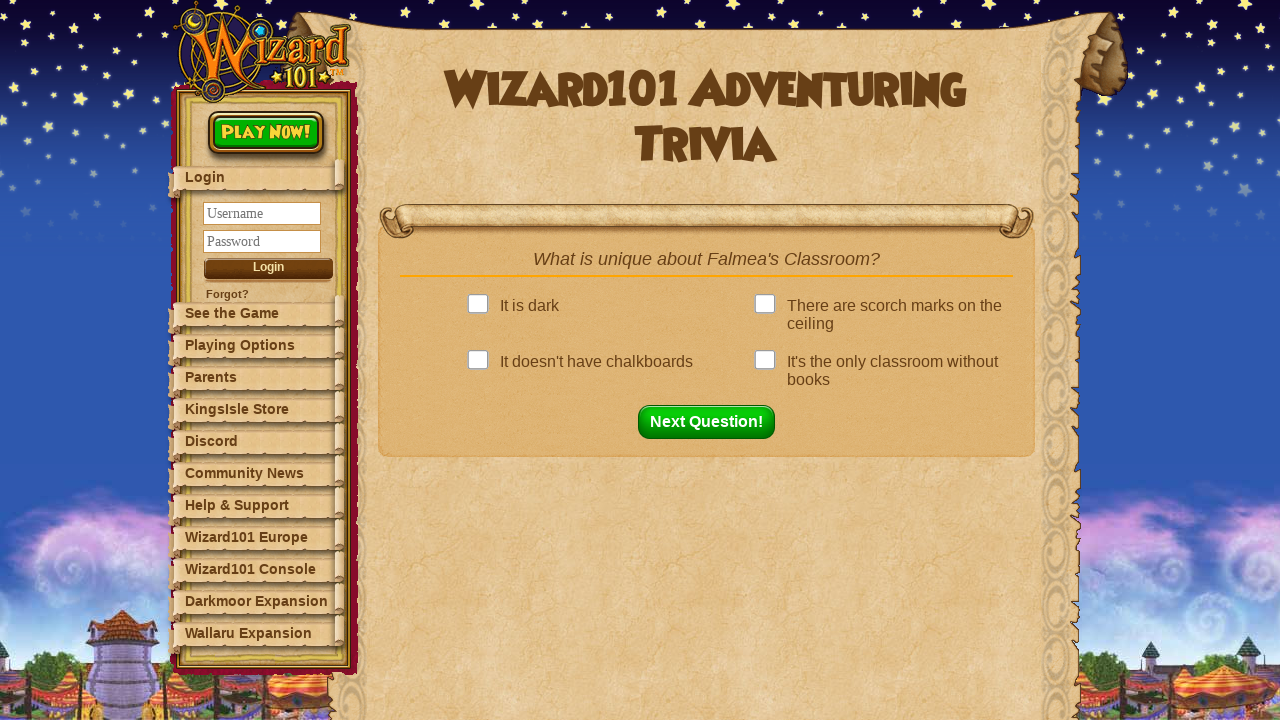

Located 4 answer options
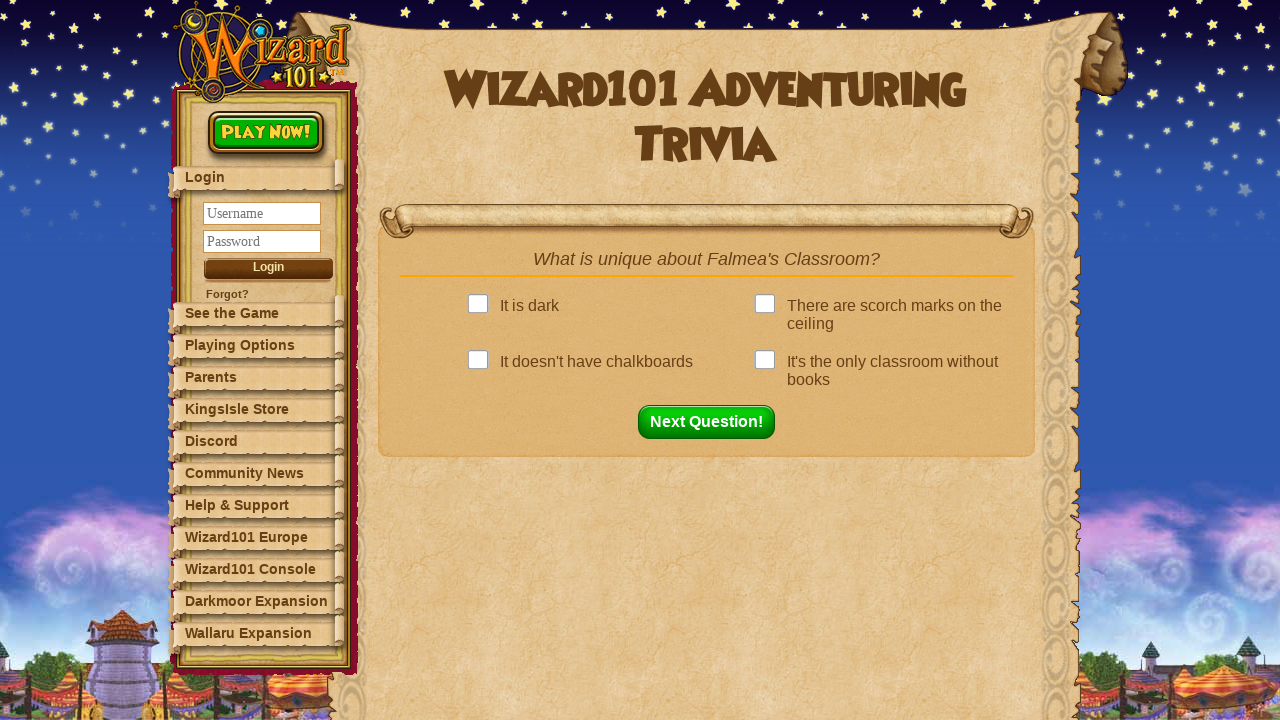

Checking option text: It is dark...
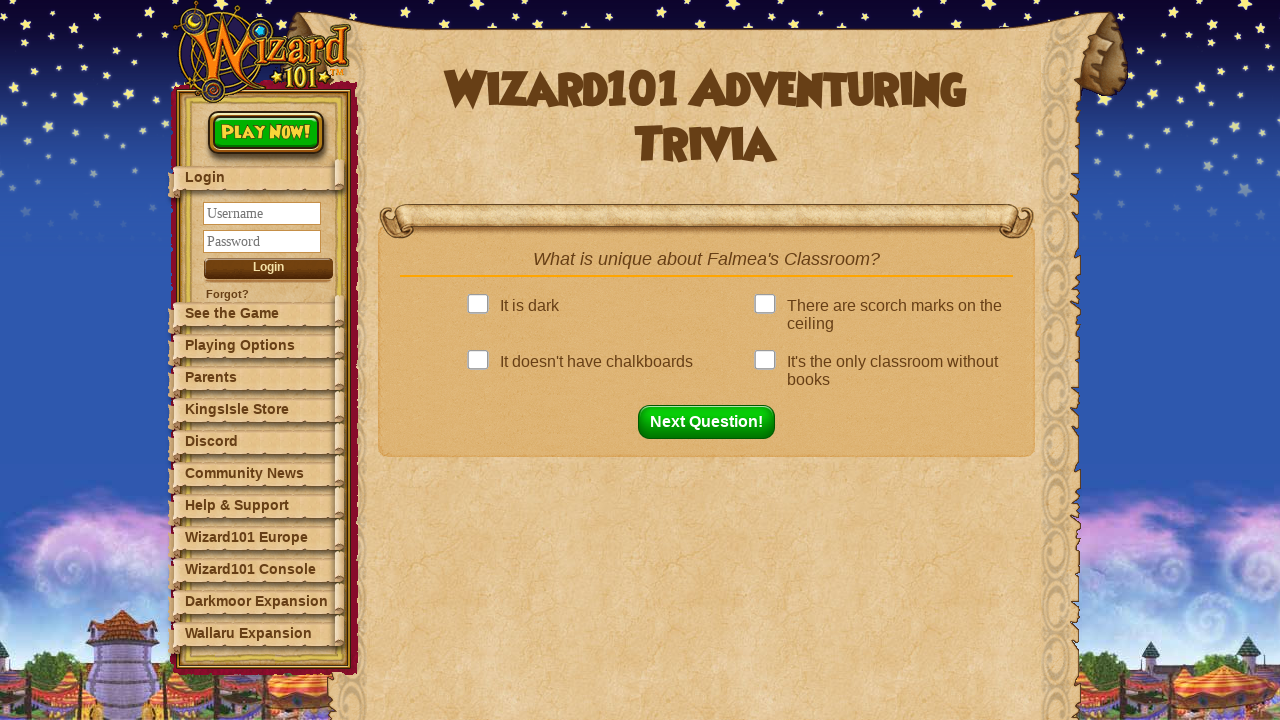

Checking option text: There are scorch marks on the ceiling...
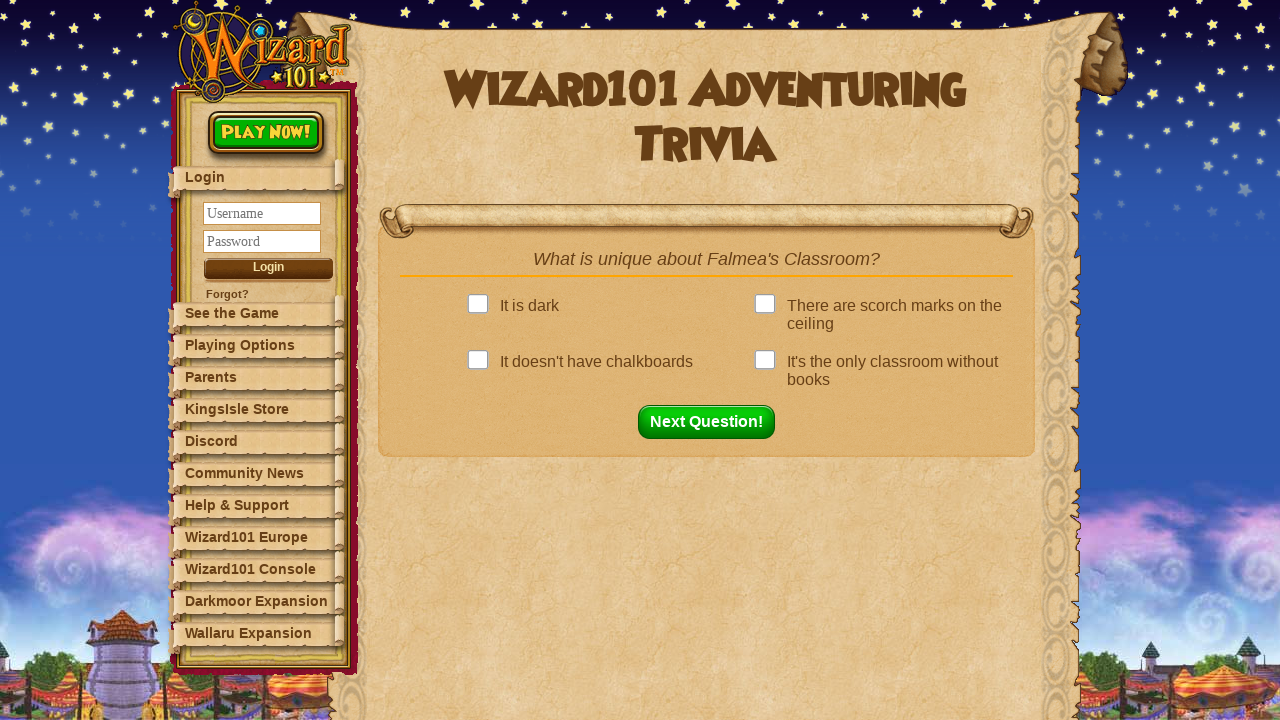

Next question button is now visible
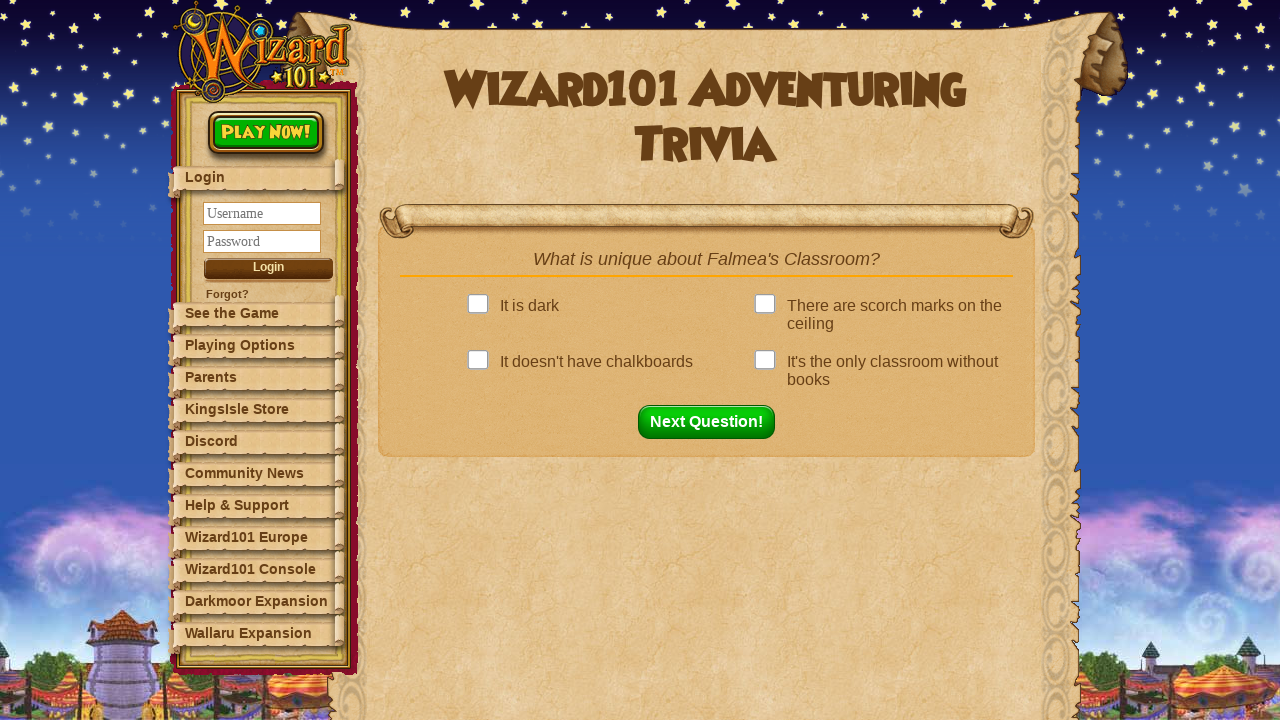

Clicked correct answer: There are scorch marks on the ceiling... at (769, 315) on .answer >> nth=1 >> .answerBox
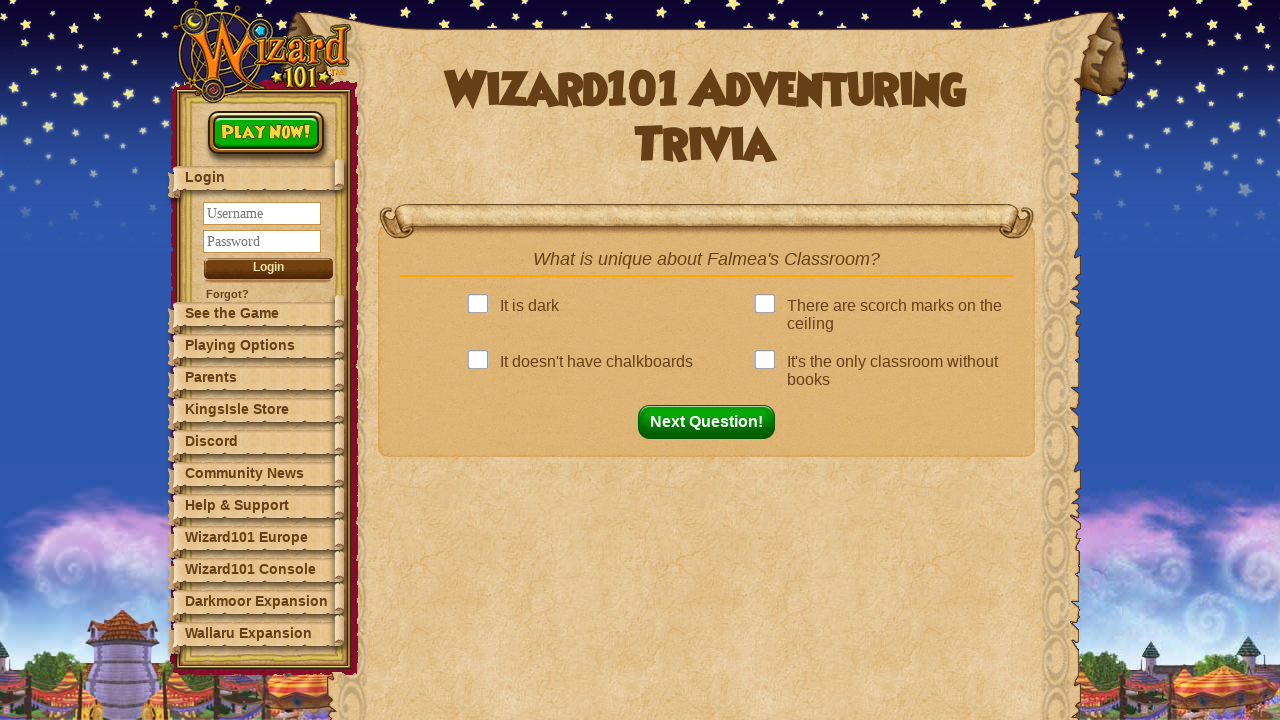

Clicked next question button to proceed to question 11 at (712, 422) on button#nextQuestion
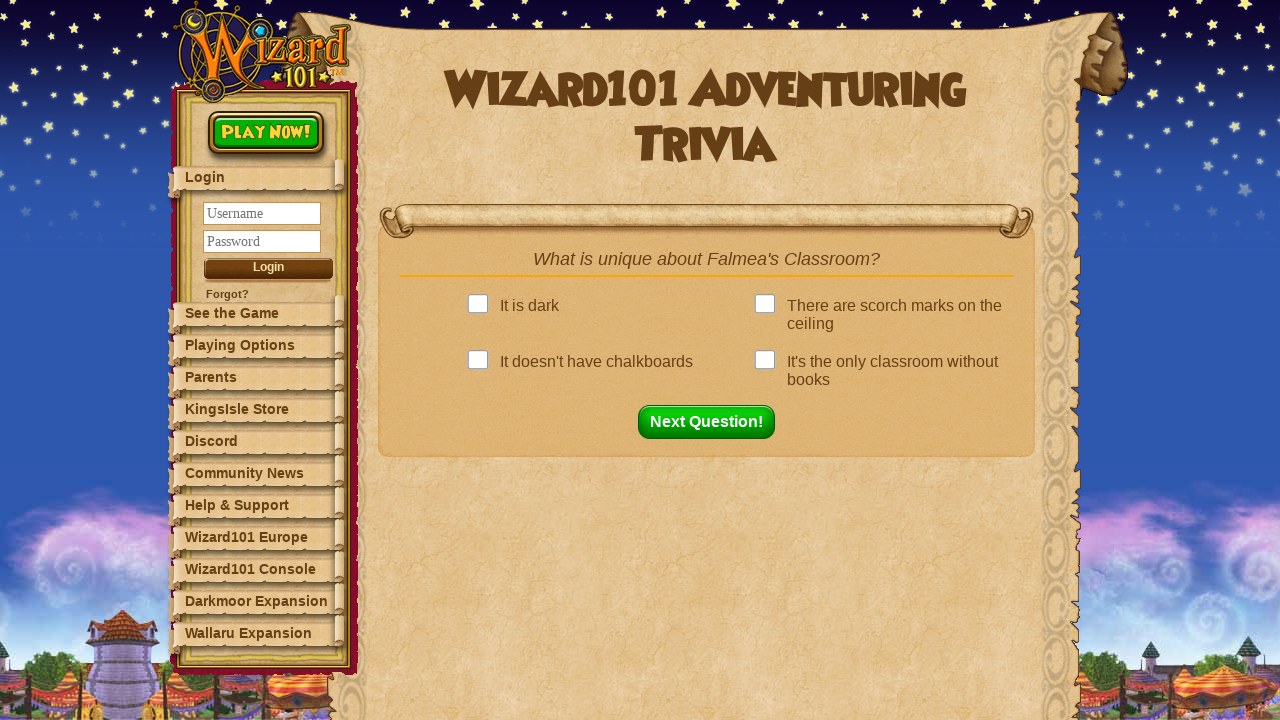

Question 11: Waited for question element to appear
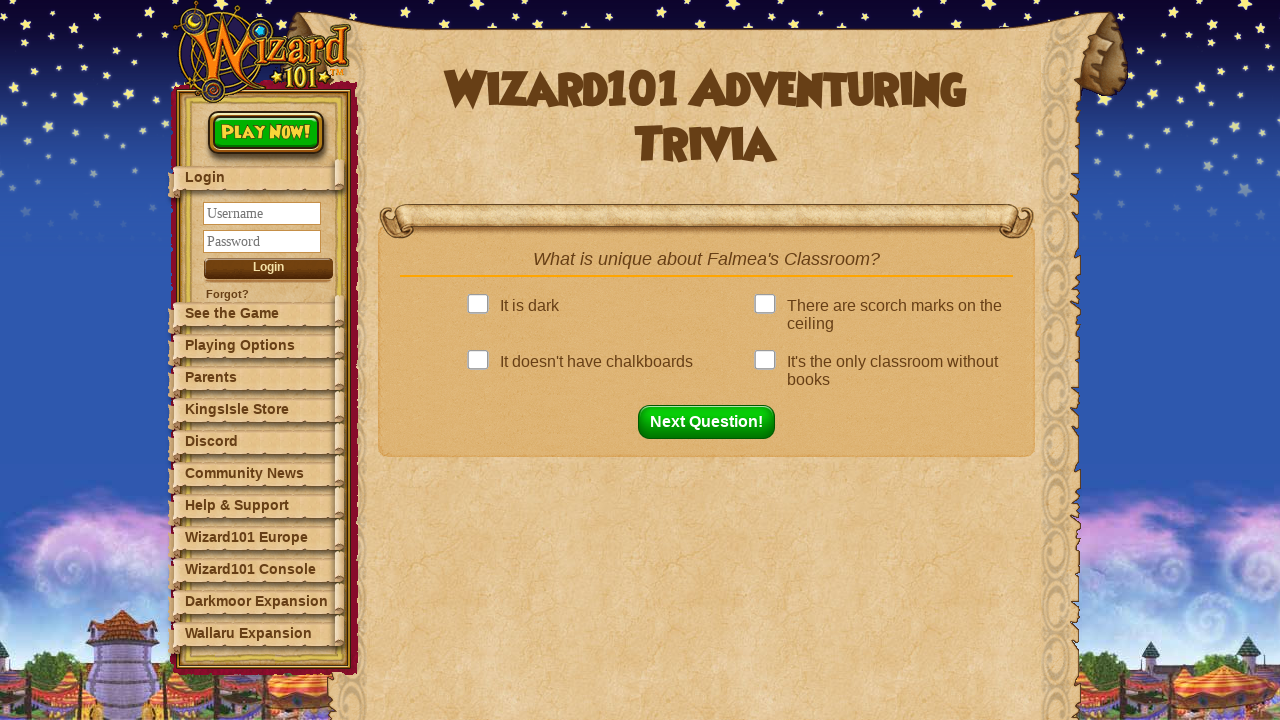

Retrieved question text: What is unique about Falmea's Classroom?...
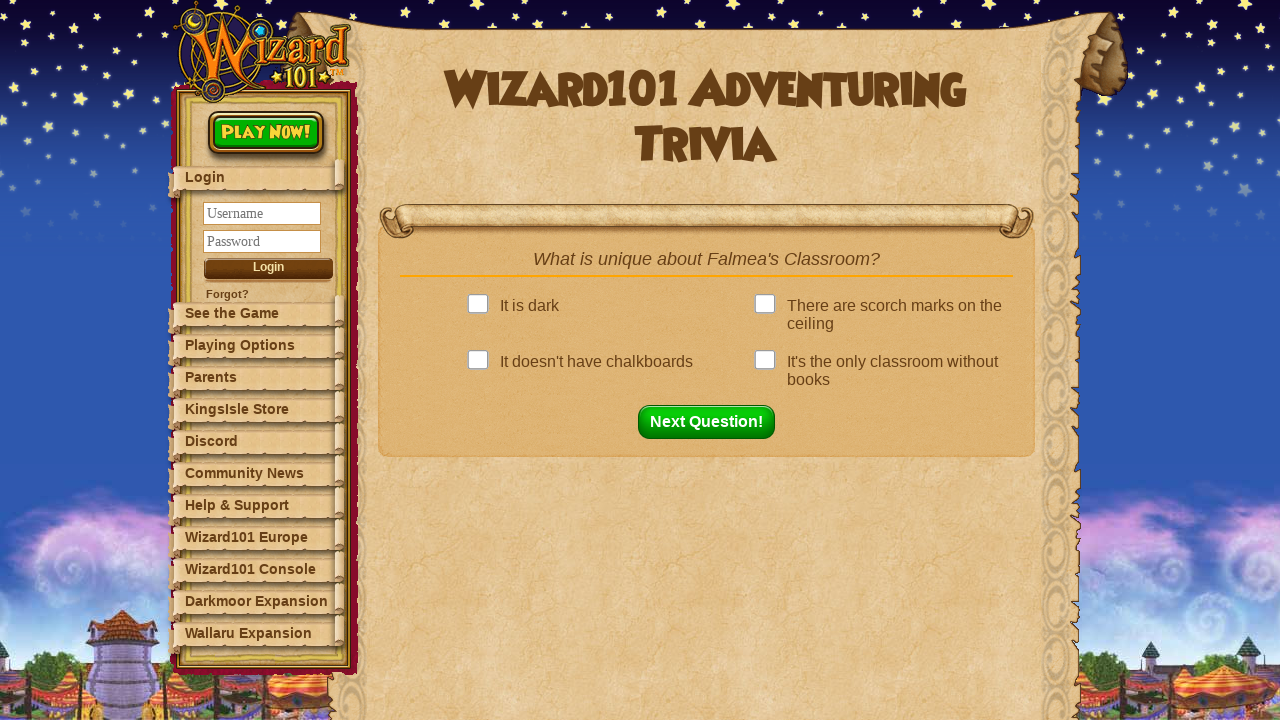

Found answer in dictionary: There are scorch marks on the ceiling...
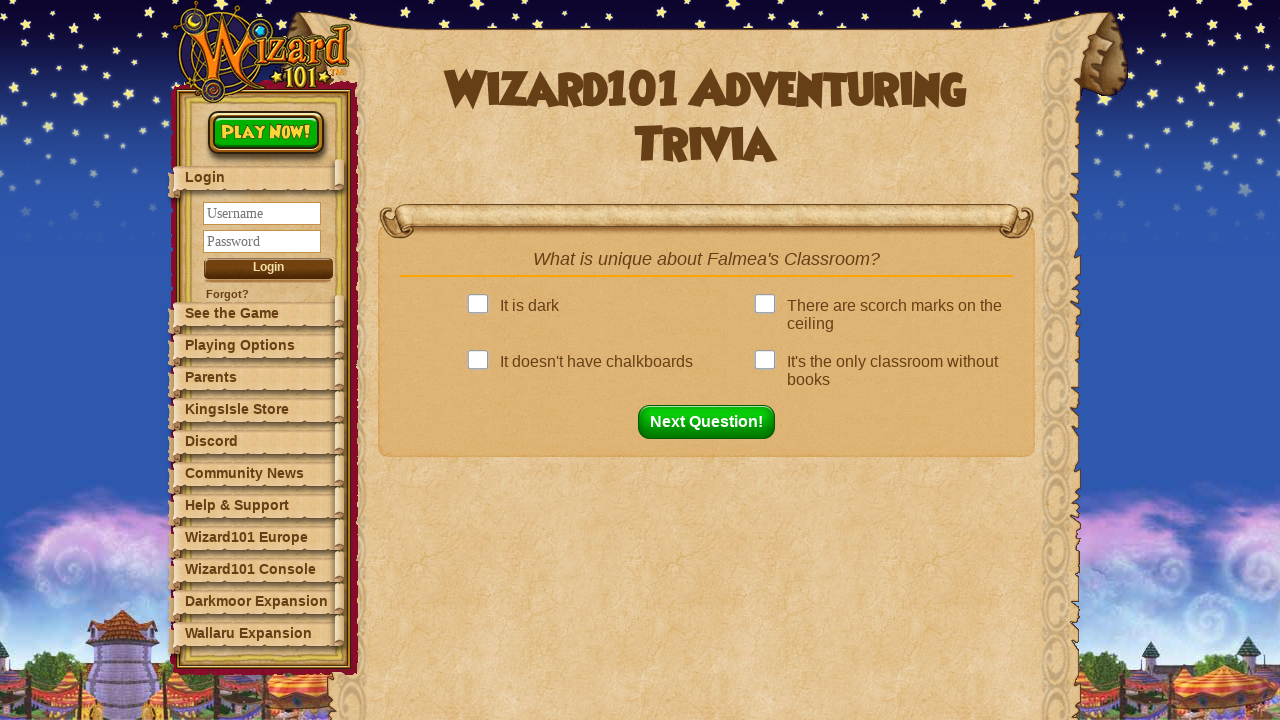

Located 4 answer options
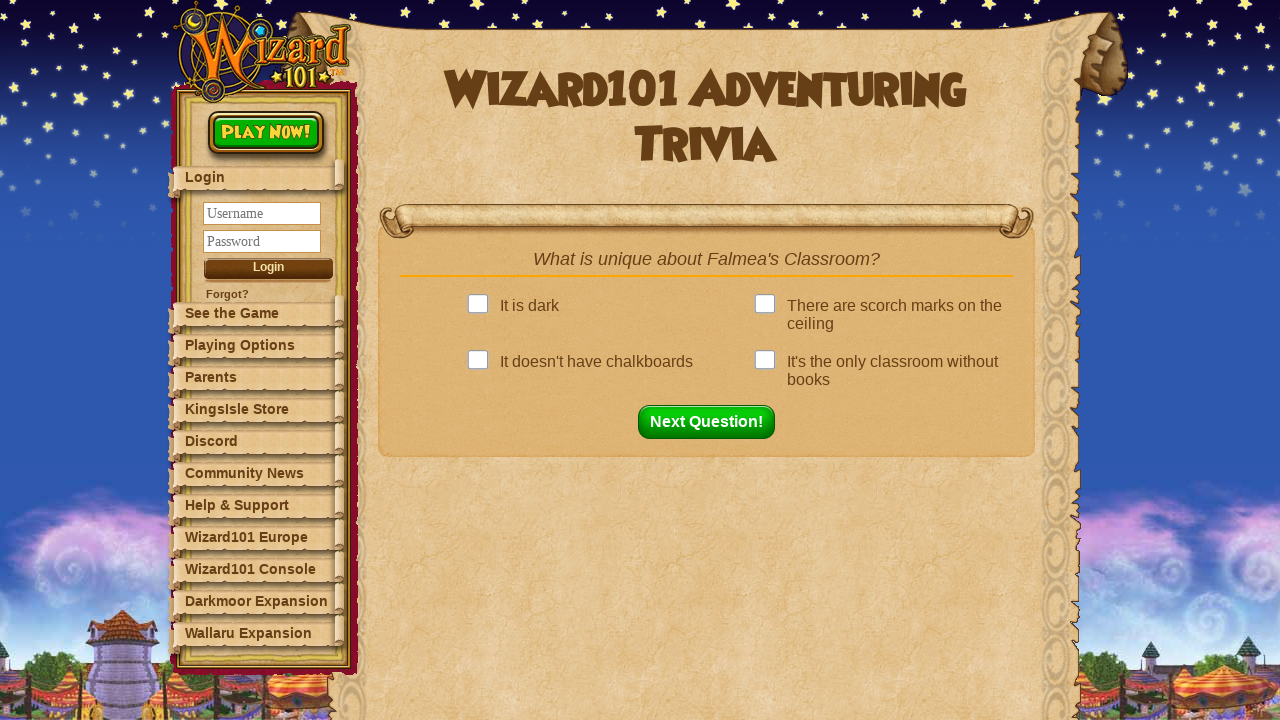

Checking option text: It is dark...
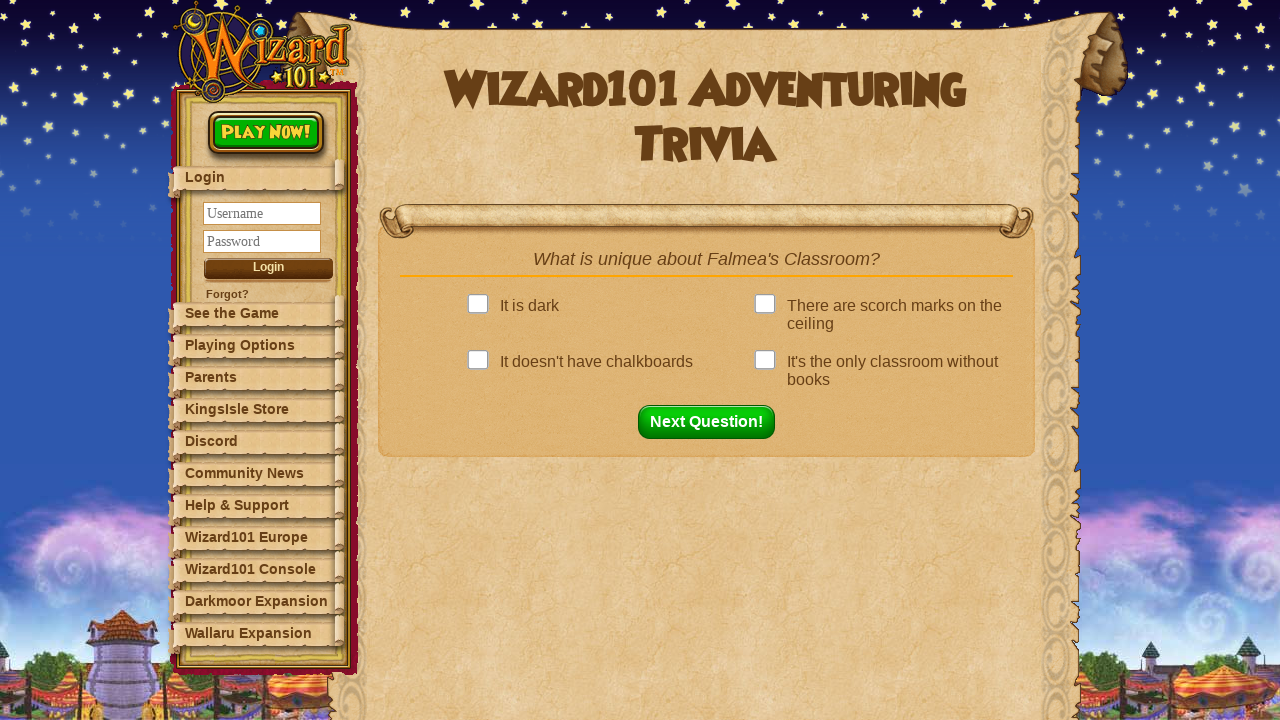

Checking option text: There are scorch marks on the ceiling...
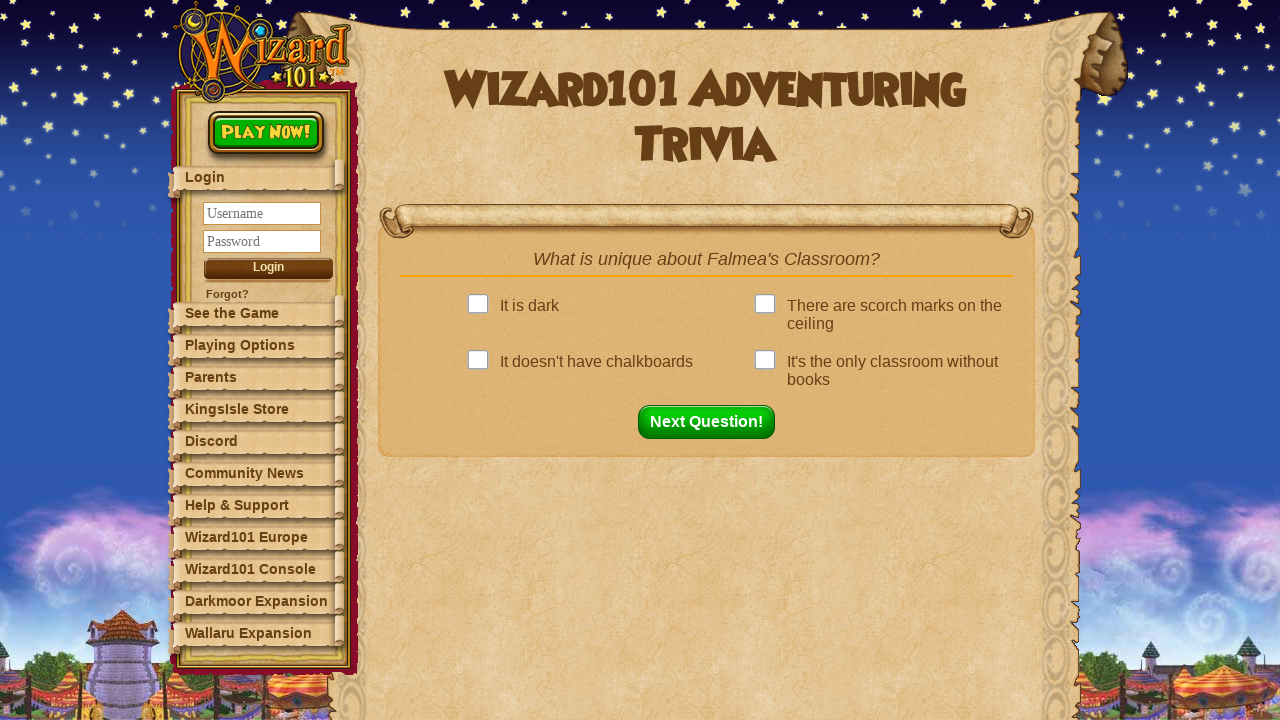

Next question button is now visible
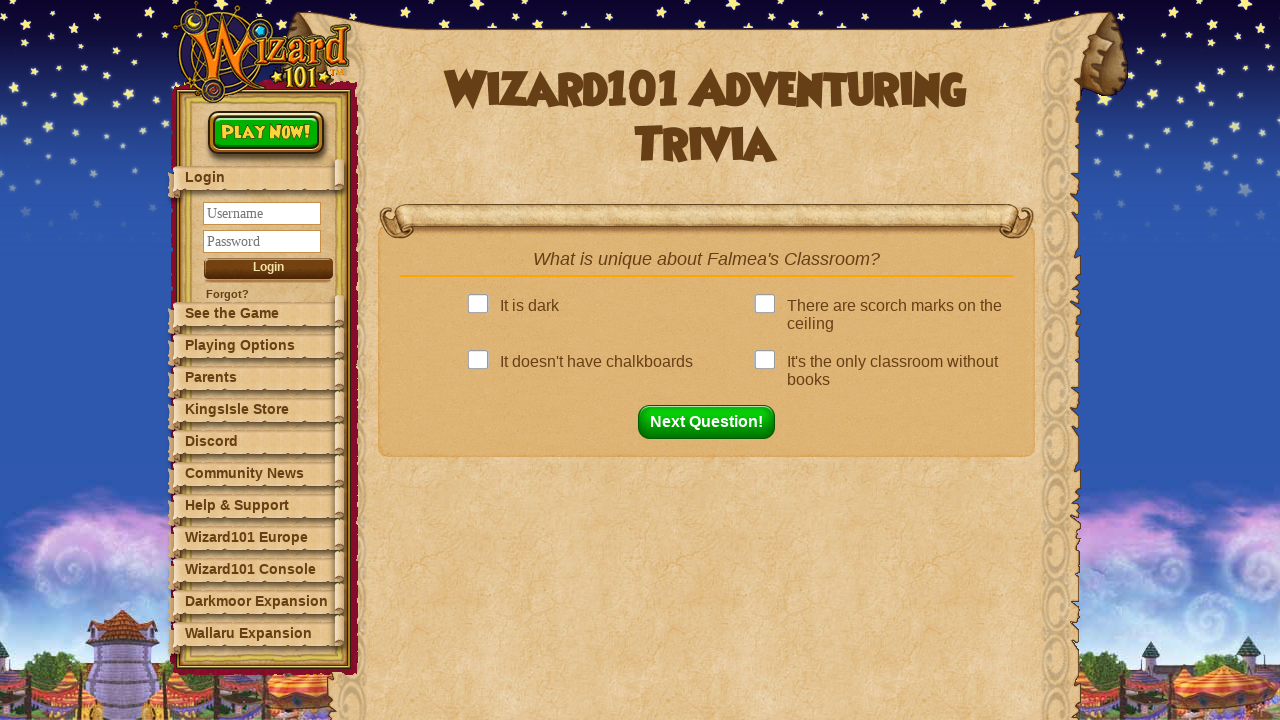

Clicked correct answer: There are scorch marks on the ceiling... at (769, 315) on .answer >> nth=1 >> .answerBox
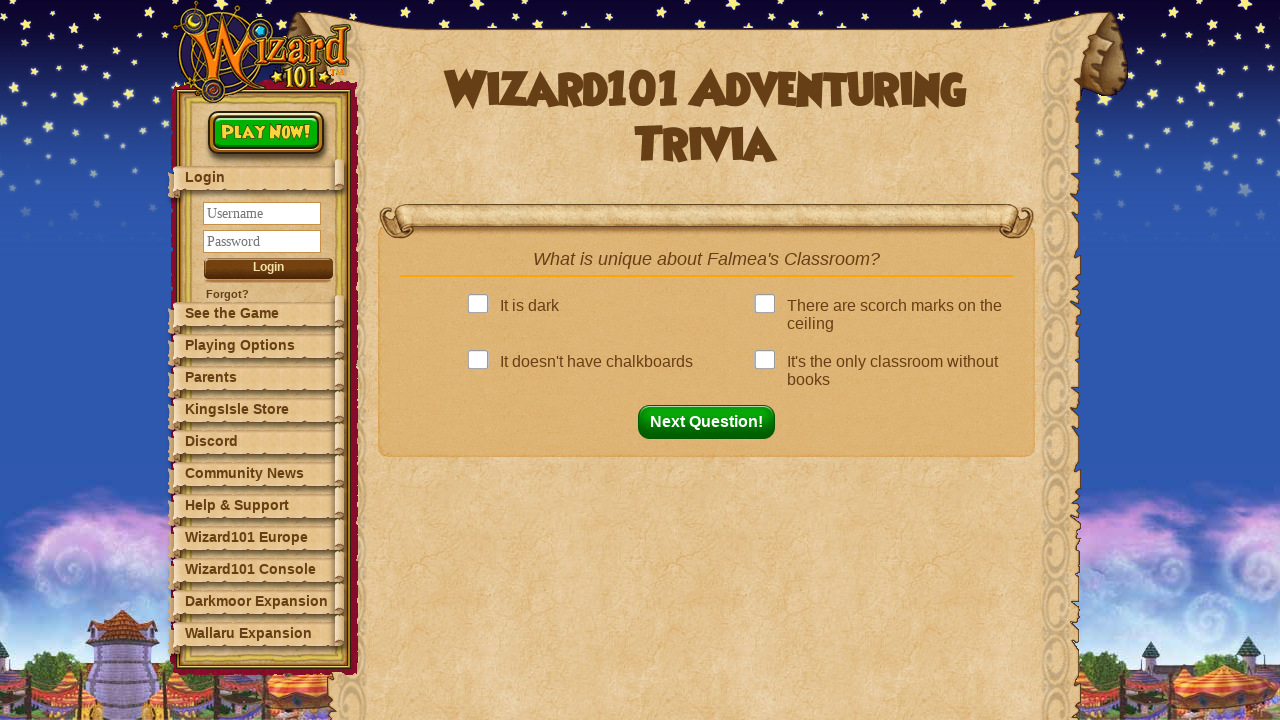

Clicked next question button to proceed to question 12 at (712, 422) on button#nextQuestion
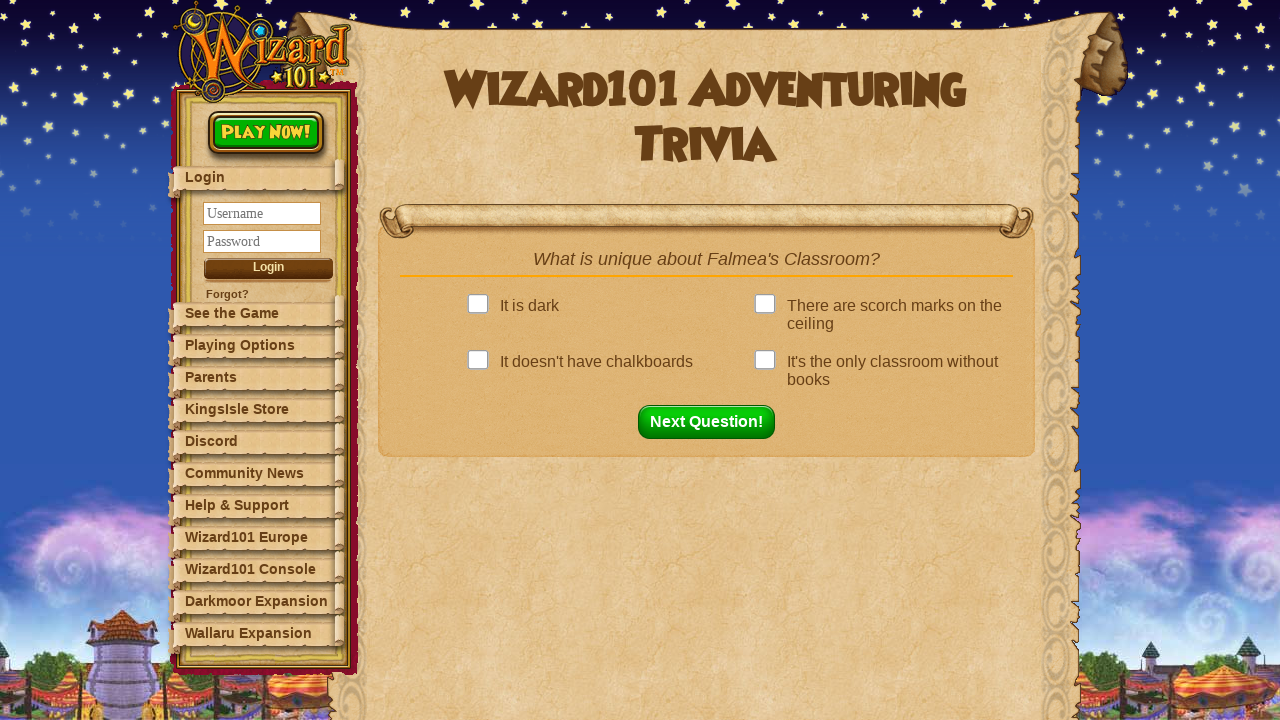

Question 12: Waited for question element to appear
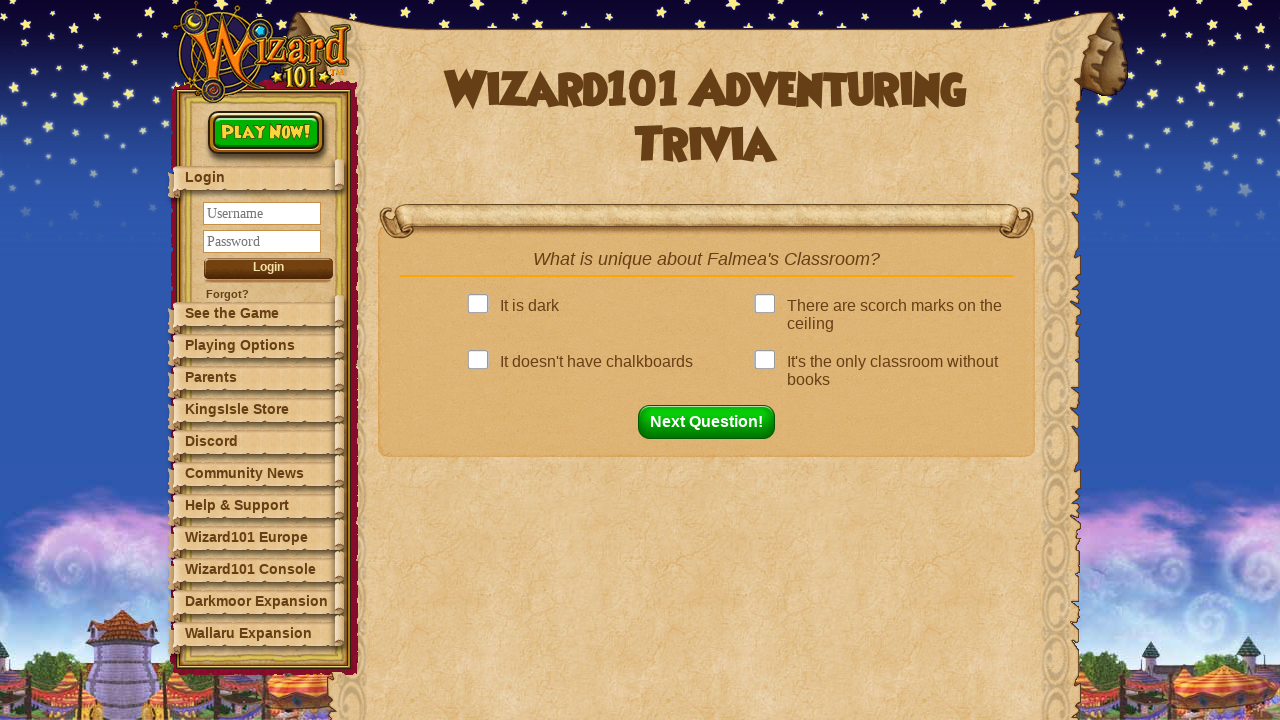

Retrieved question text: What is unique about Falmea's Classroom?...
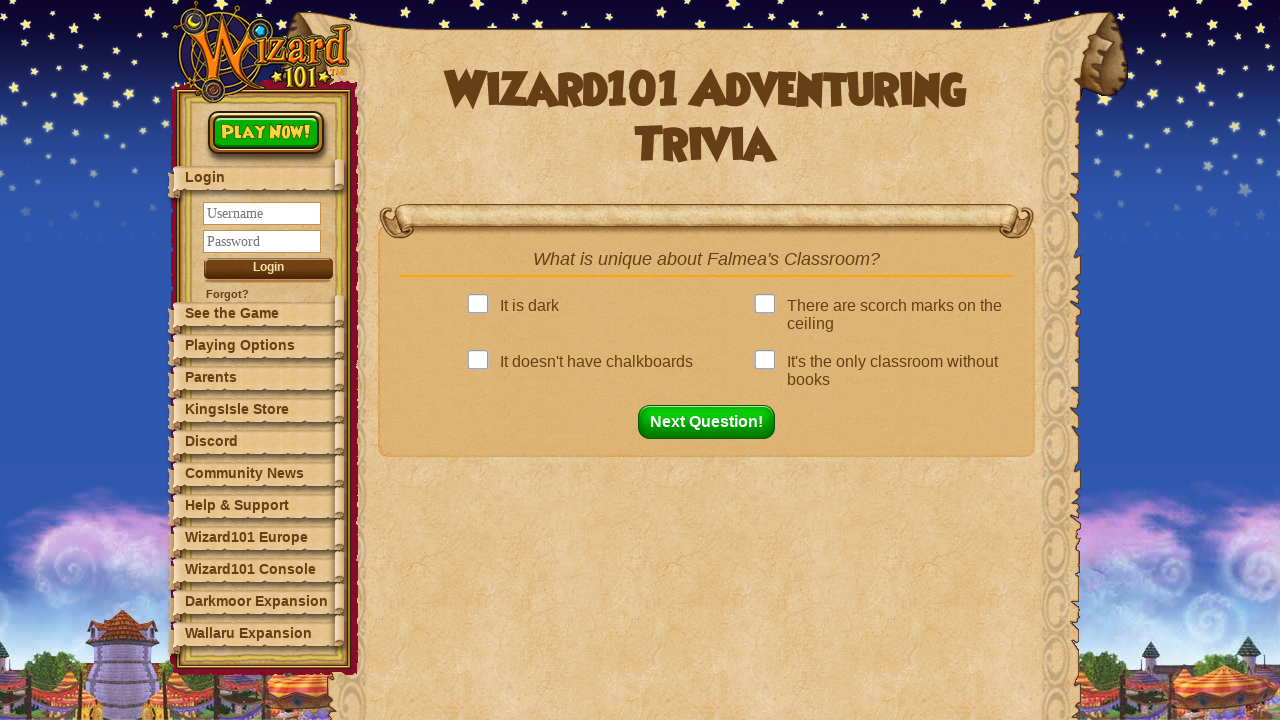

Found answer in dictionary: There are scorch marks on the ceiling...
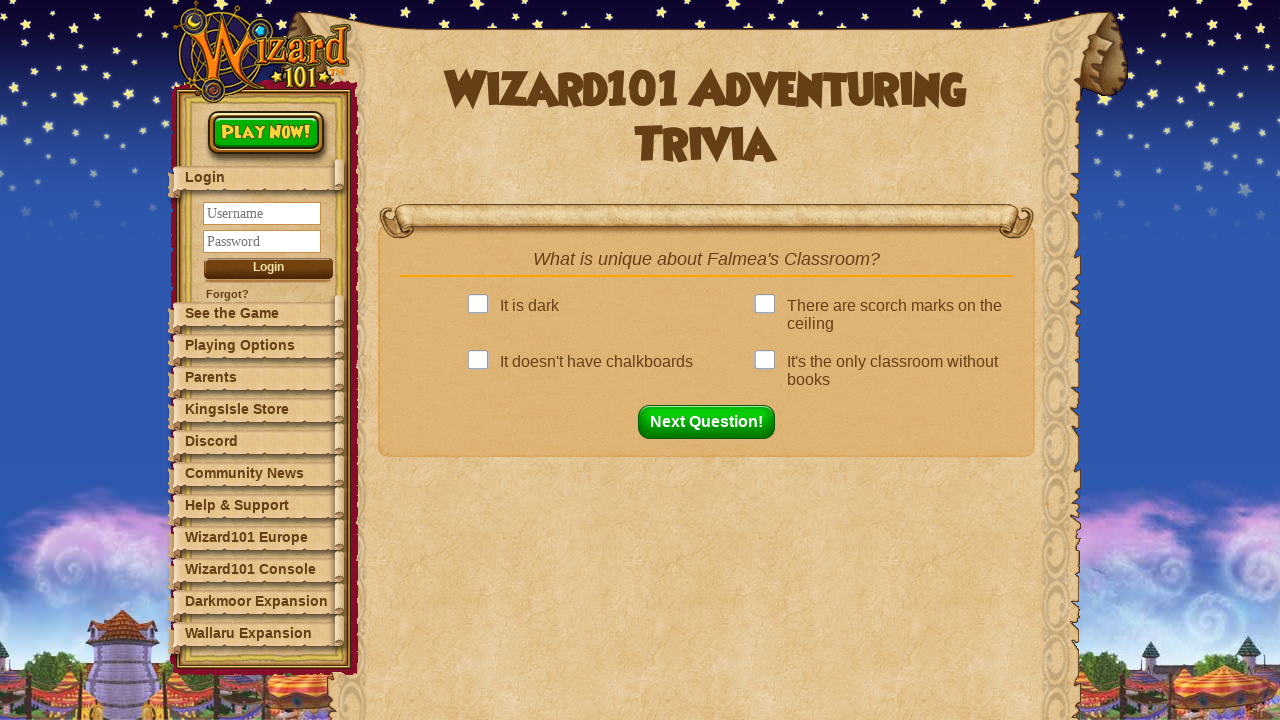

Located 4 answer options
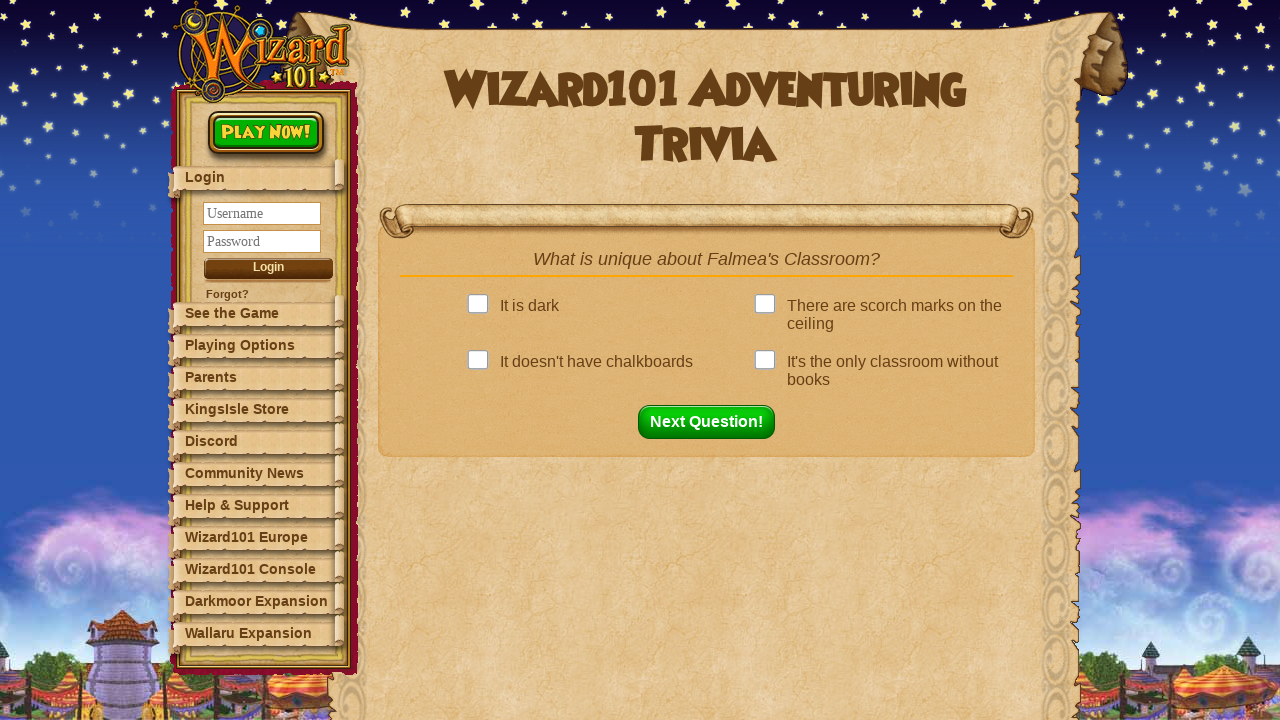

Checking option text: It is dark...
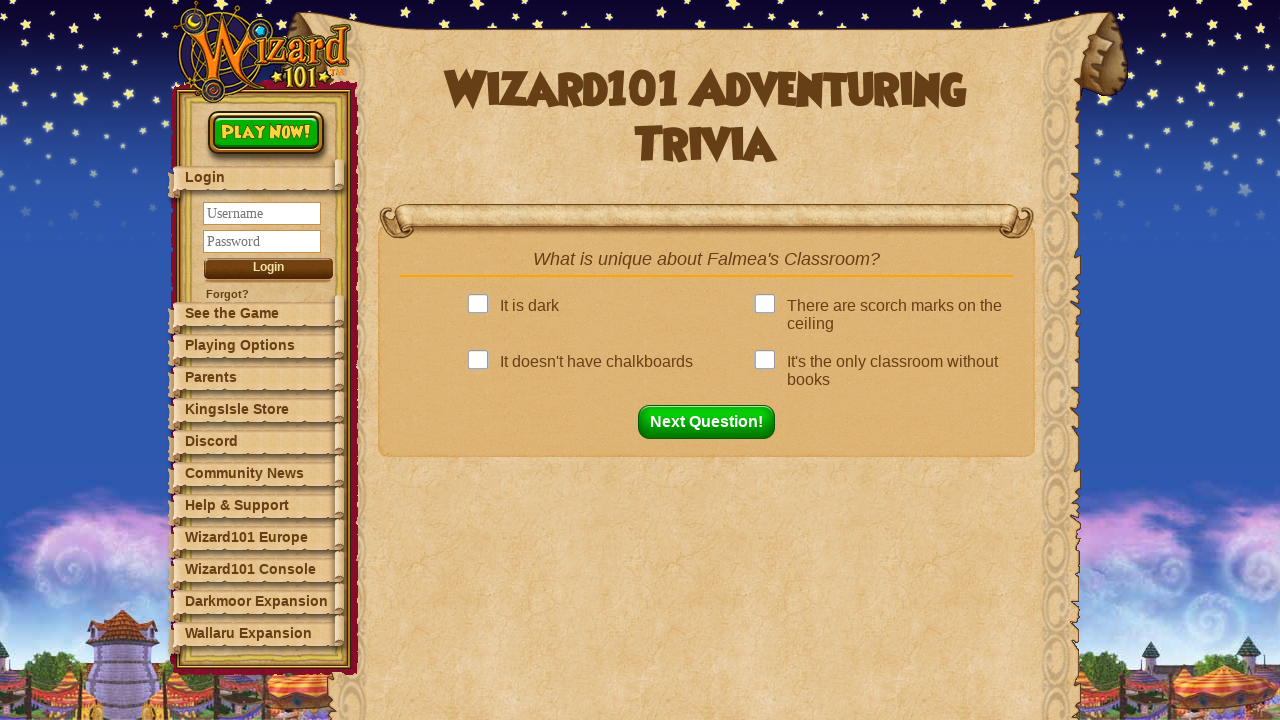

Checking option text: There are scorch marks on the ceiling...
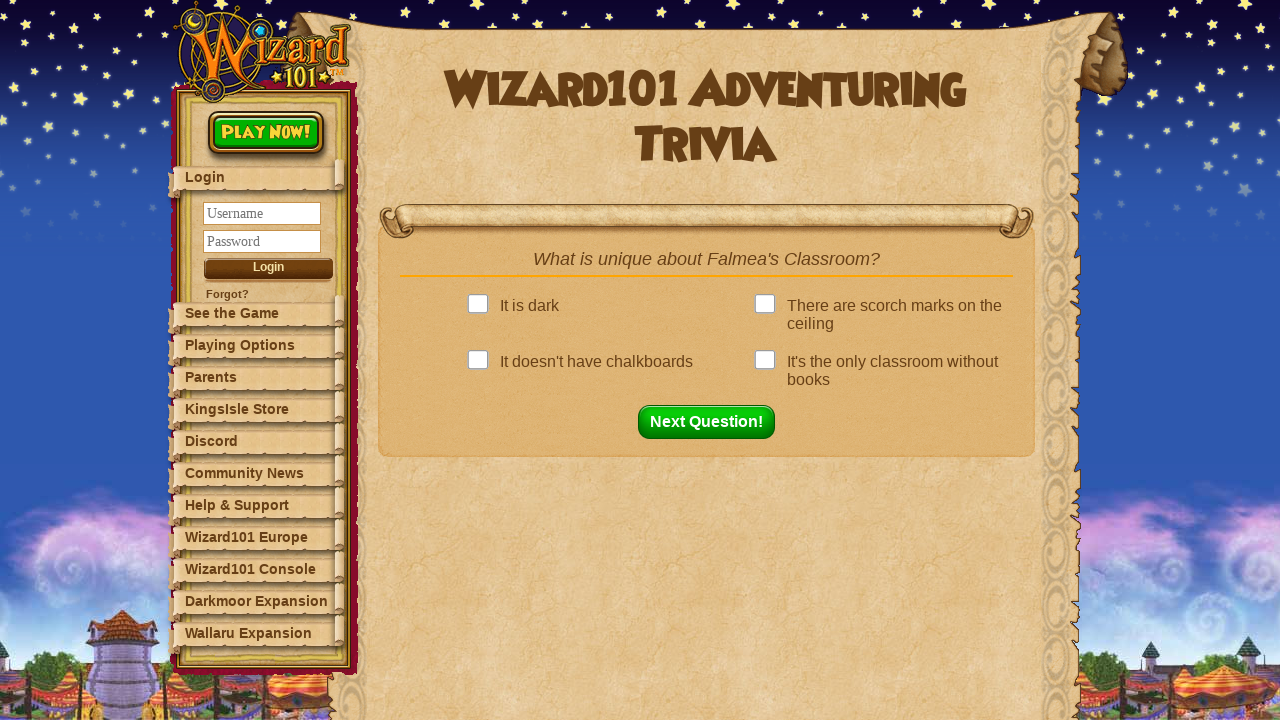

Next question button is now visible
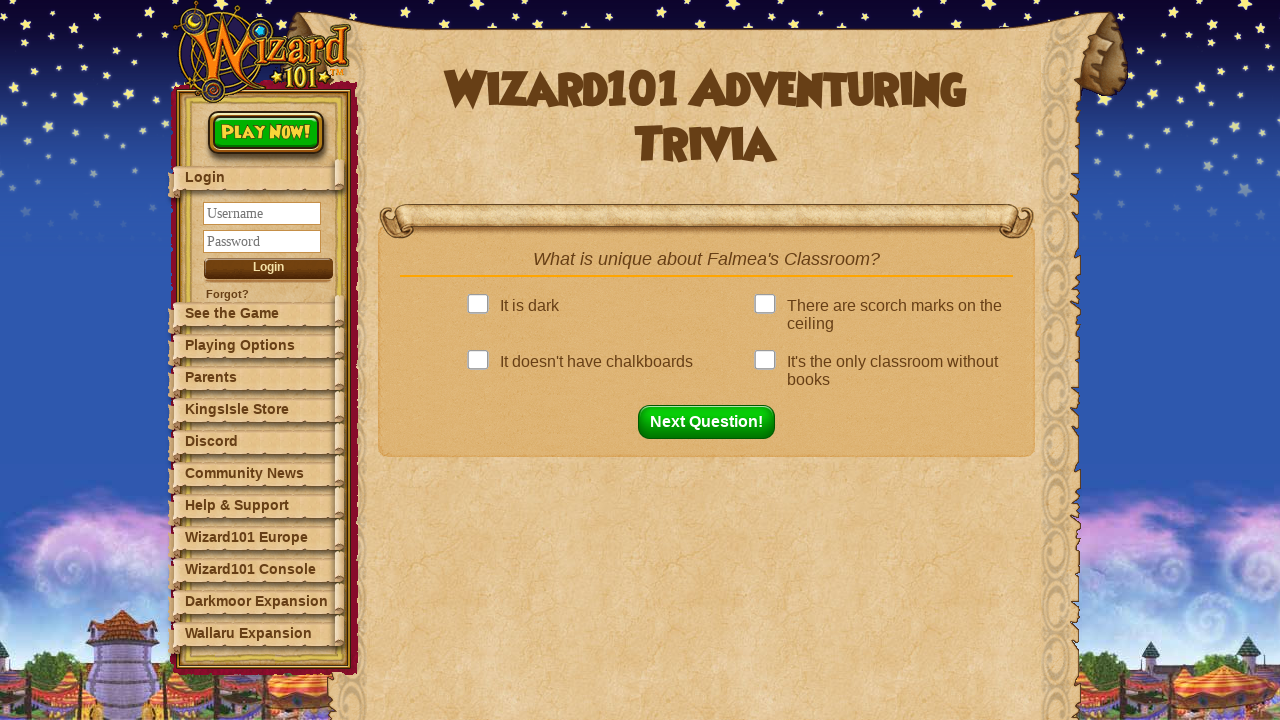

Clicked correct answer: There are scorch marks on the ceiling... at (769, 315) on .answer >> nth=1 >> .answerBox
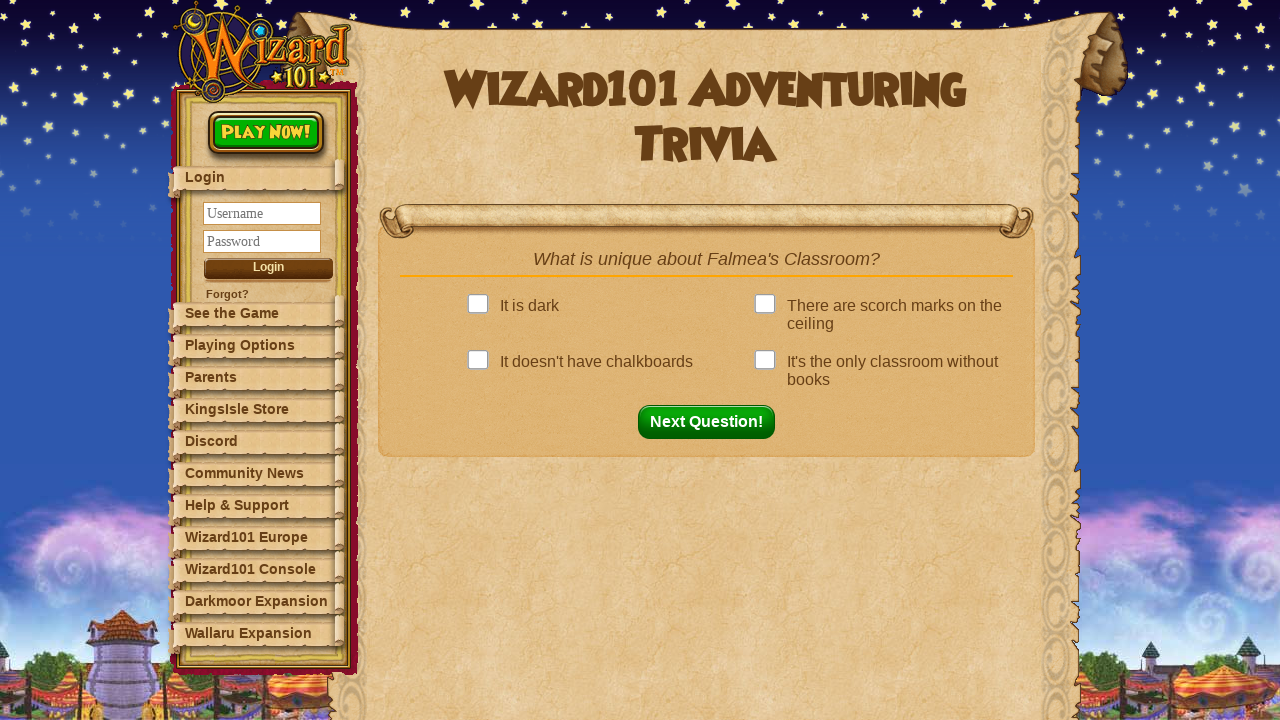

Clicked next question button to proceed to question 13 at (712, 422) on button#nextQuestion
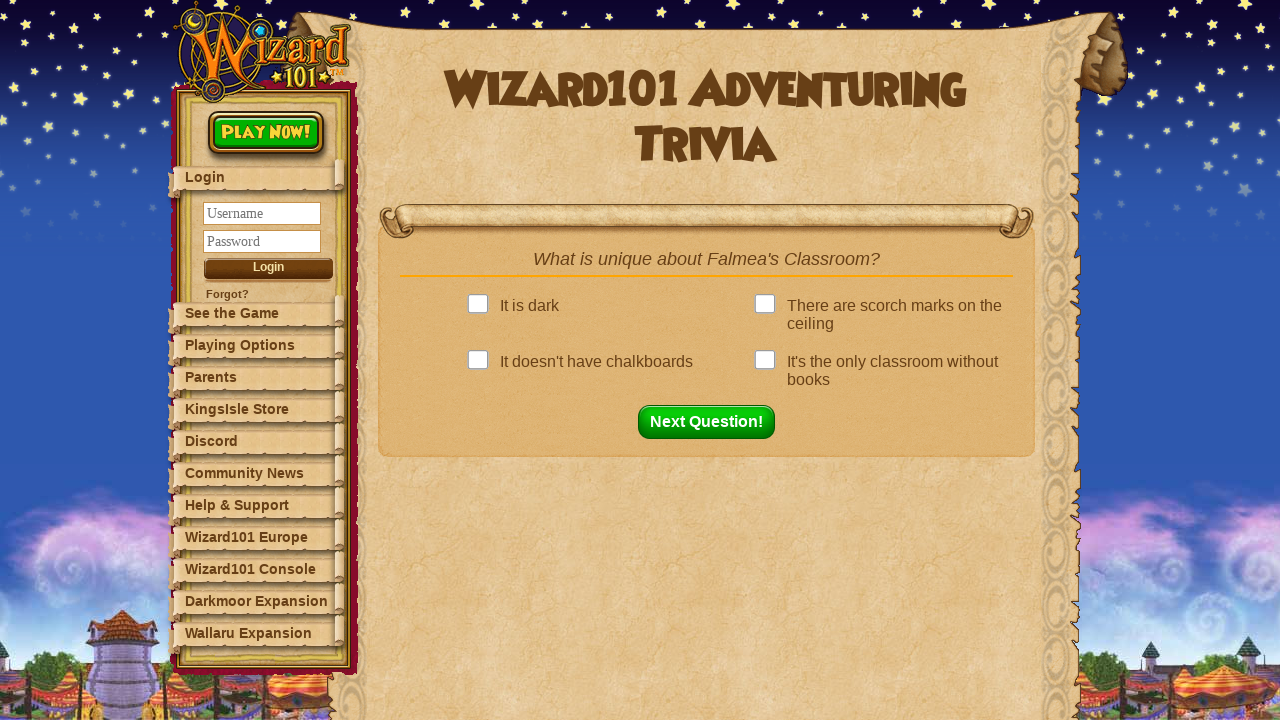

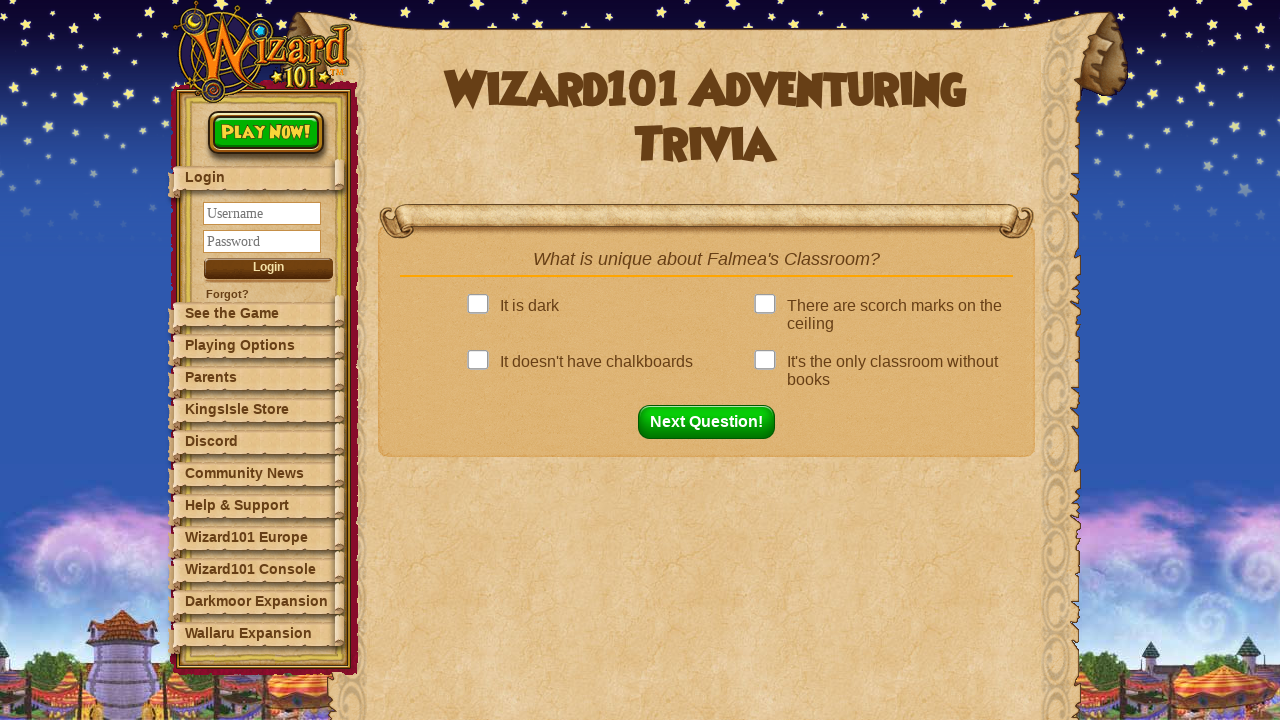